Fills all input fields in a large form with a text value and submits the form by clicking the submit button

Starting URL: http://suninjuly.github.io/huge_form.html

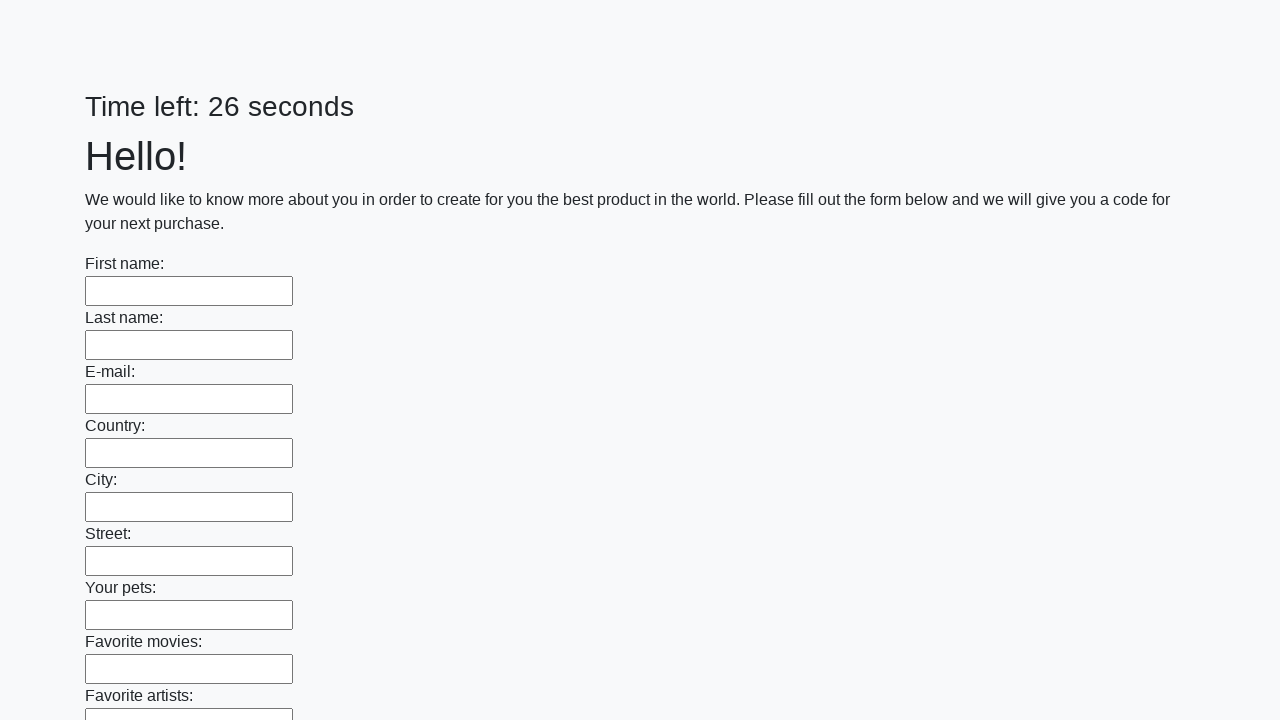

Located all input elements on the huge form
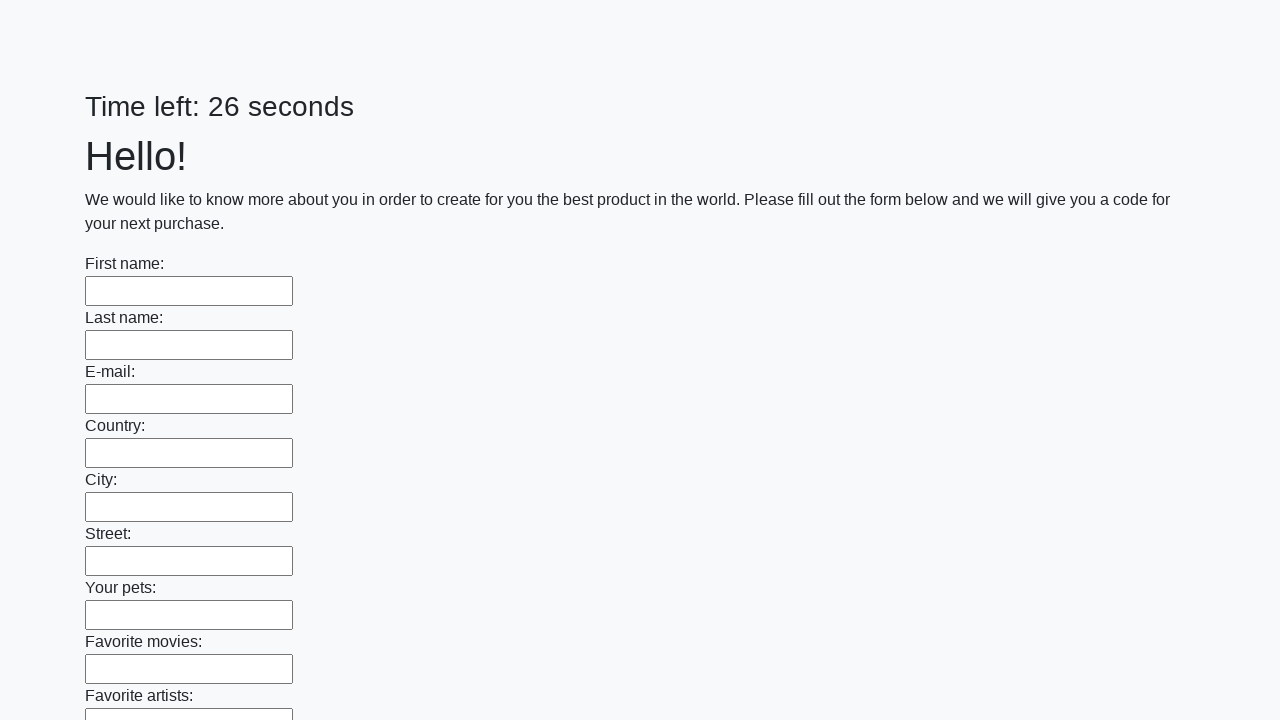

Filled input field with 'TestValue2024' on input >> nth=0
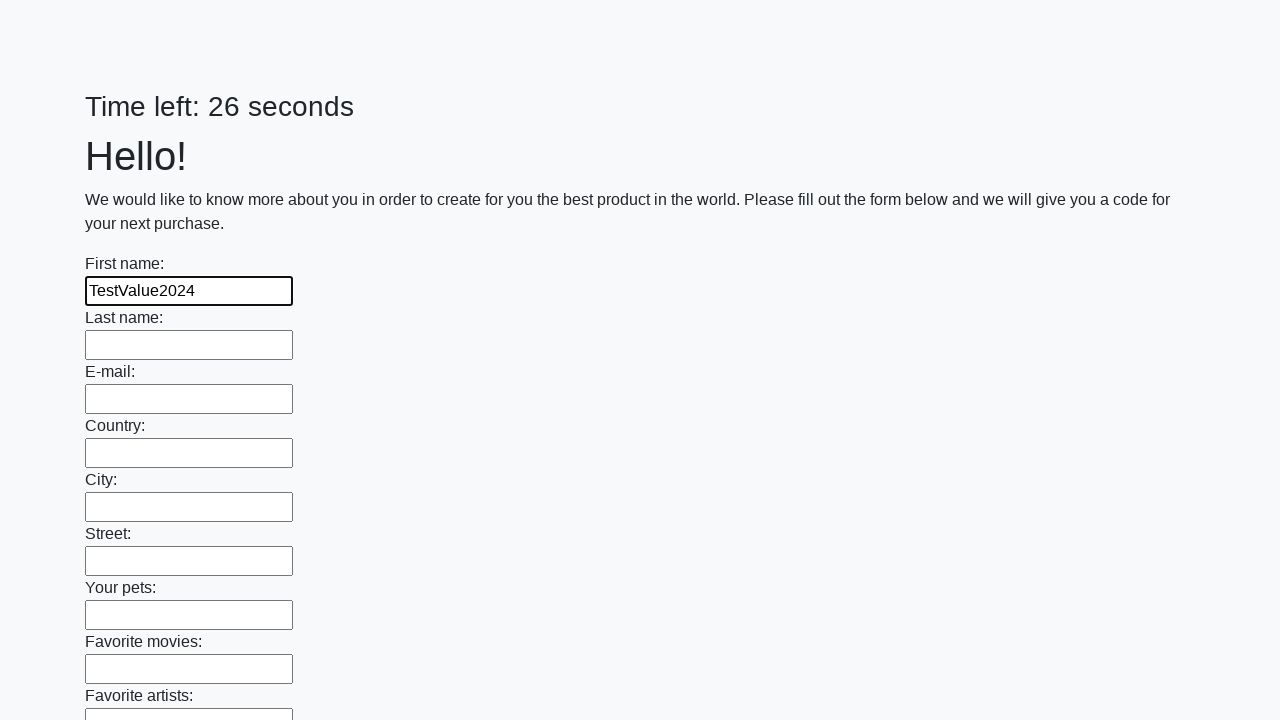

Filled input field with 'TestValue2024' on input >> nth=1
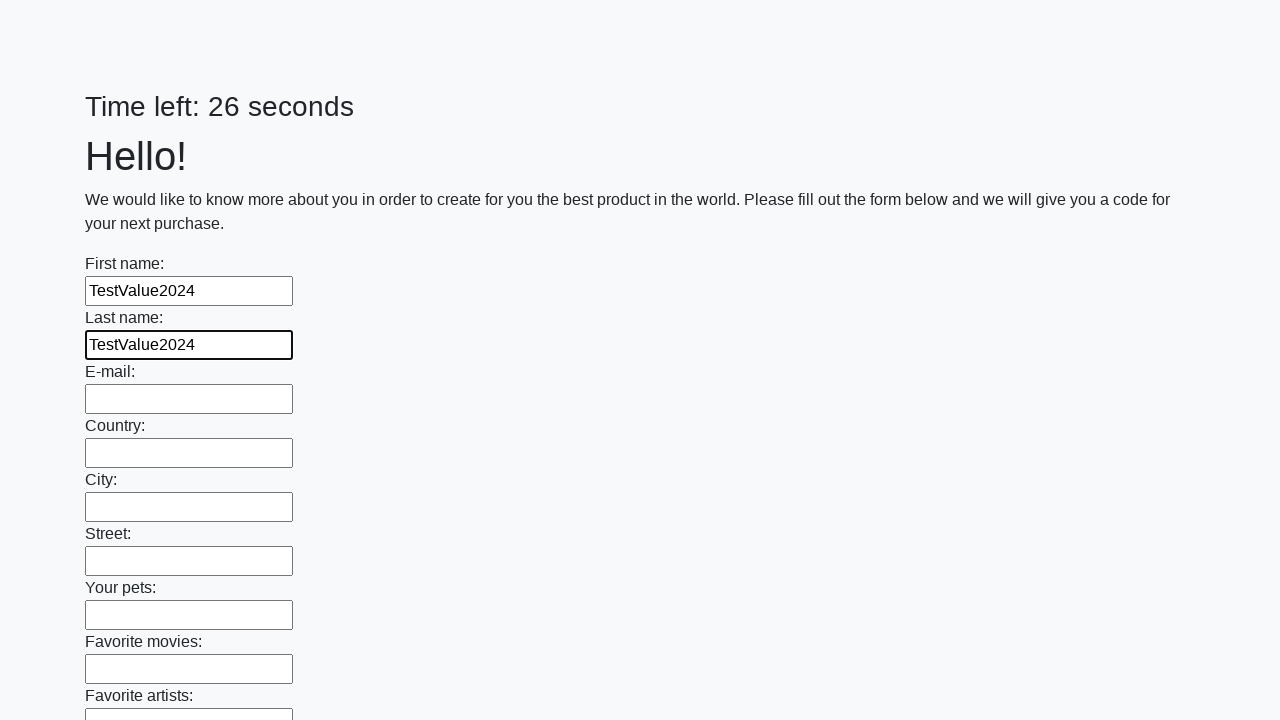

Filled input field with 'TestValue2024' on input >> nth=2
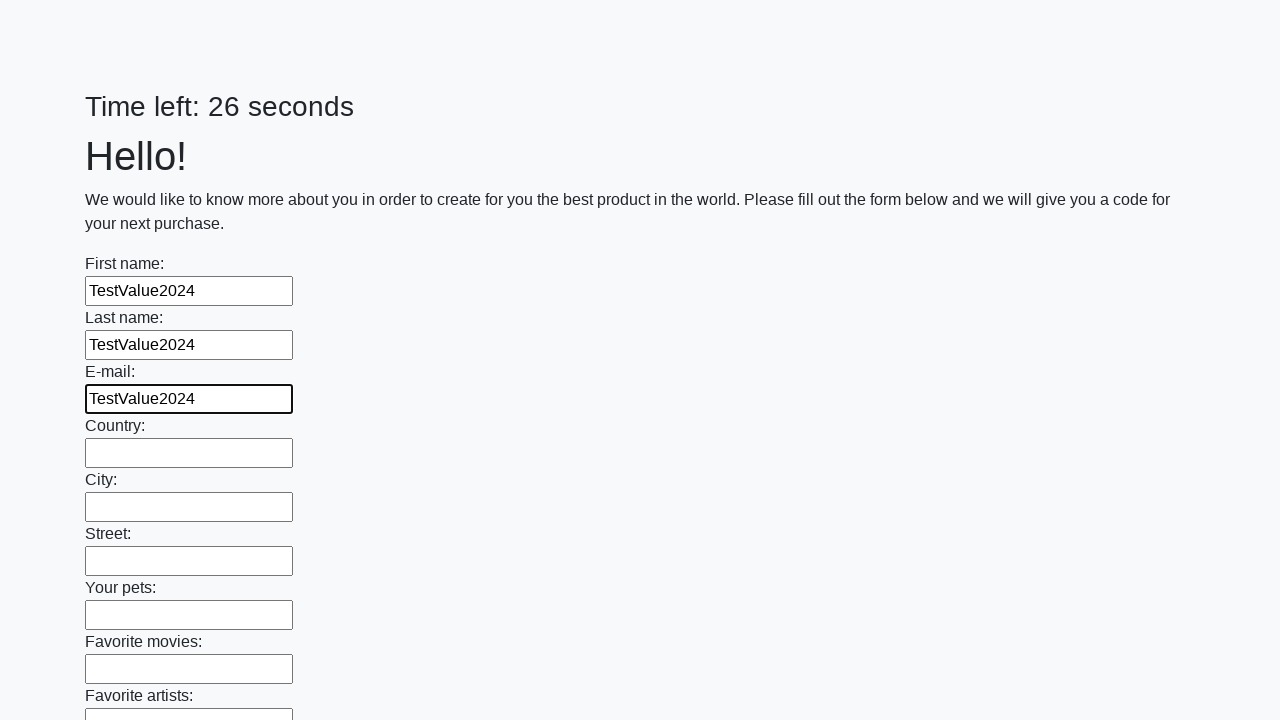

Filled input field with 'TestValue2024' on input >> nth=3
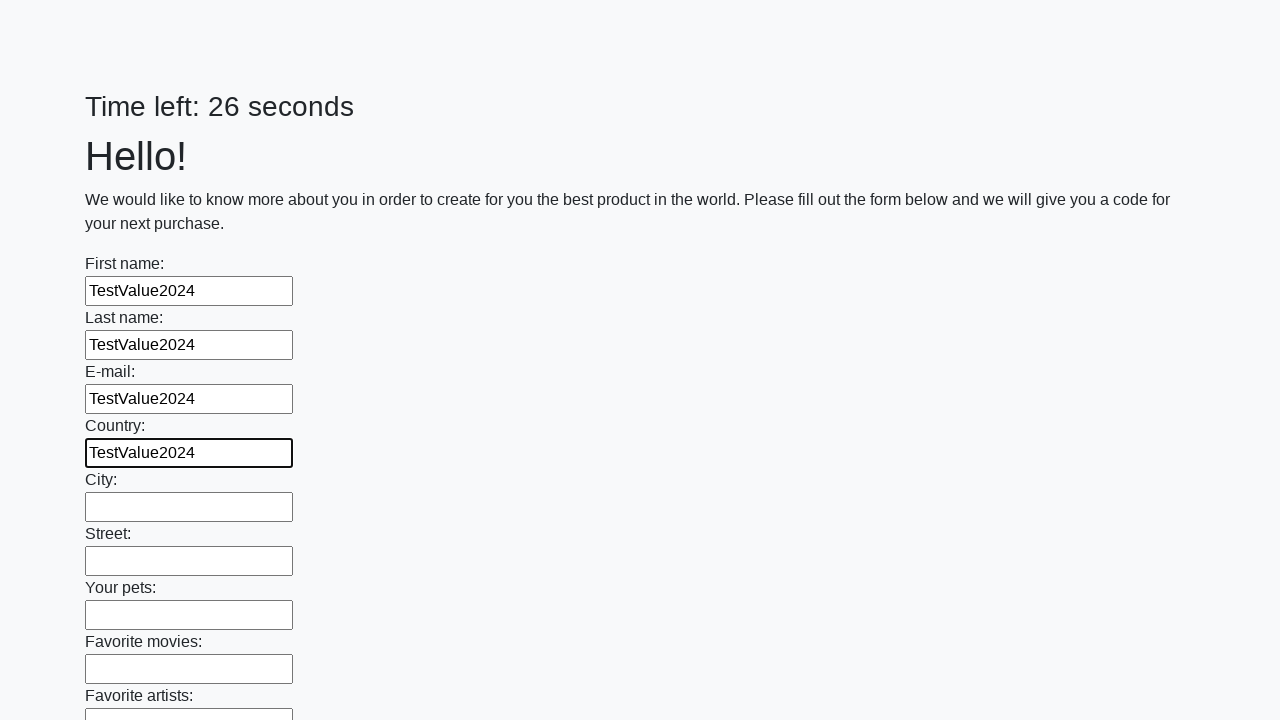

Filled input field with 'TestValue2024' on input >> nth=4
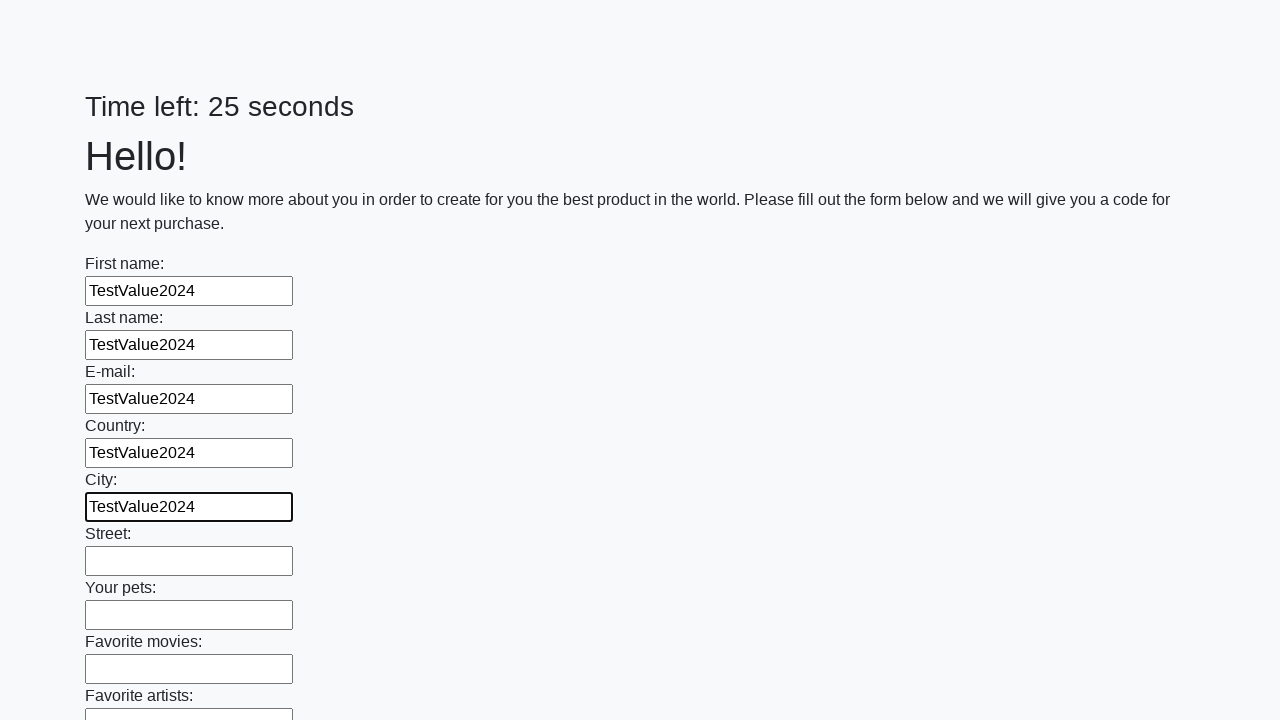

Filled input field with 'TestValue2024' on input >> nth=5
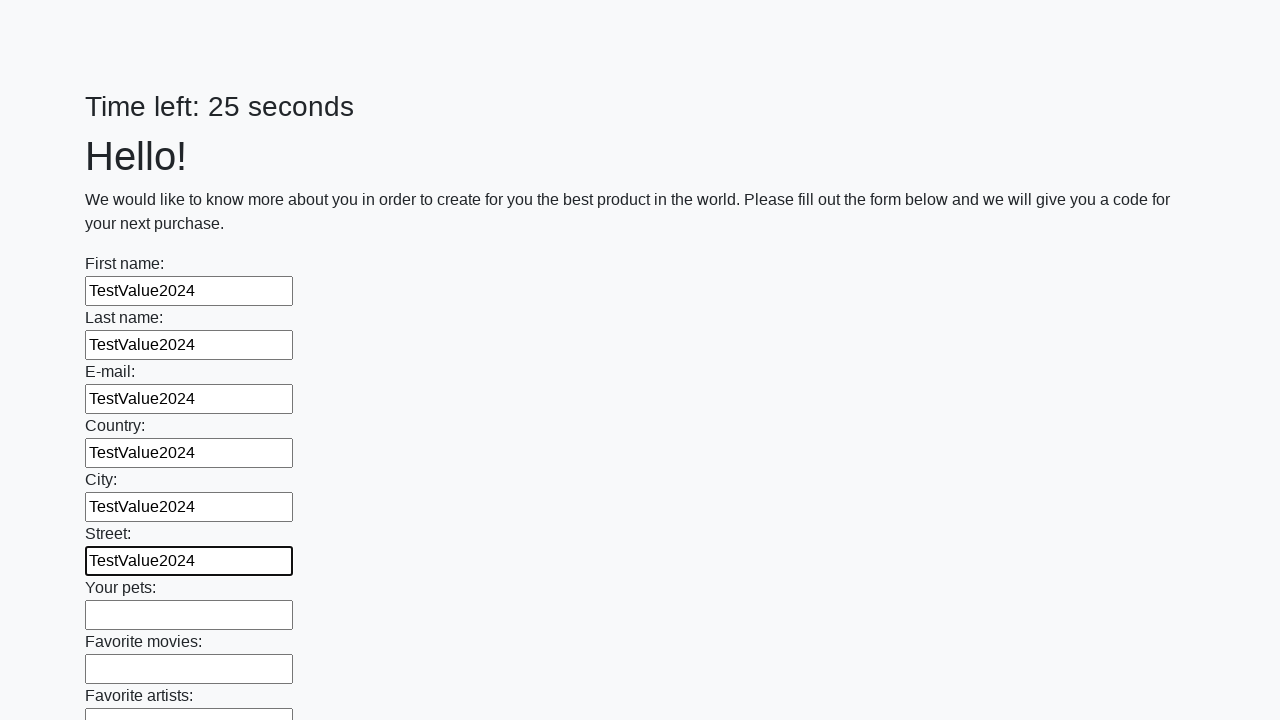

Filled input field with 'TestValue2024' on input >> nth=6
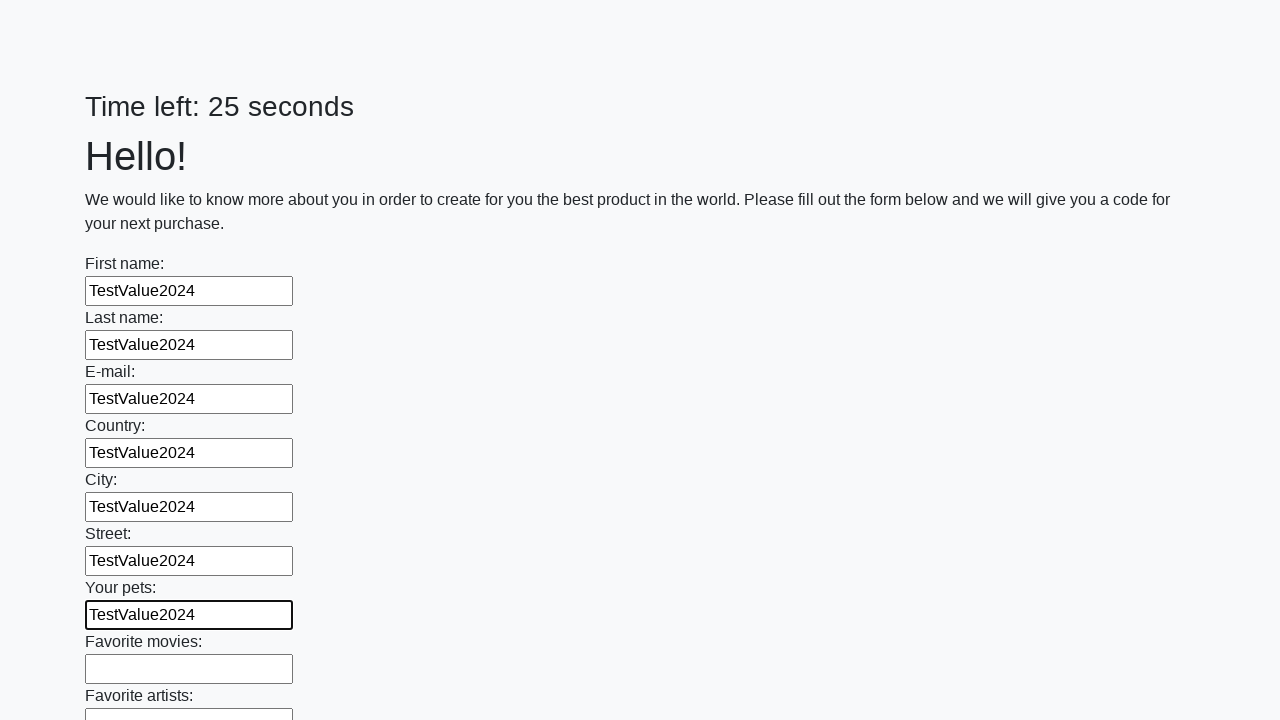

Filled input field with 'TestValue2024' on input >> nth=7
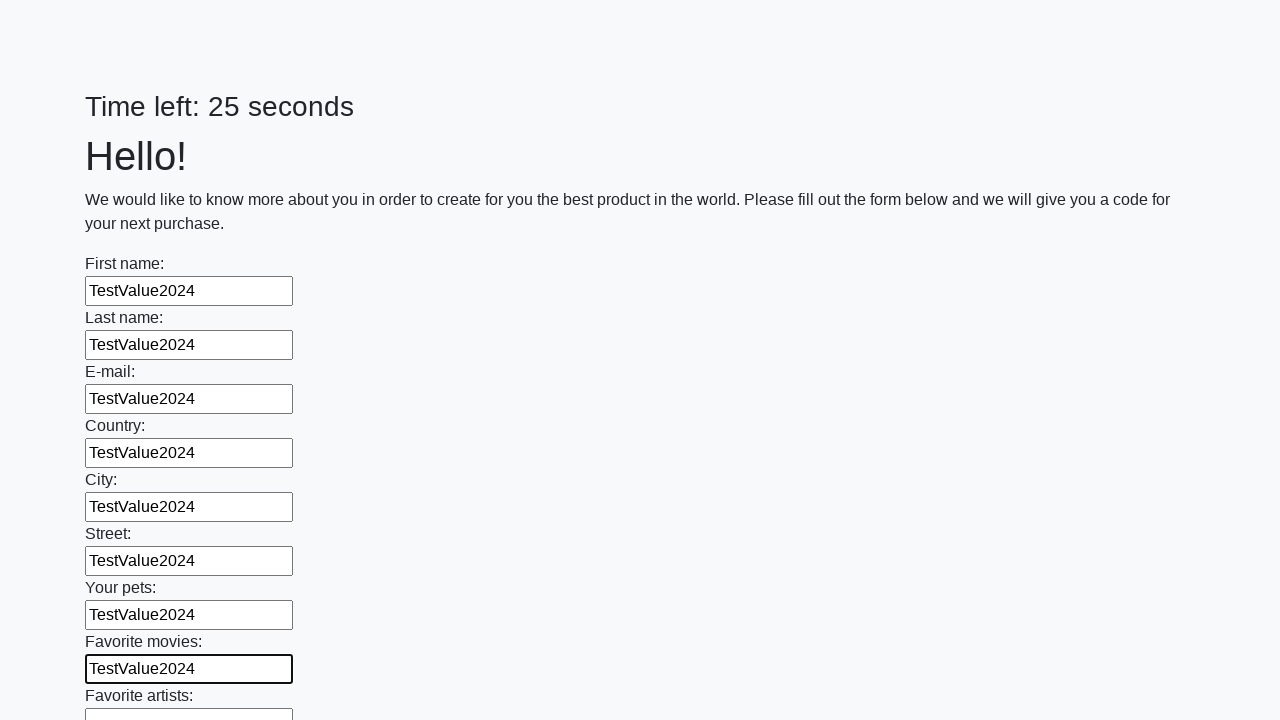

Filled input field with 'TestValue2024' on input >> nth=8
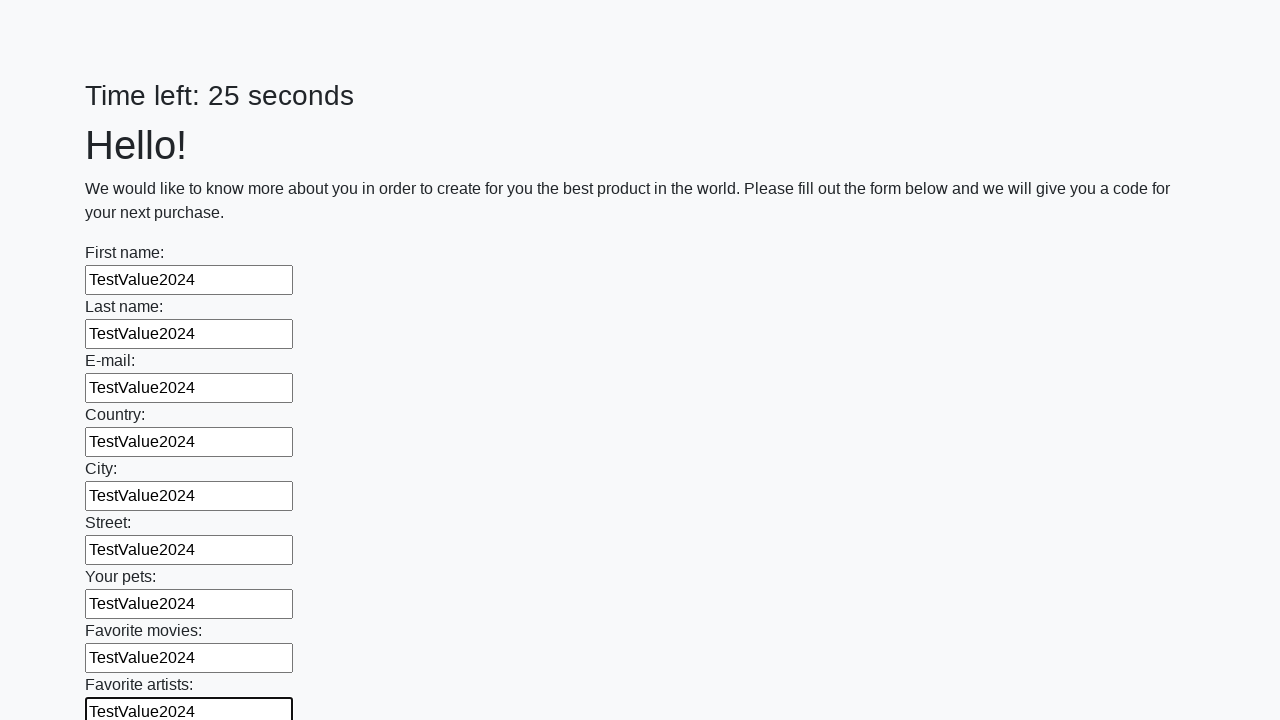

Filled input field with 'TestValue2024' on input >> nth=9
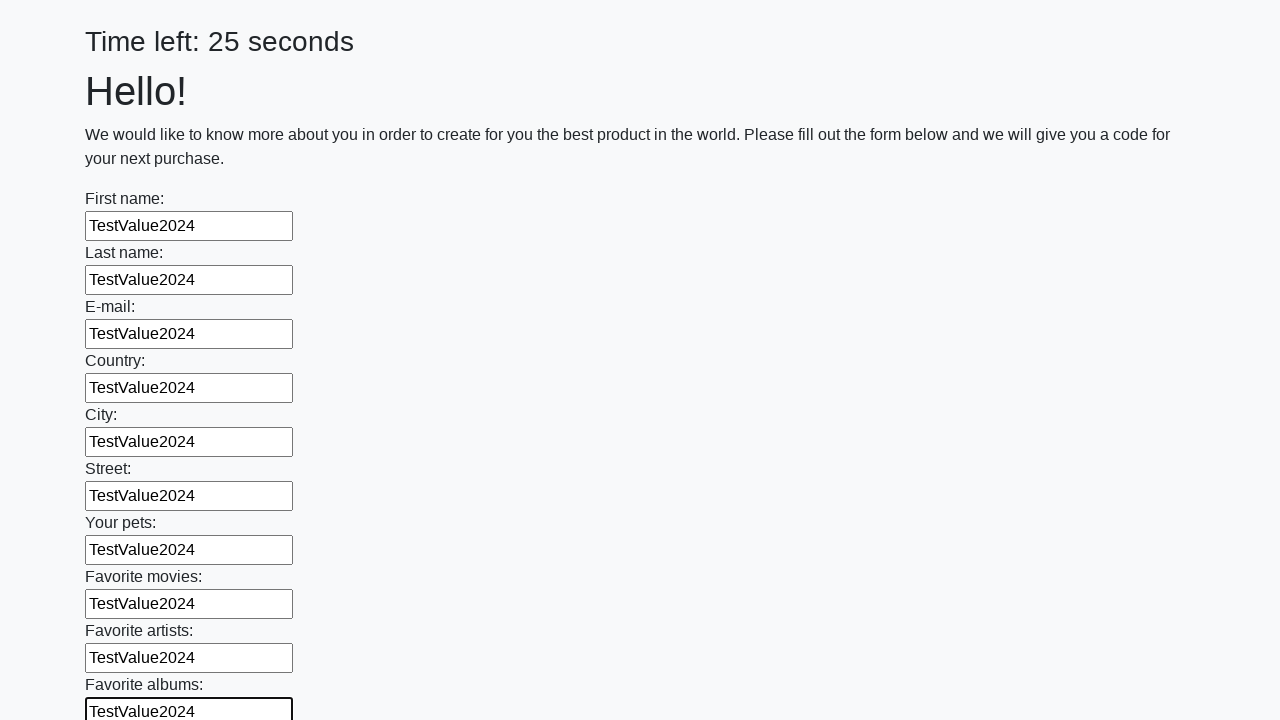

Filled input field with 'TestValue2024' on input >> nth=10
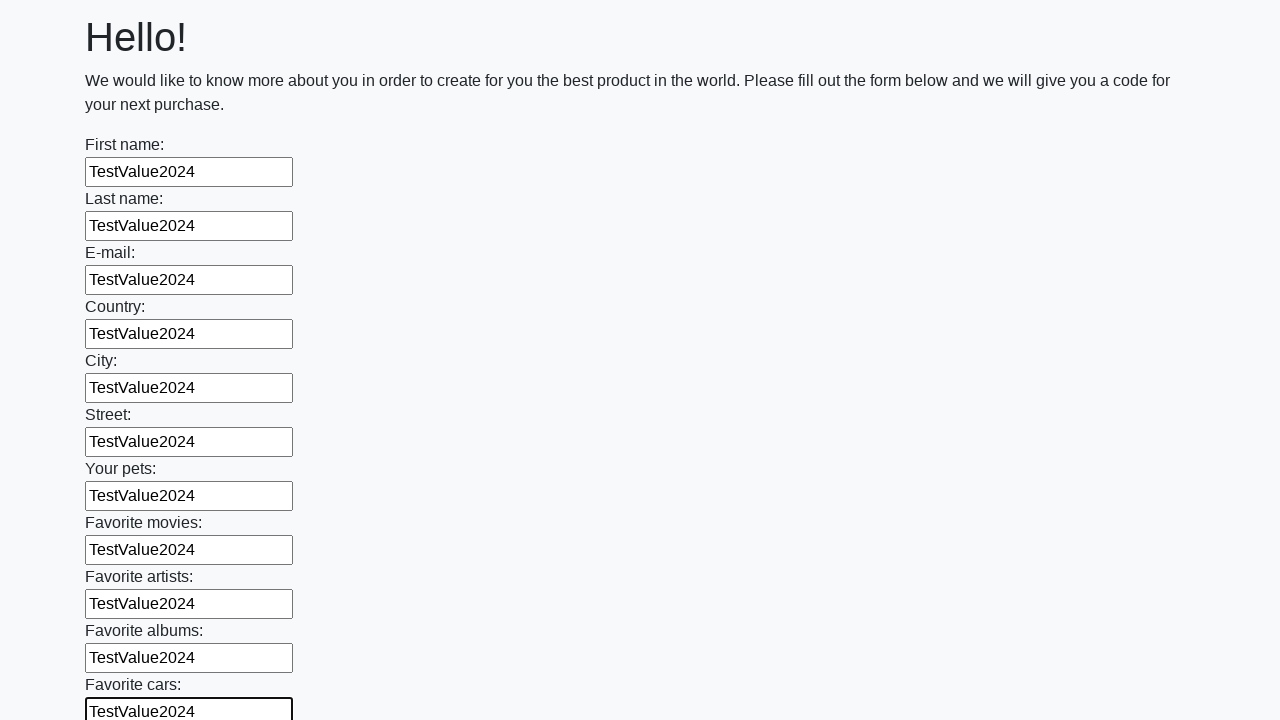

Filled input field with 'TestValue2024' on input >> nth=11
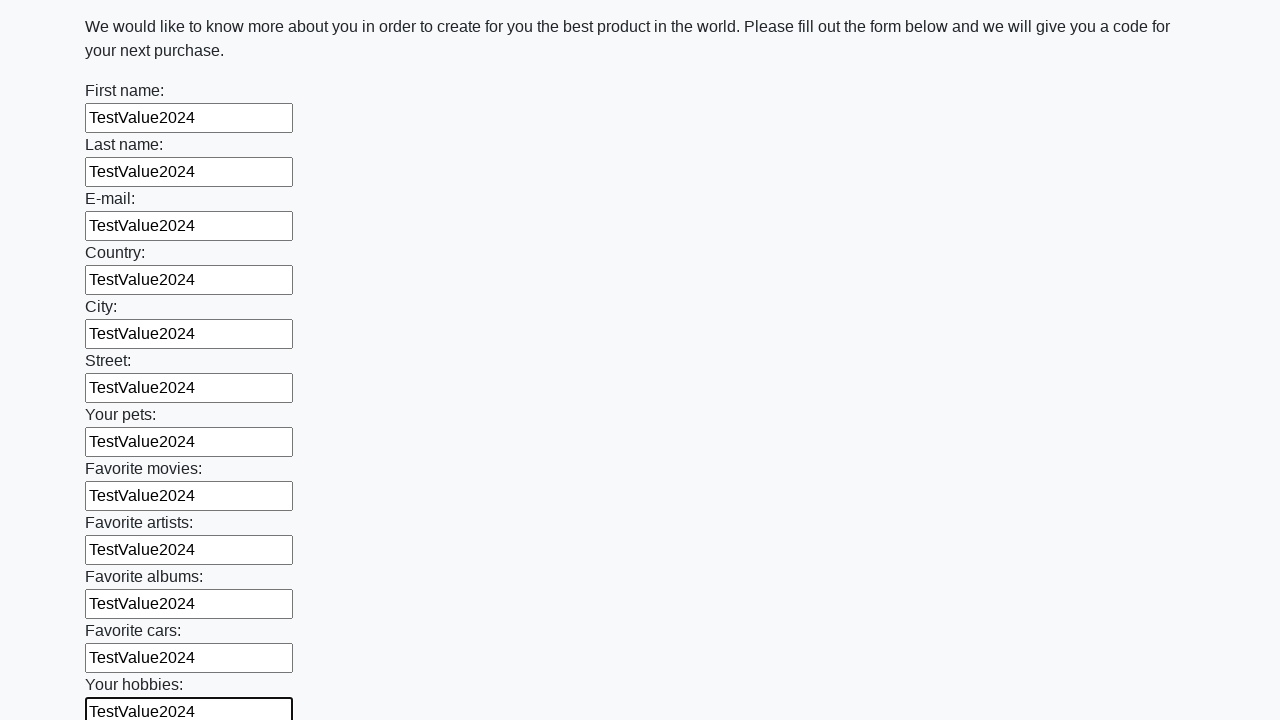

Filled input field with 'TestValue2024' on input >> nth=12
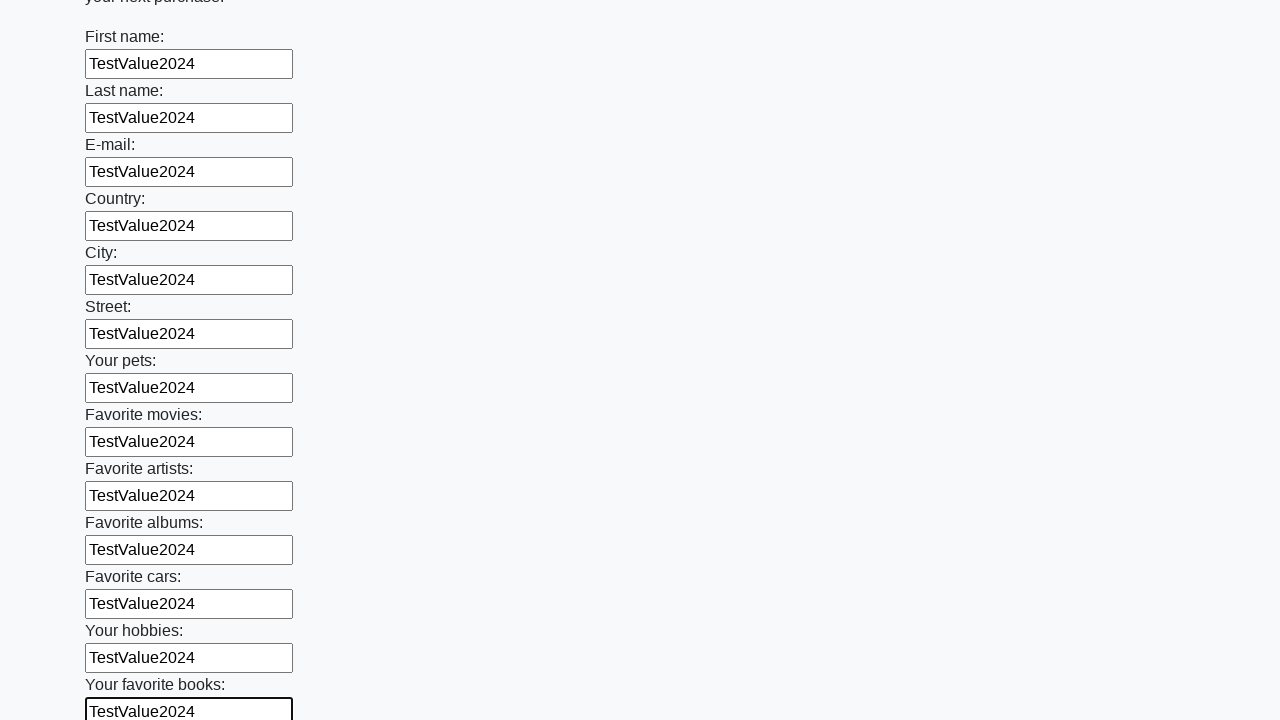

Filled input field with 'TestValue2024' on input >> nth=13
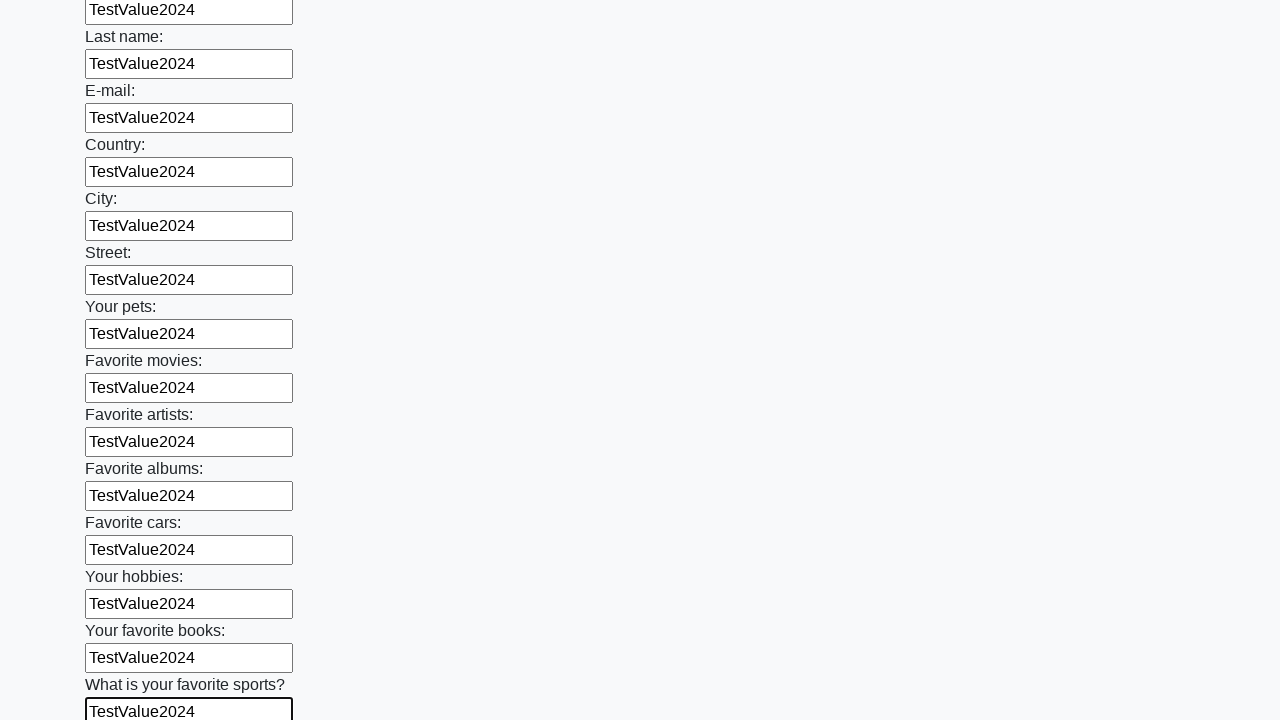

Filled input field with 'TestValue2024' on input >> nth=14
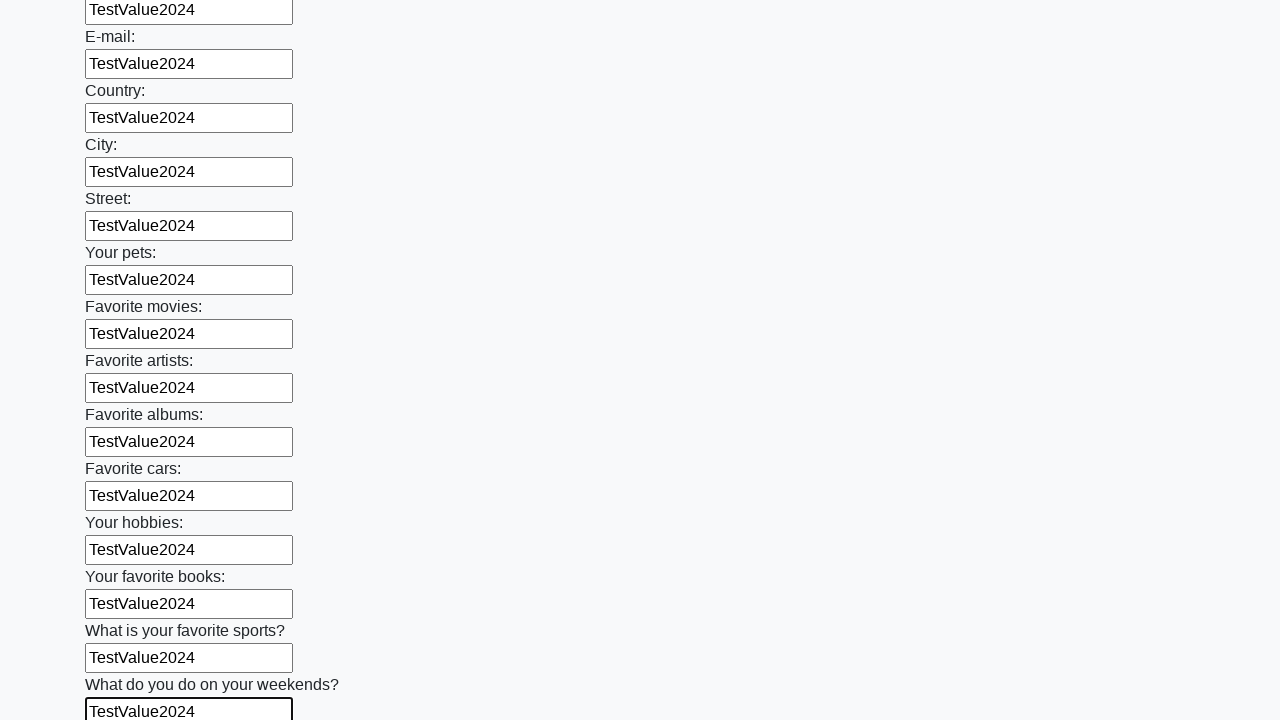

Filled input field with 'TestValue2024' on input >> nth=15
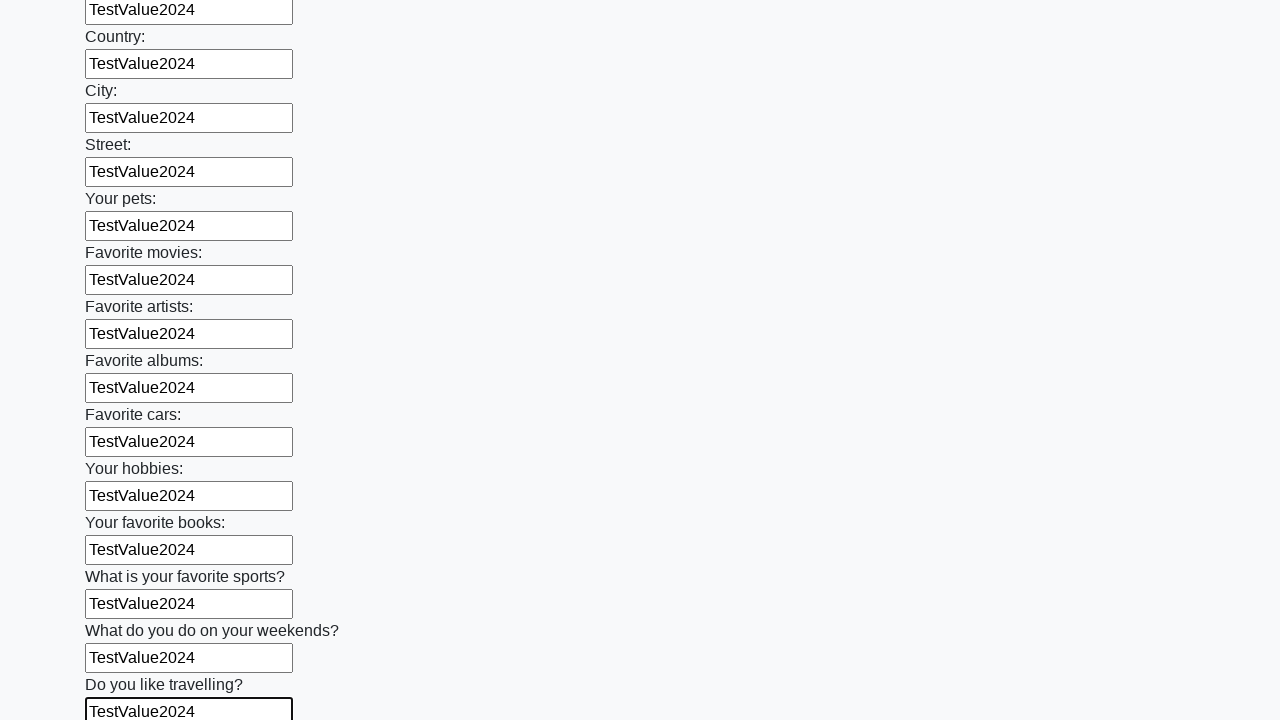

Filled input field with 'TestValue2024' on input >> nth=16
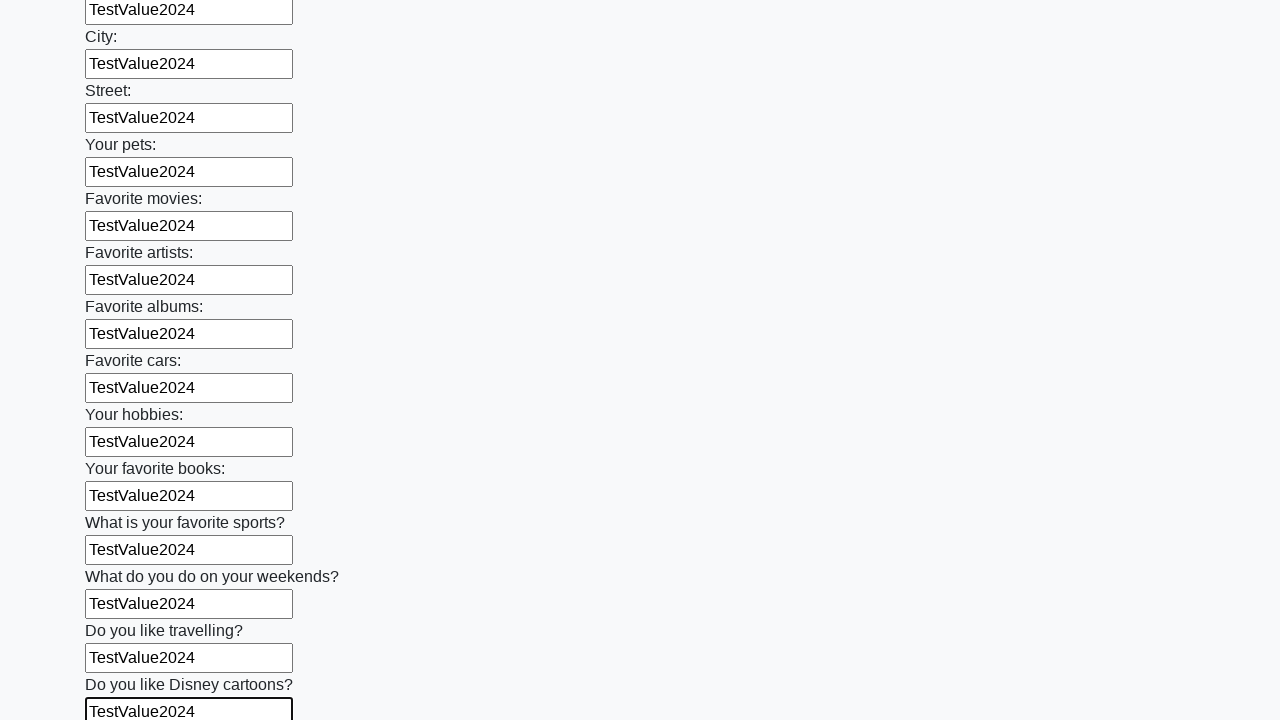

Filled input field with 'TestValue2024' on input >> nth=17
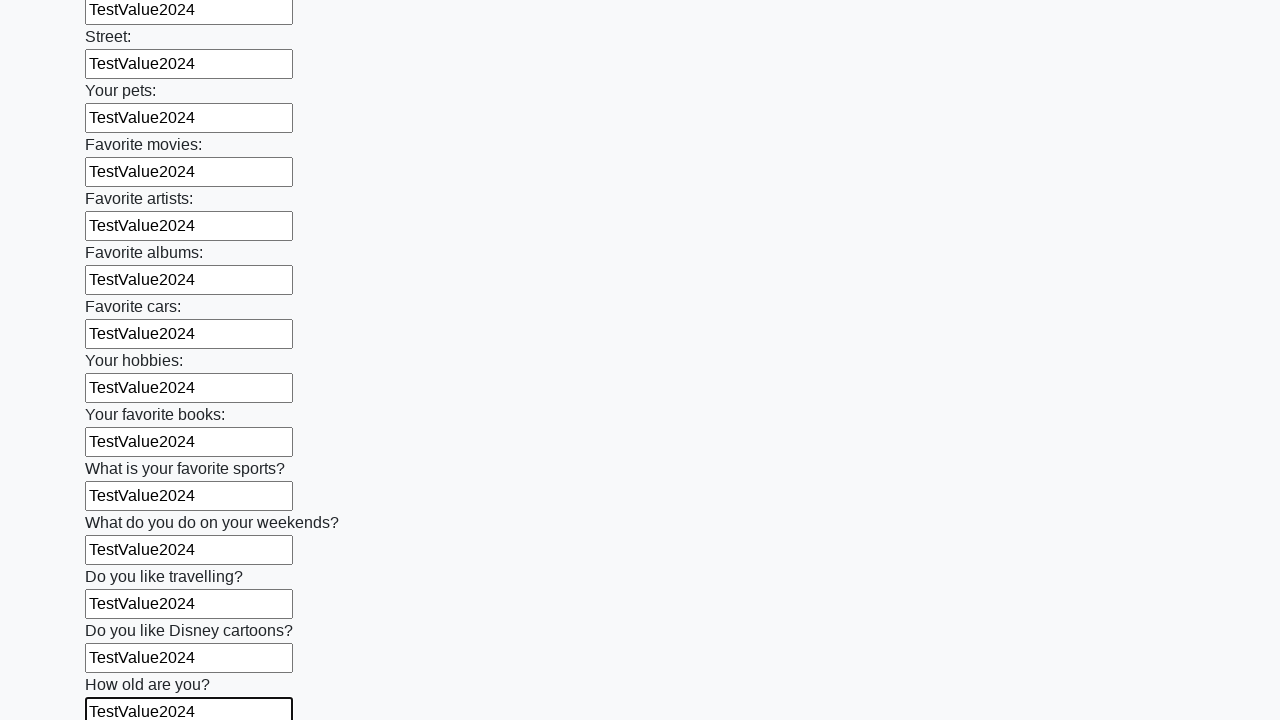

Filled input field with 'TestValue2024' on input >> nth=18
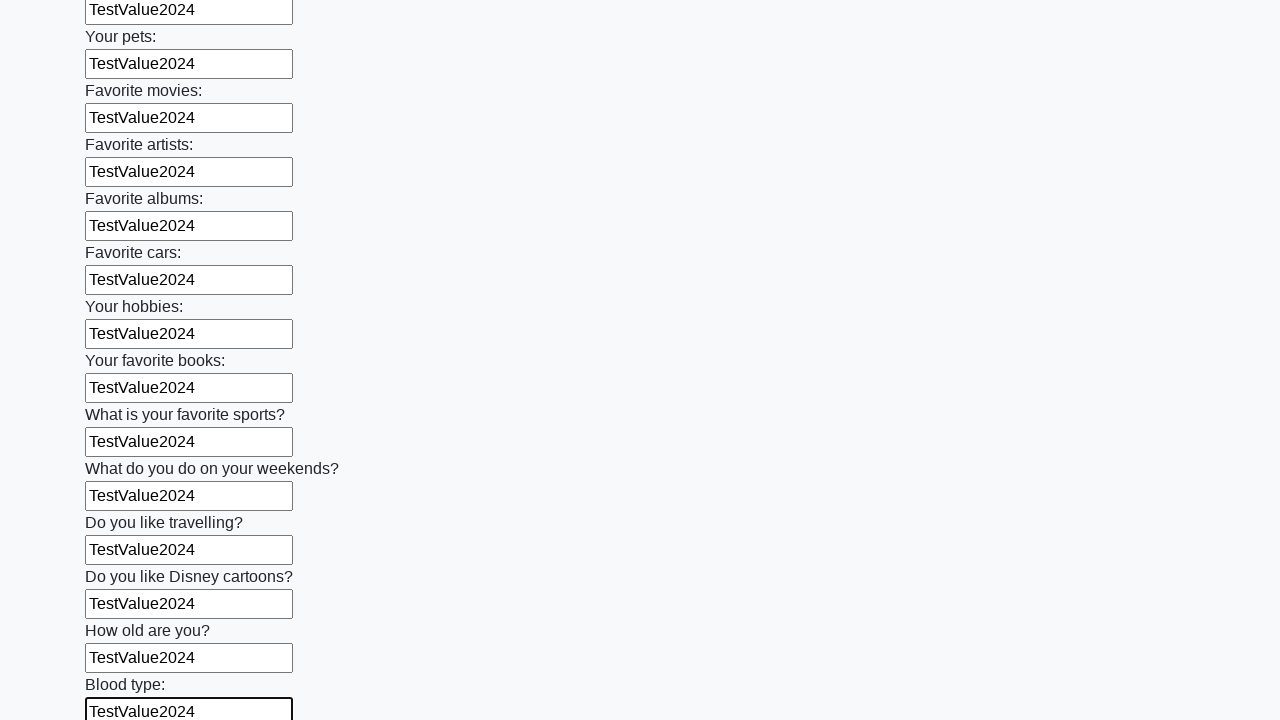

Filled input field with 'TestValue2024' on input >> nth=19
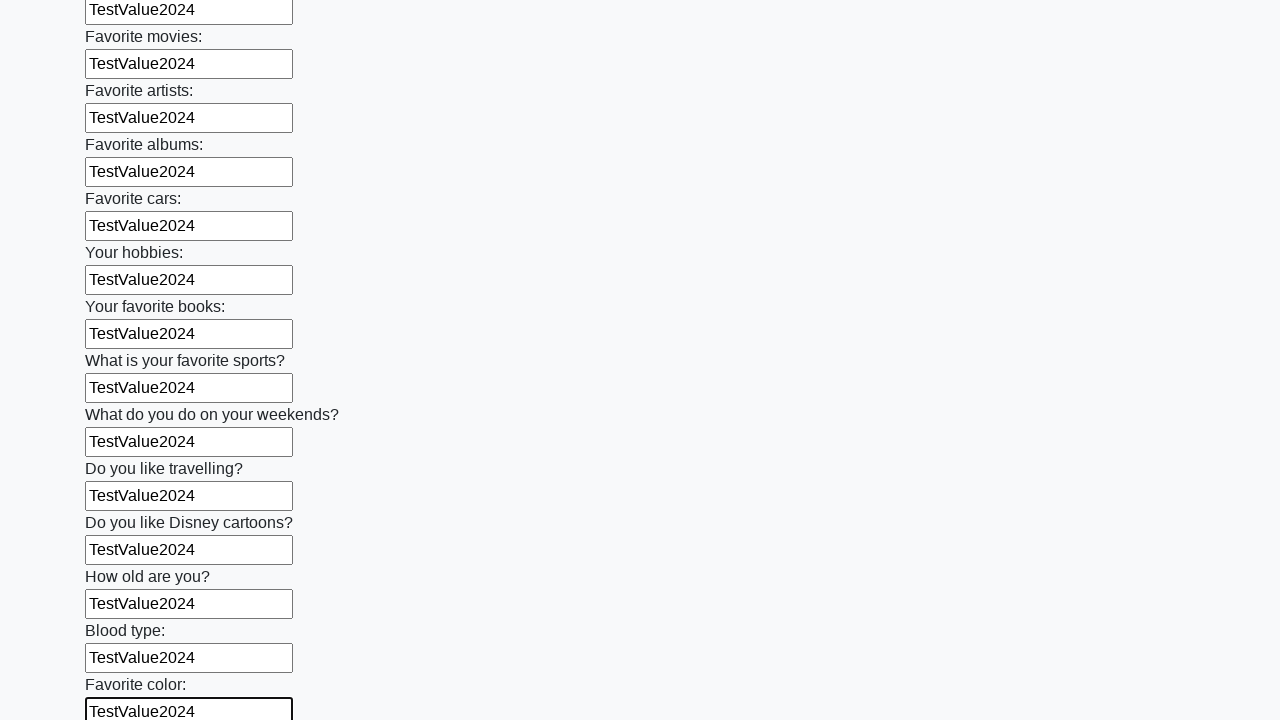

Filled input field with 'TestValue2024' on input >> nth=20
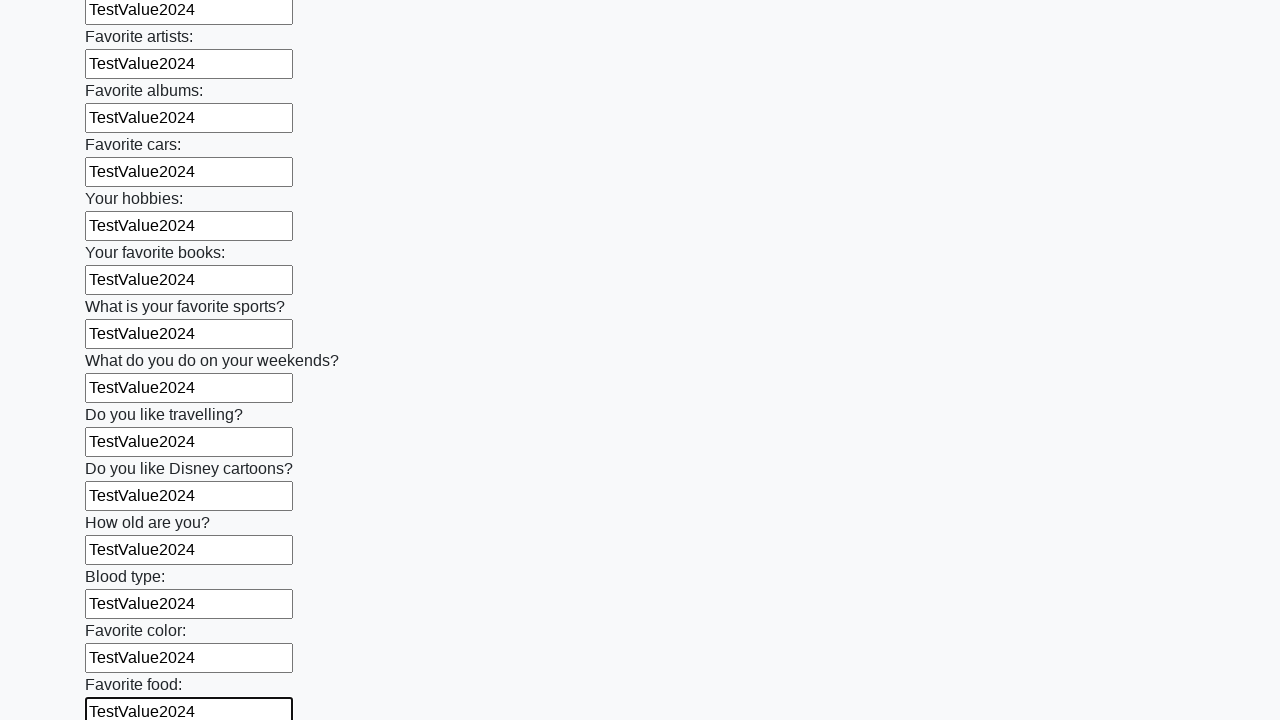

Filled input field with 'TestValue2024' on input >> nth=21
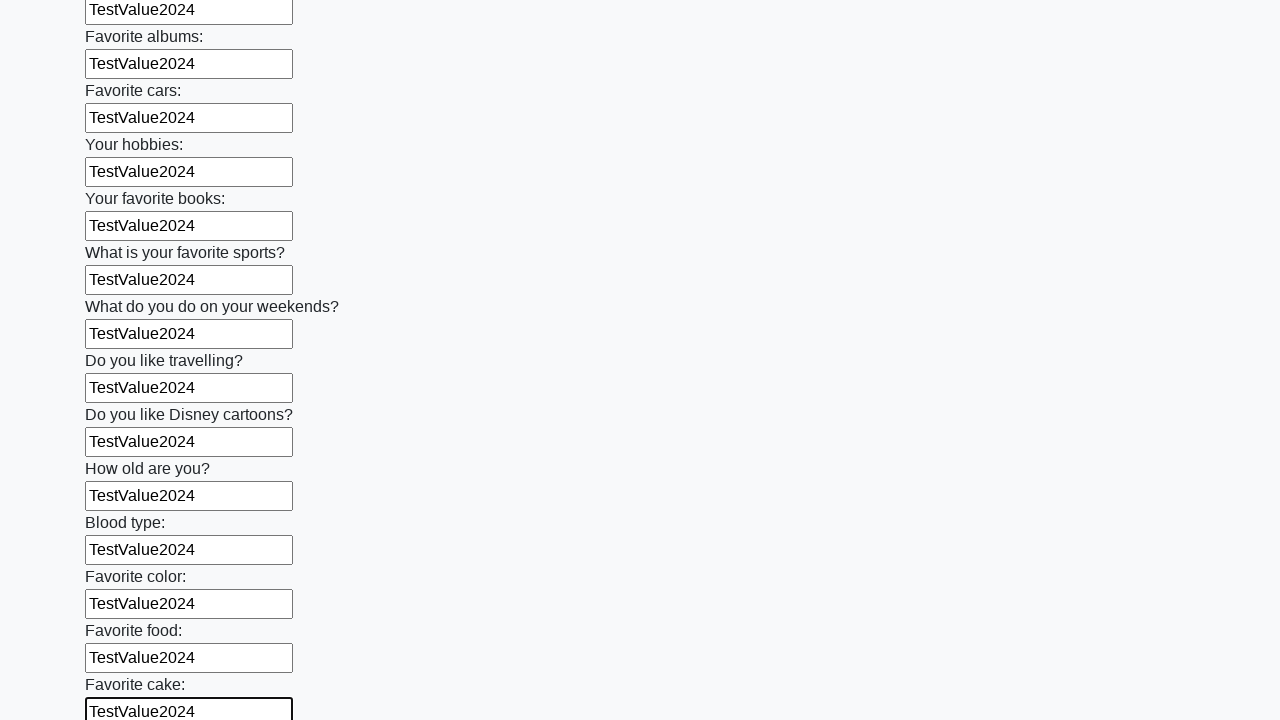

Filled input field with 'TestValue2024' on input >> nth=22
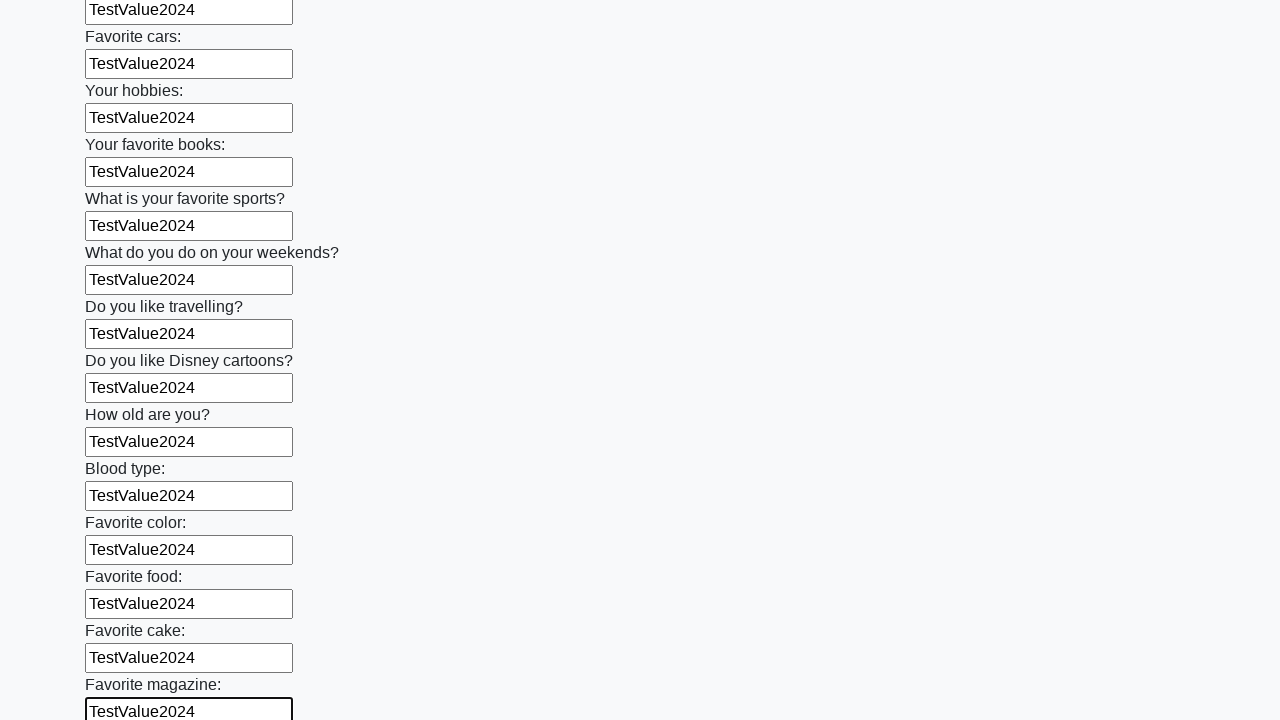

Filled input field with 'TestValue2024' on input >> nth=23
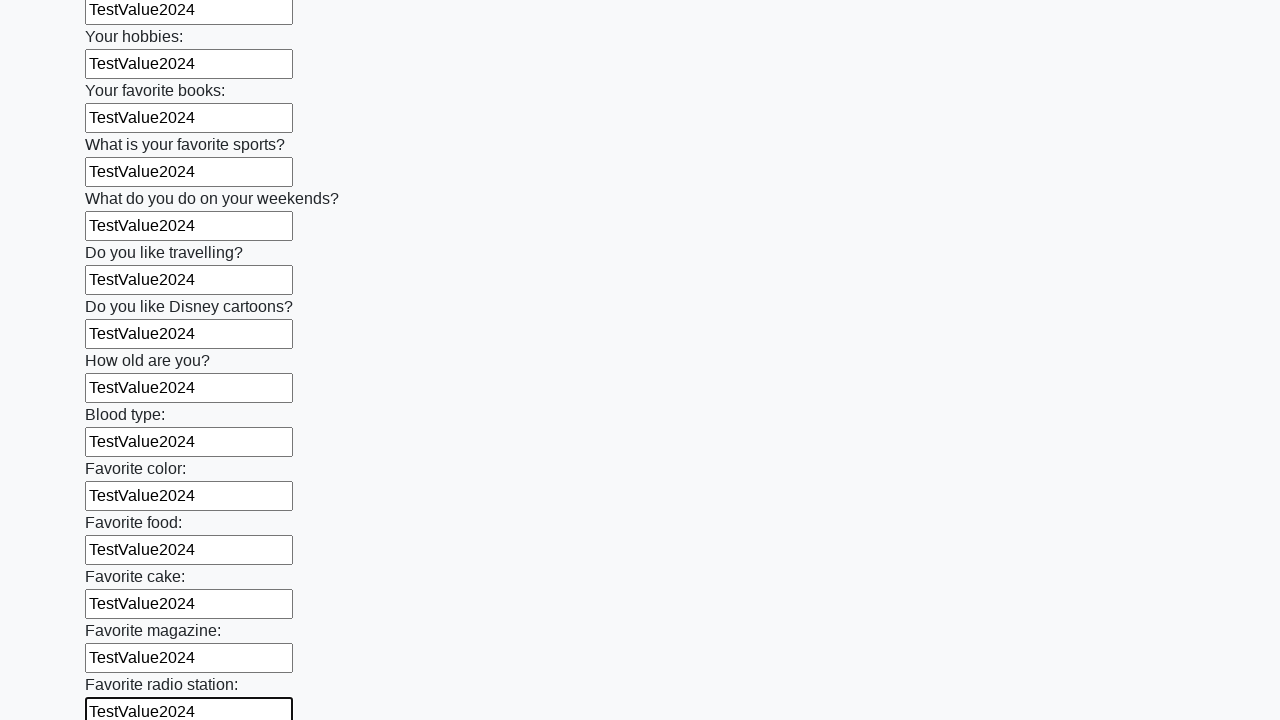

Filled input field with 'TestValue2024' on input >> nth=24
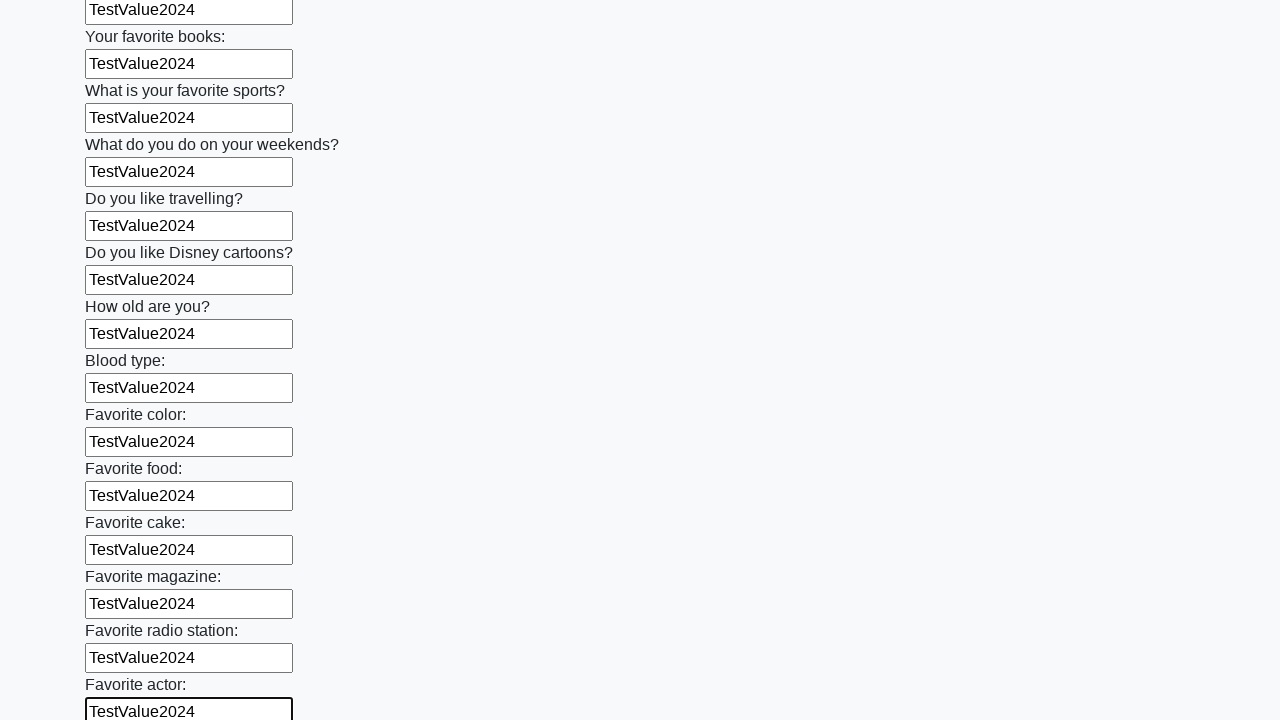

Filled input field with 'TestValue2024' on input >> nth=25
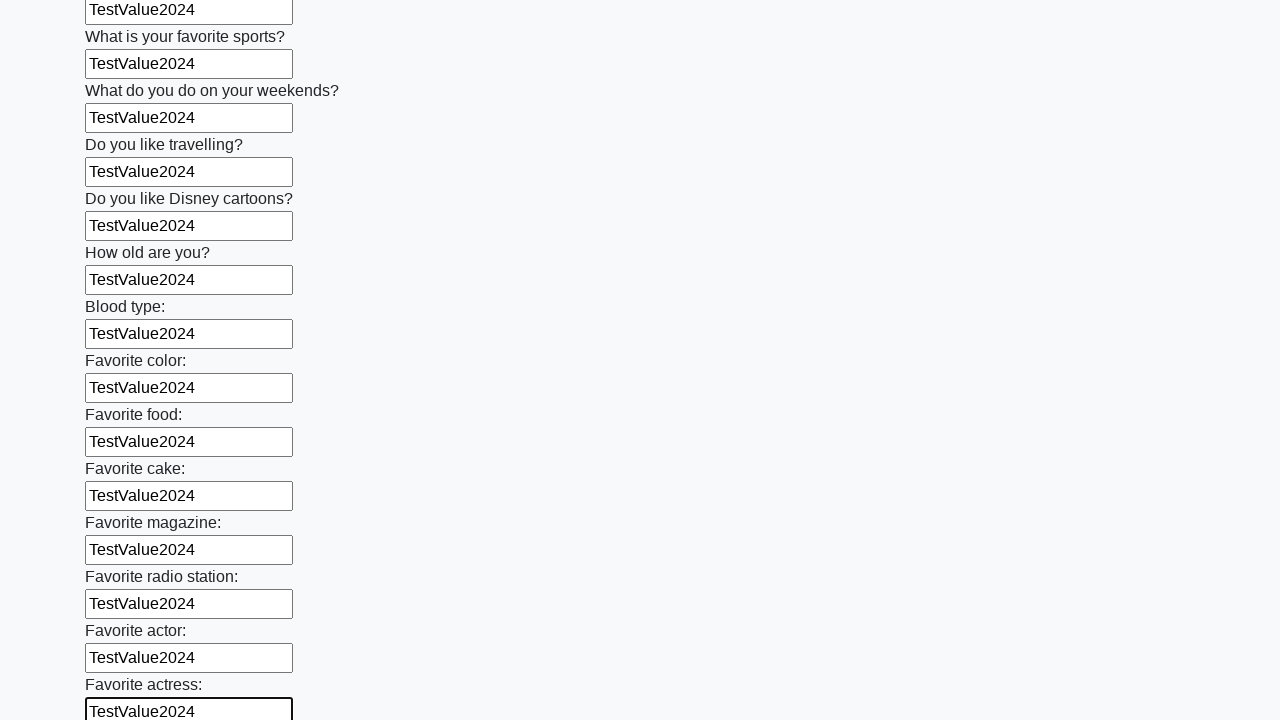

Filled input field with 'TestValue2024' on input >> nth=26
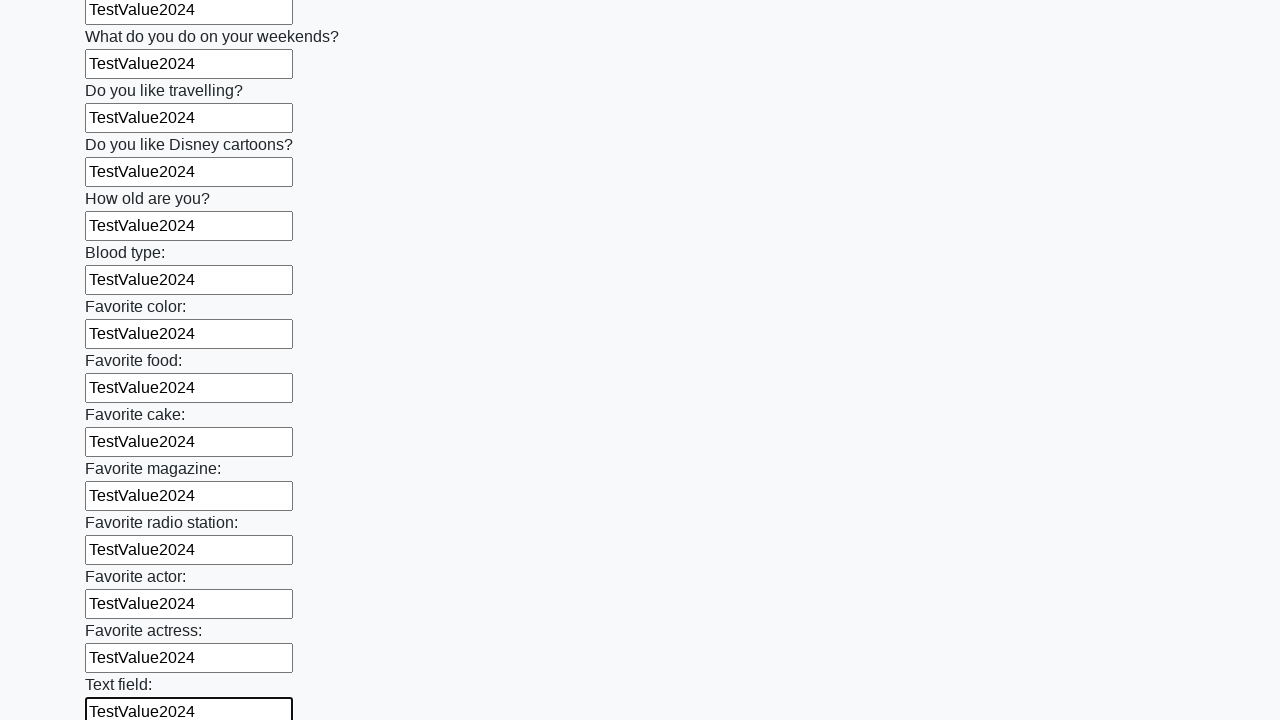

Filled input field with 'TestValue2024' on input >> nth=27
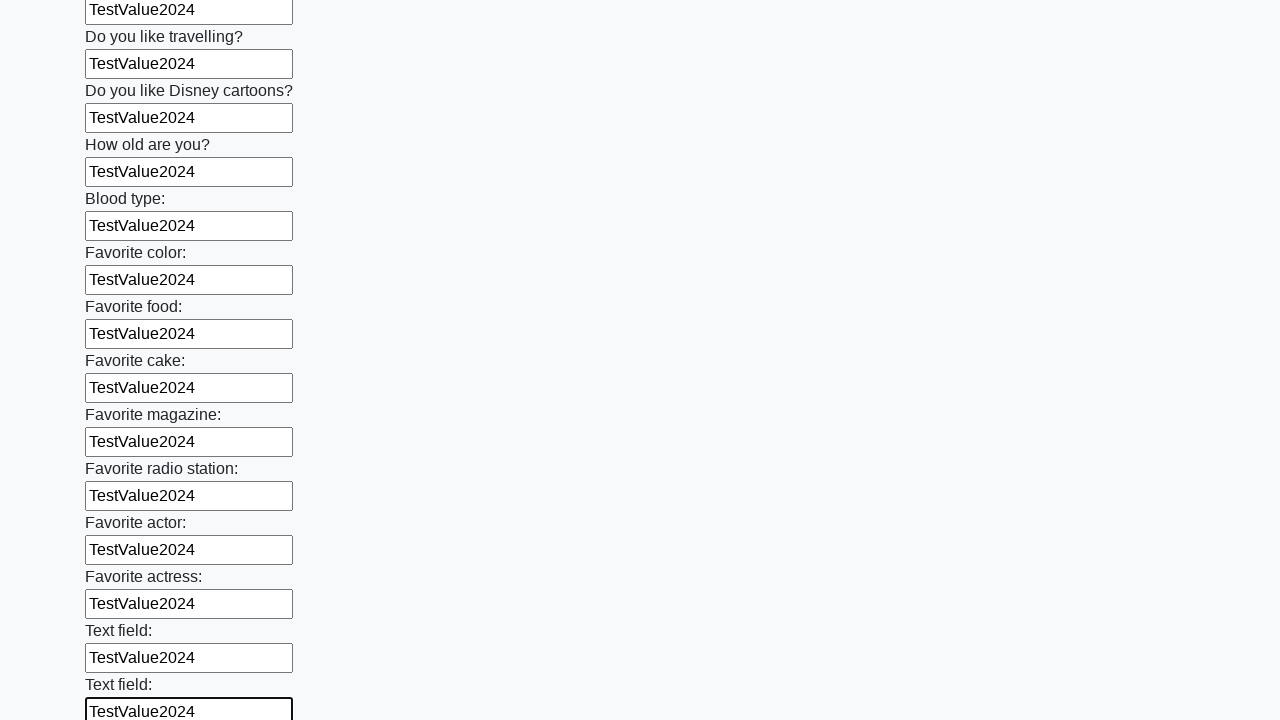

Filled input field with 'TestValue2024' on input >> nth=28
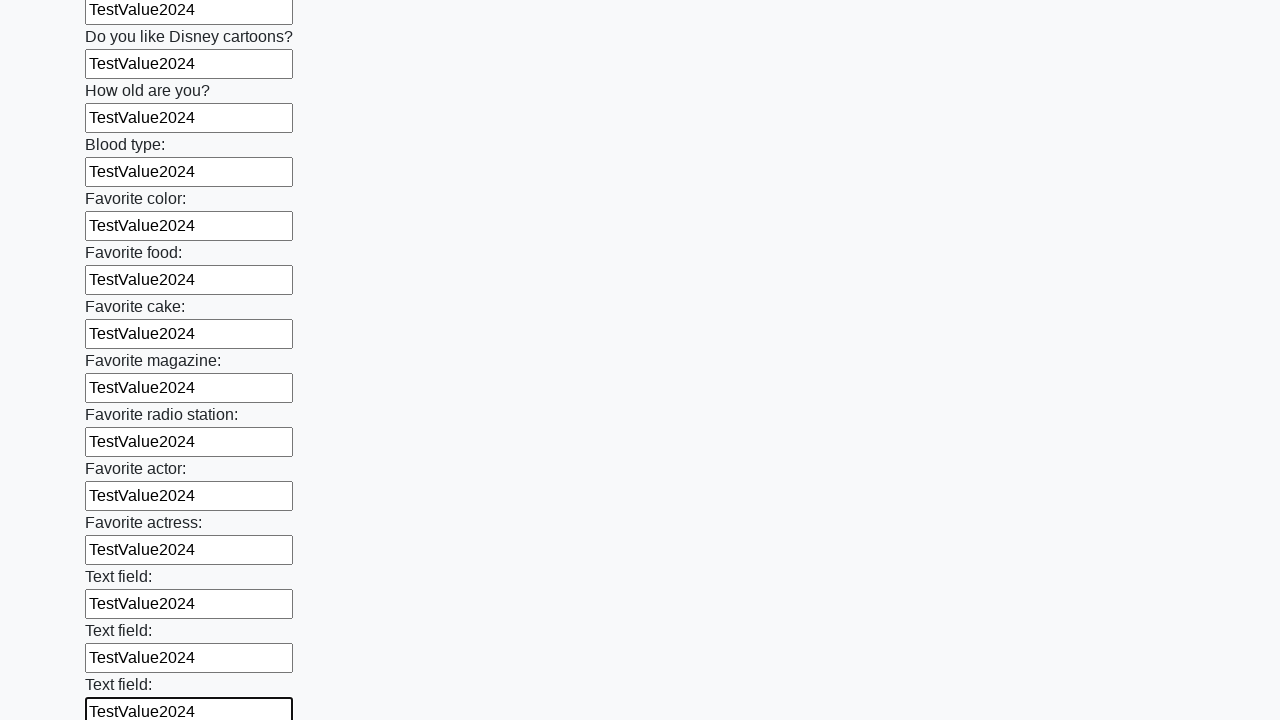

Filled input field with 'TestValue2024' on input >> nth=29
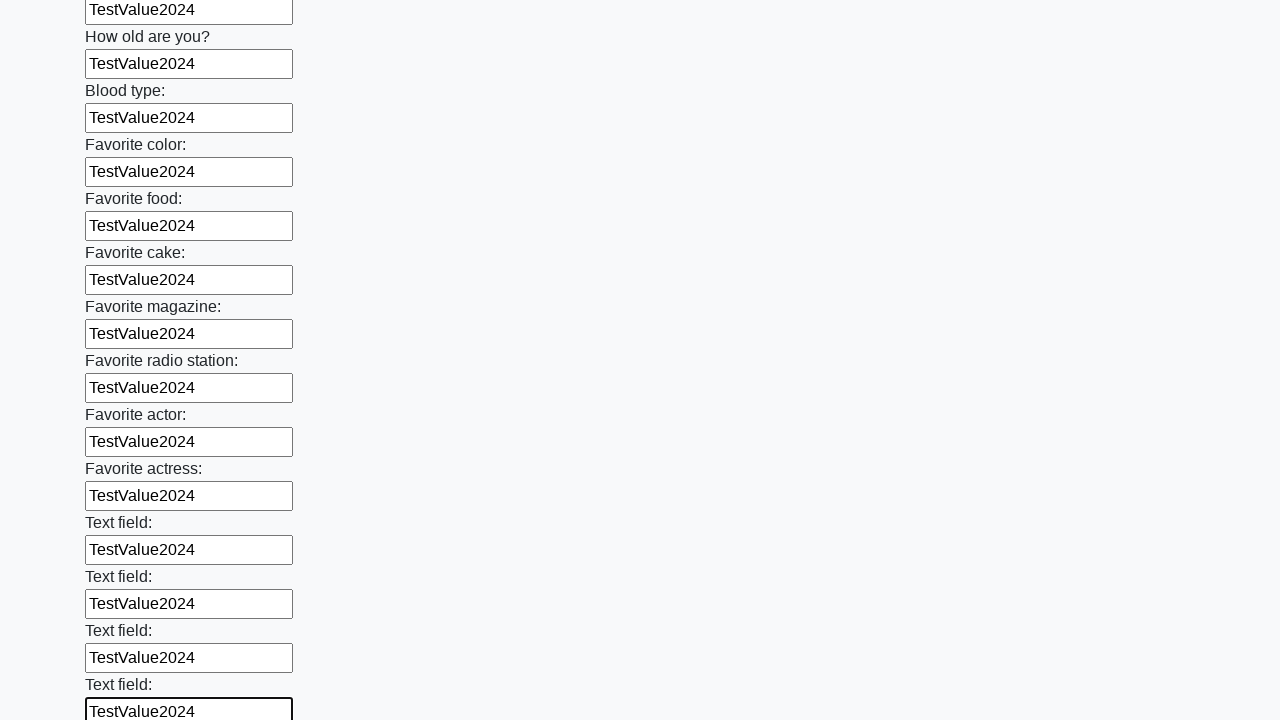

Filled input field with 'TestValue2024' on input >> nth=30
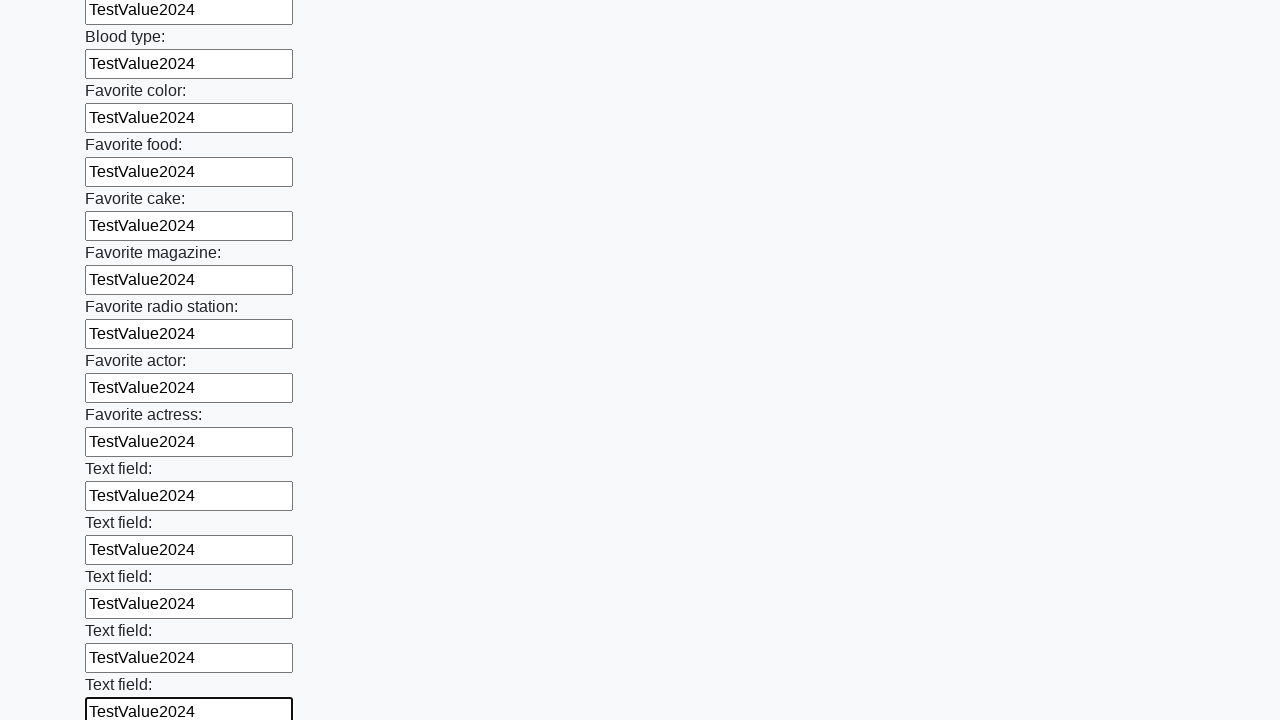

Filled input field with 'TestValue2024' on input >> nth=31
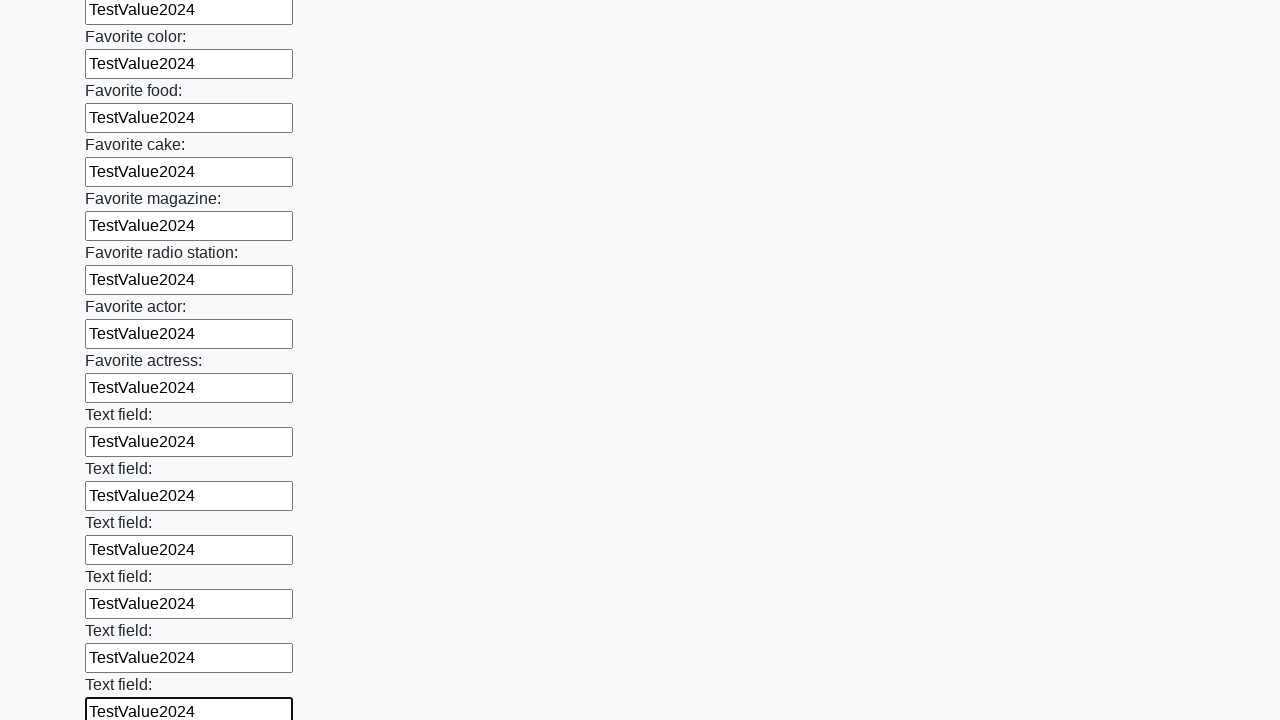

Filled input field with 'TestValue2024' on input >> nth=32
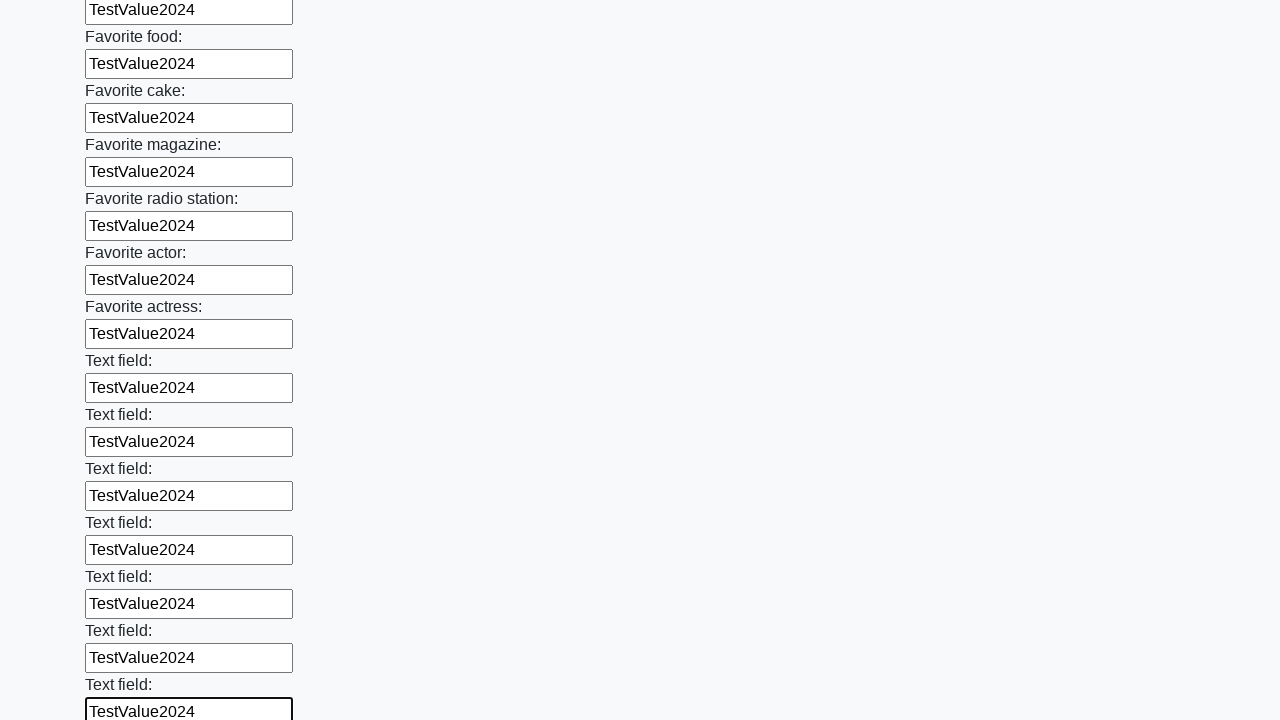

Filled input field with 'TestValue2024' on input >> nth=33
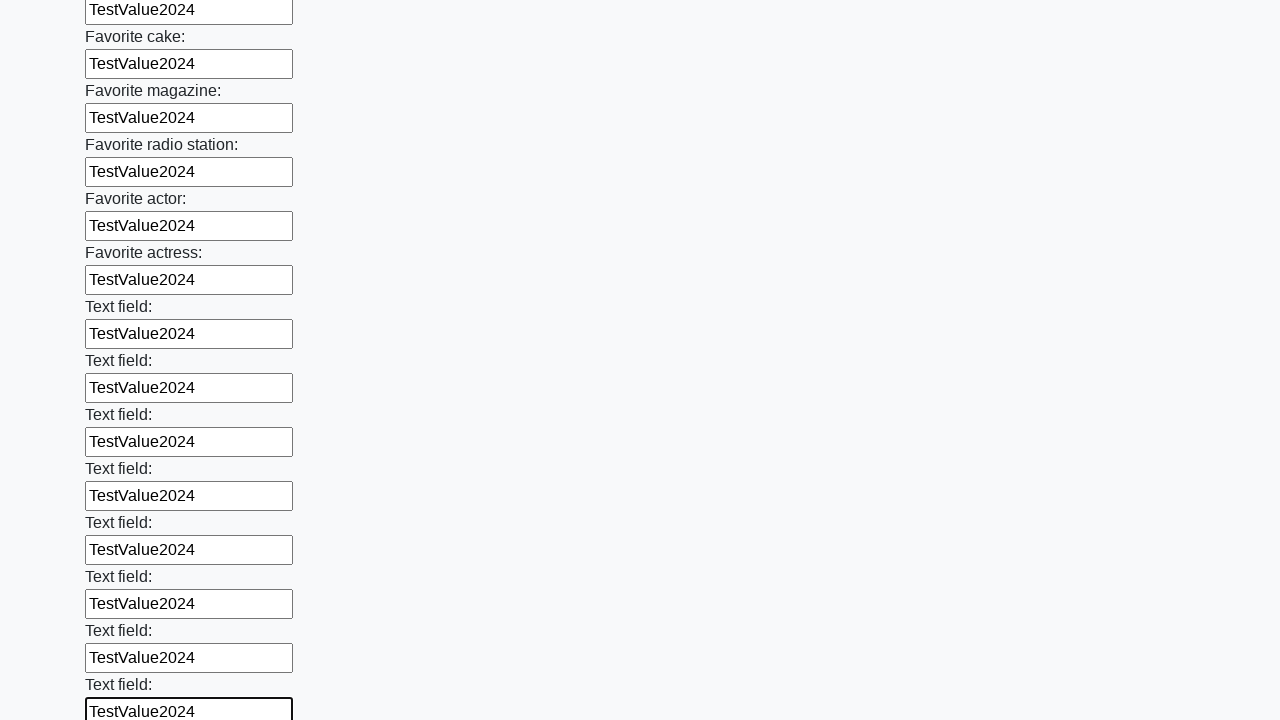

Filled input field with 'TestValue2024' on input >> nth=34
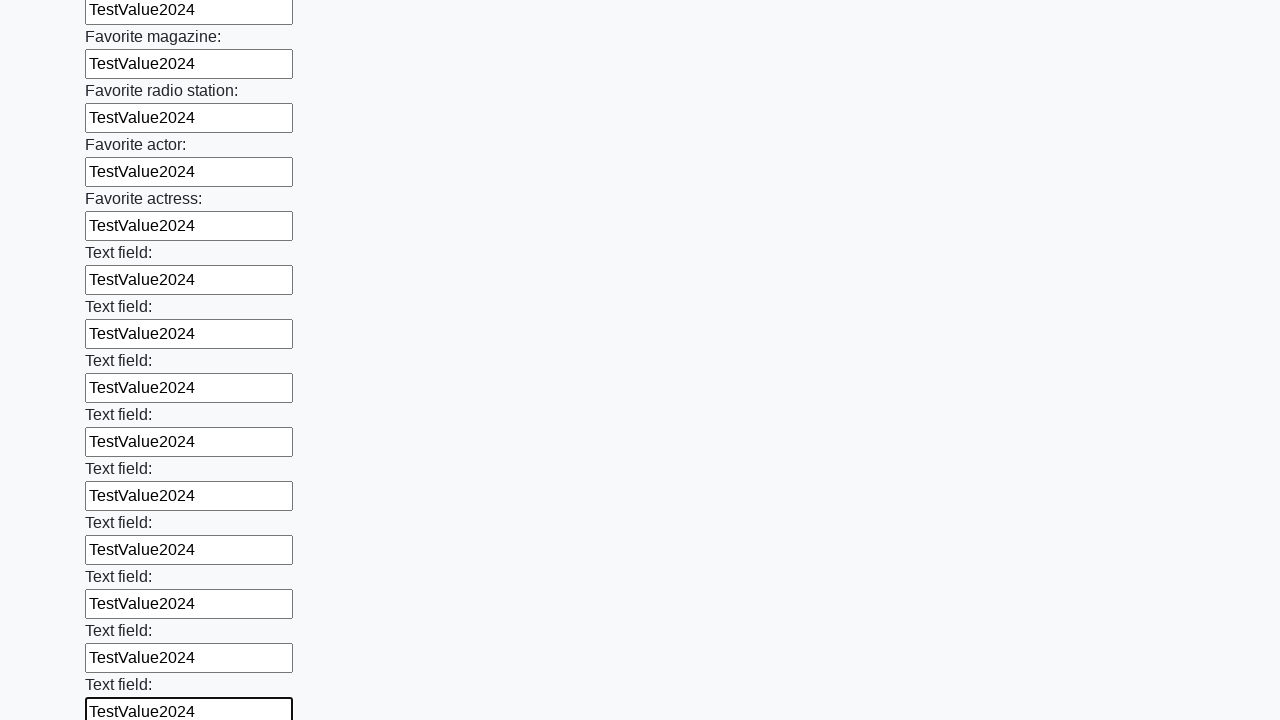

Filled input field with 'TestValue2024' on input >> nth=35
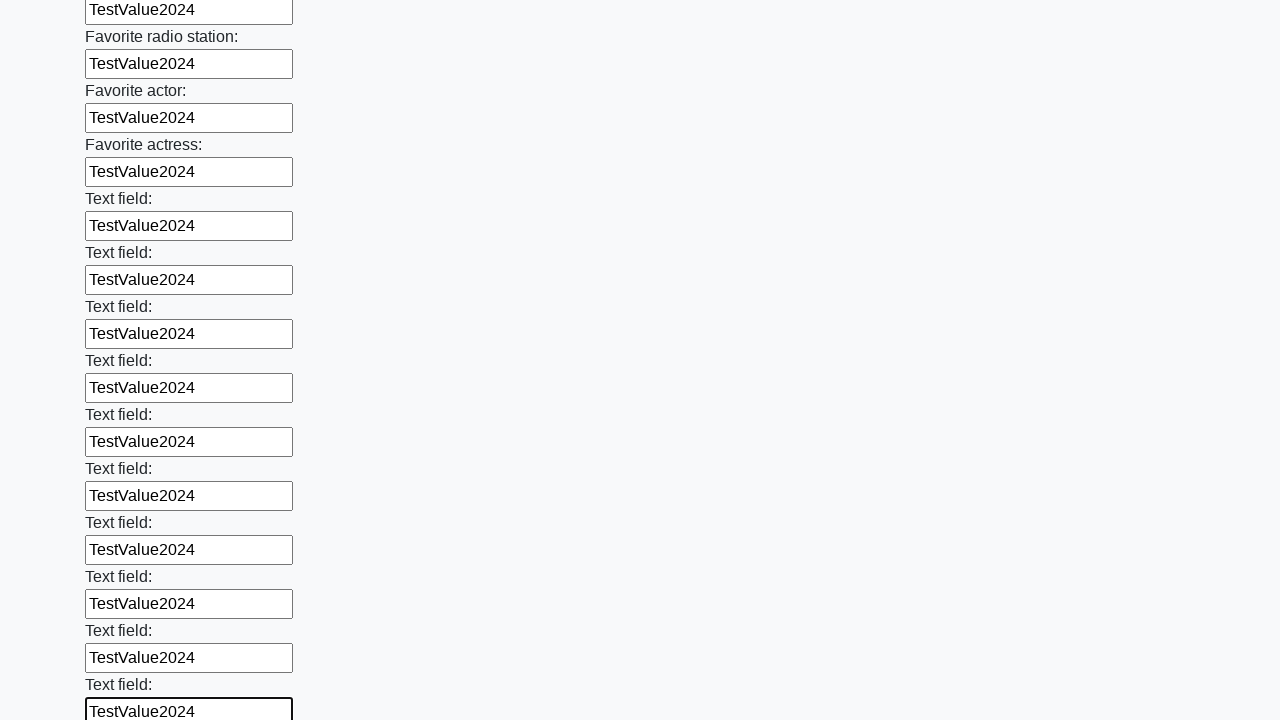

Filled input field with 'TestValue2024' on input >> nth=36
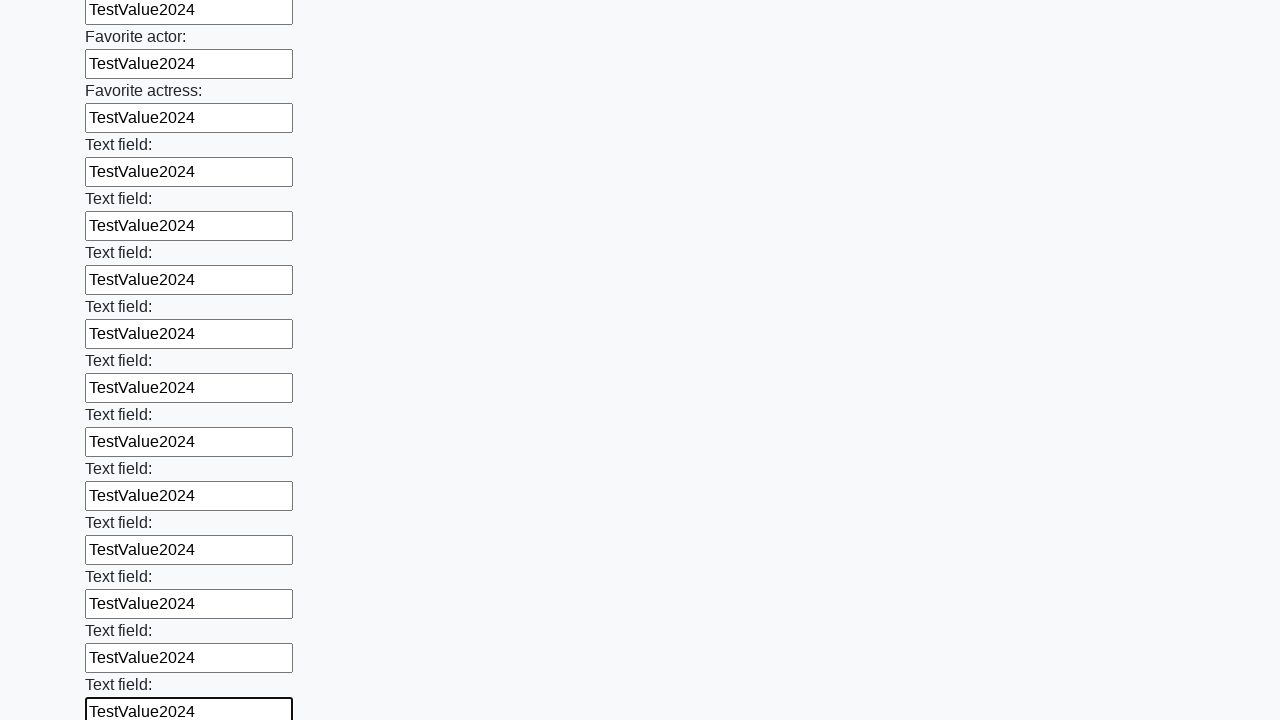

Filled input field with 'TestValue2024' on input >> nth=37
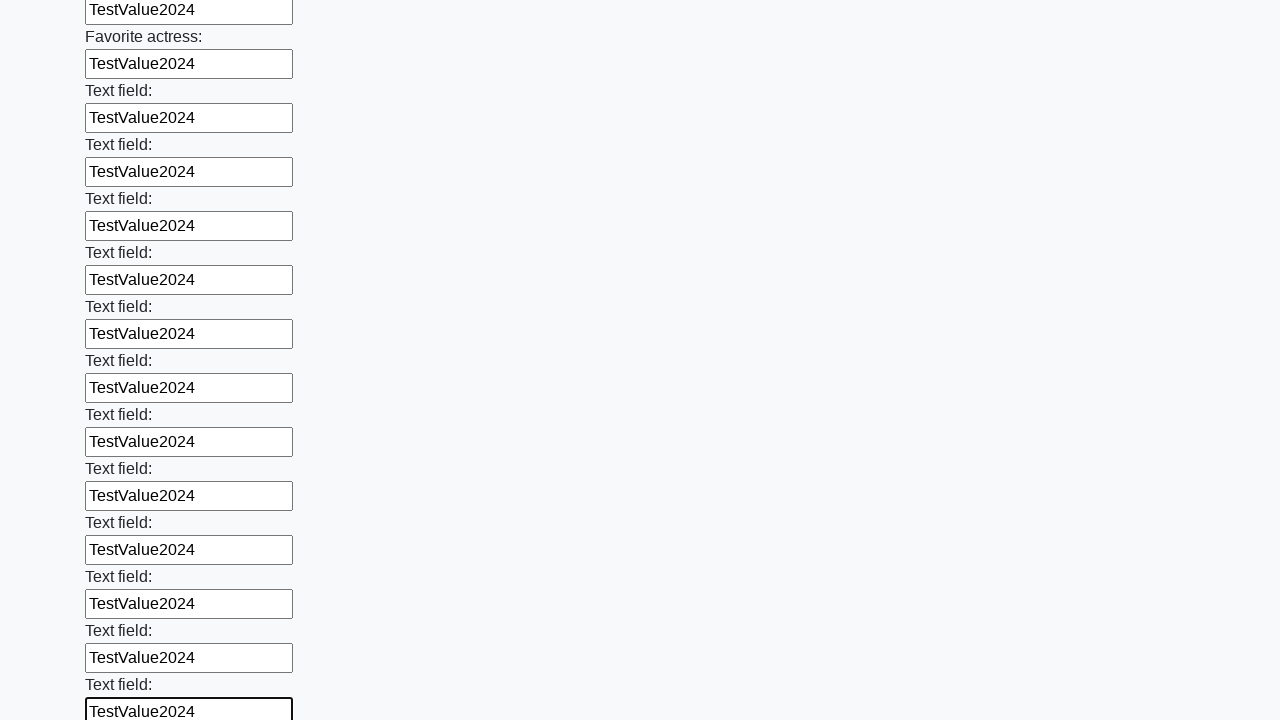

Filled input field with 'TestValue2024' on input >> nth=38
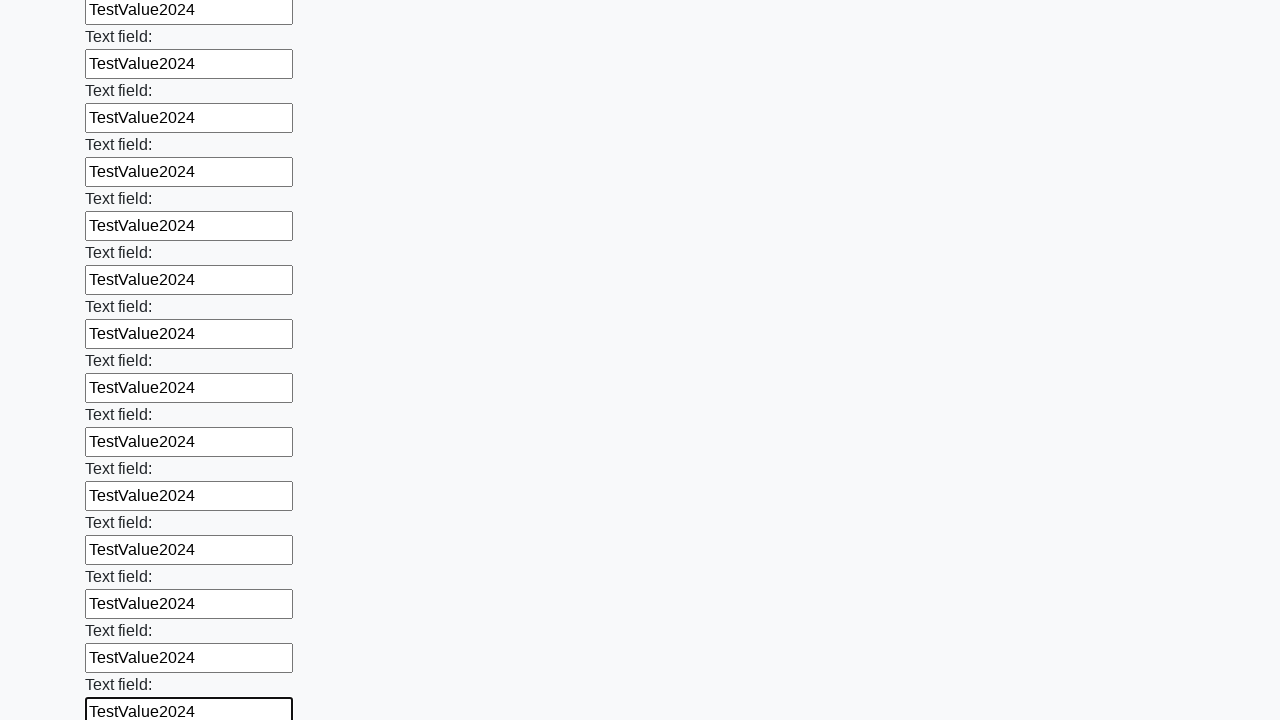

Filled input field with 'TestValue2024' on input >> nth=39
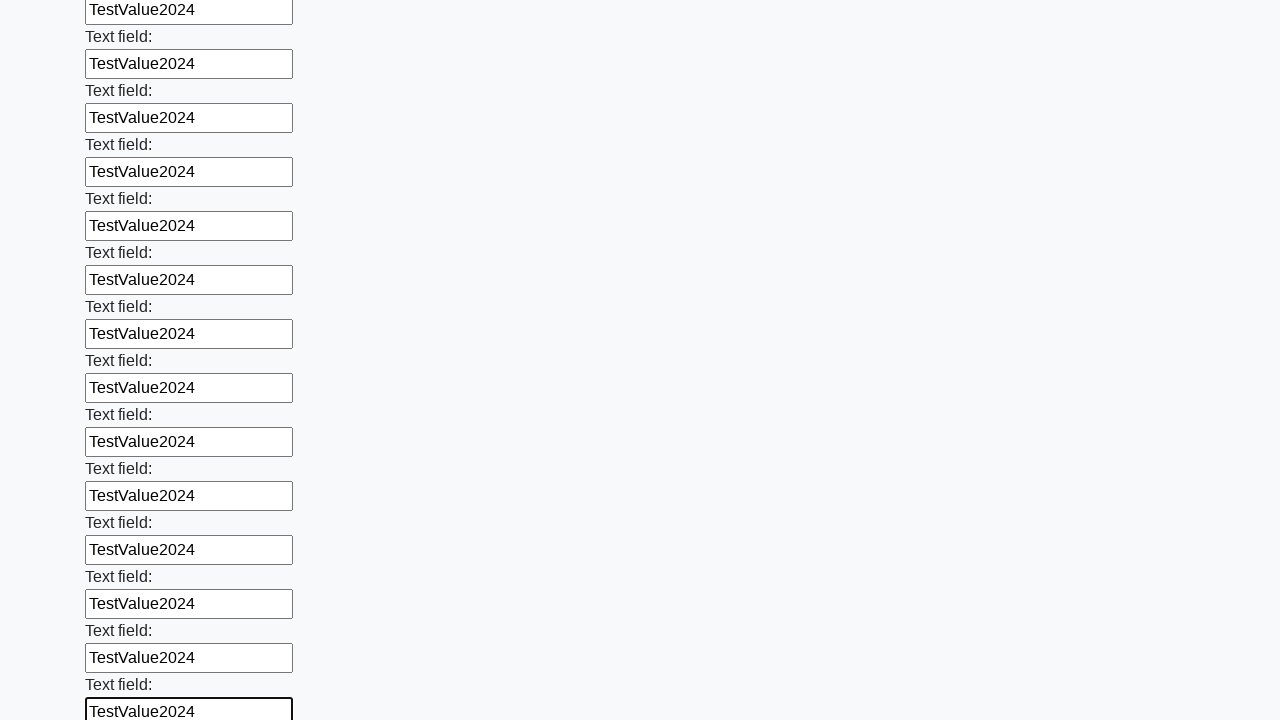

Filled input field with 'TestValue2024' on input >> nth=40
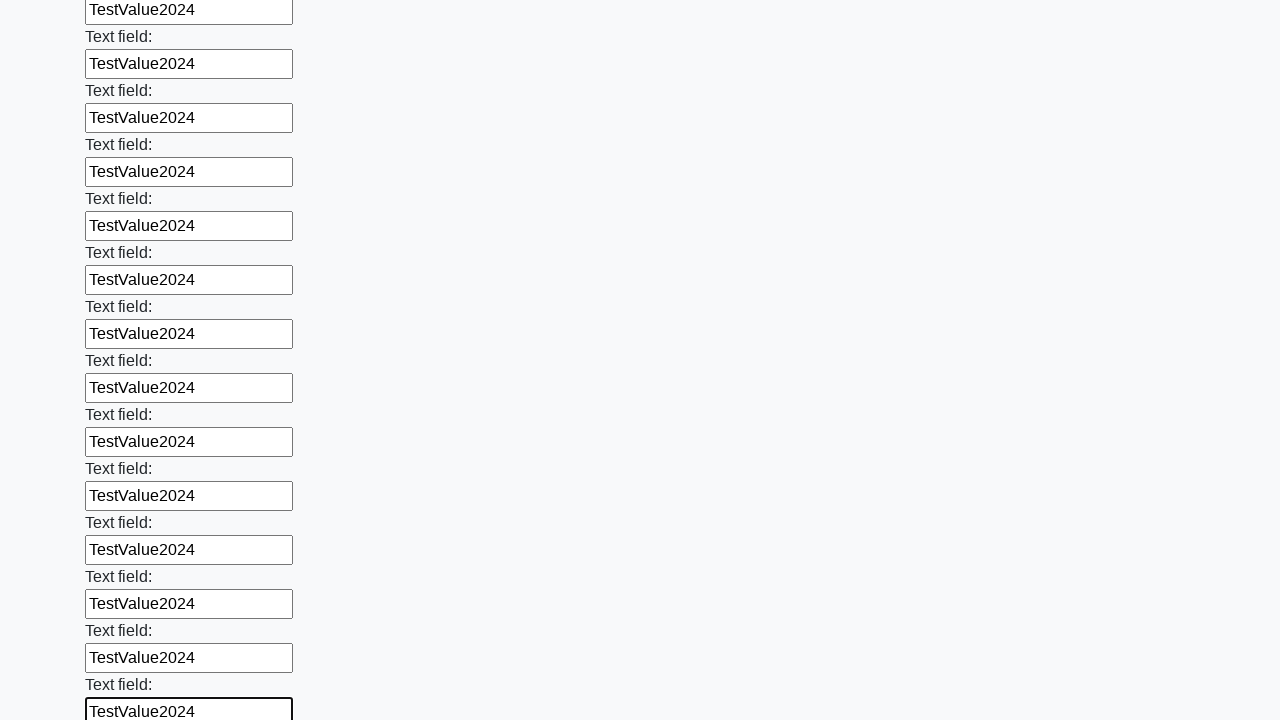

Filled input field with 'TestValue2024' on input >> nth=41
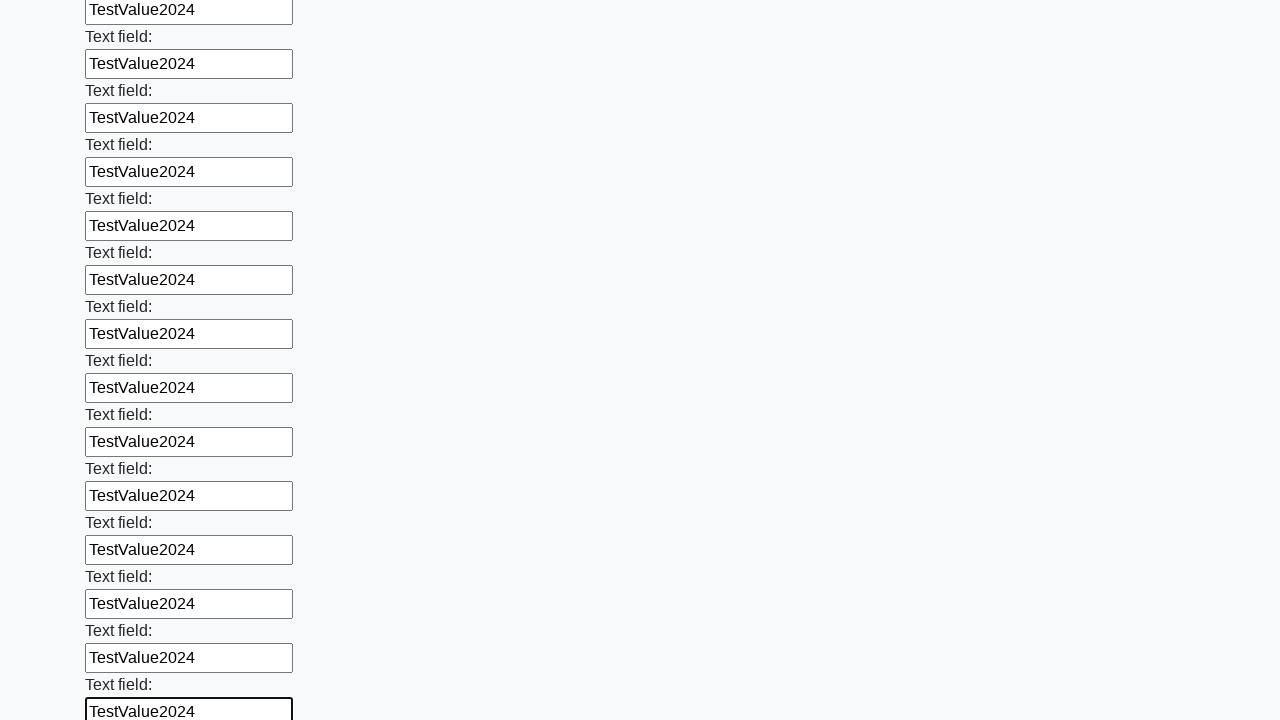

Filled input field with 'TestValue2024' on input >> nth=42
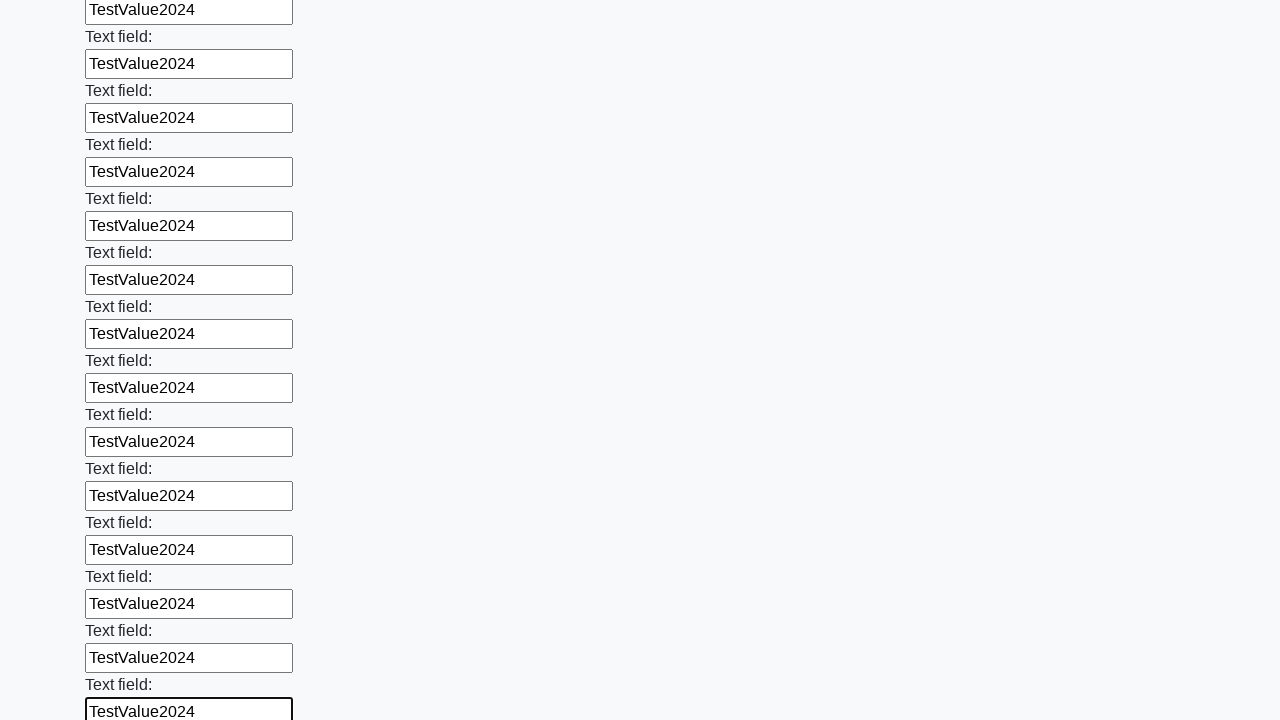

Filled input field with 'TestValue2024' on input >> nth=43
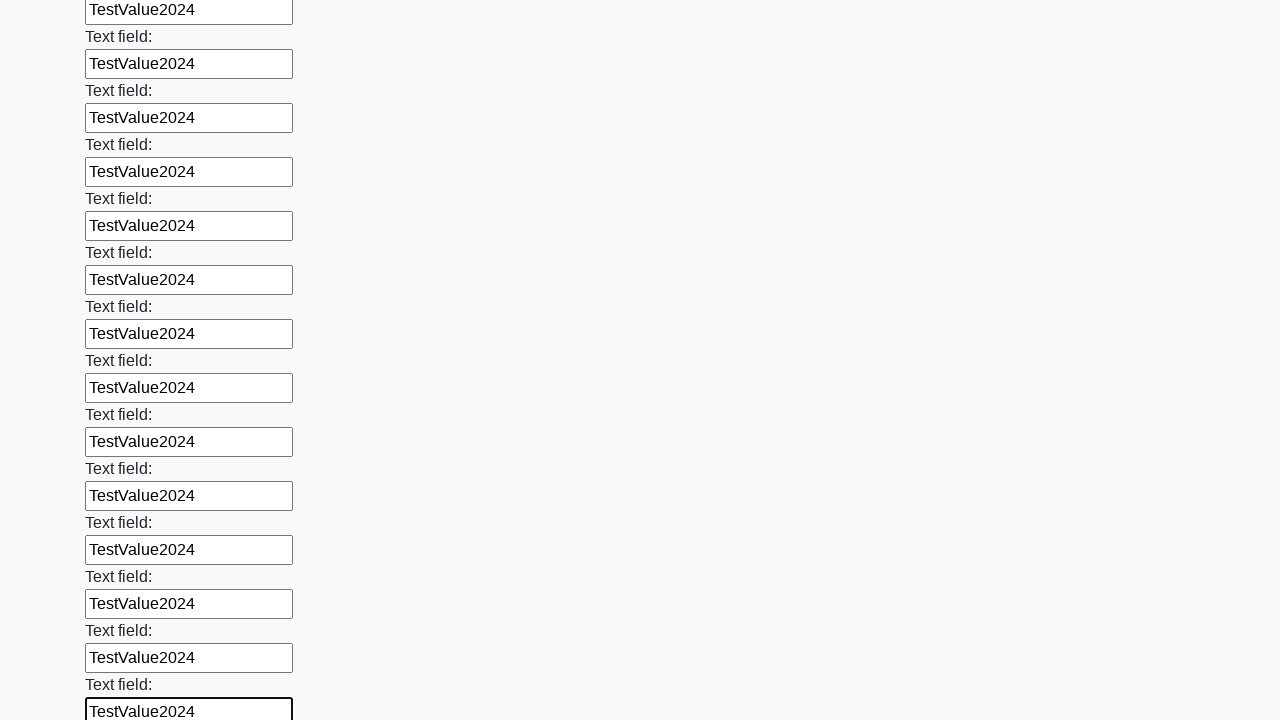

Filled input field with 'TestValue2024' on input >> nth=44
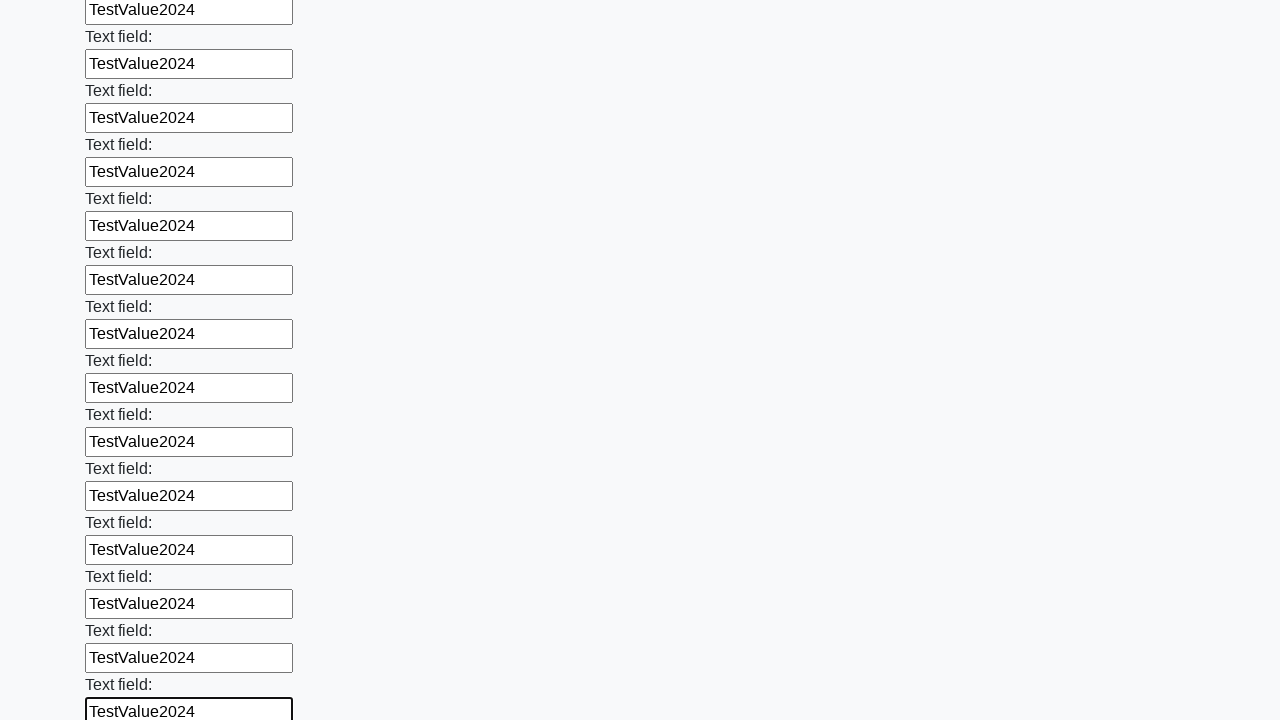

Filled input field with 'TestValue2024' on input >> nth=45
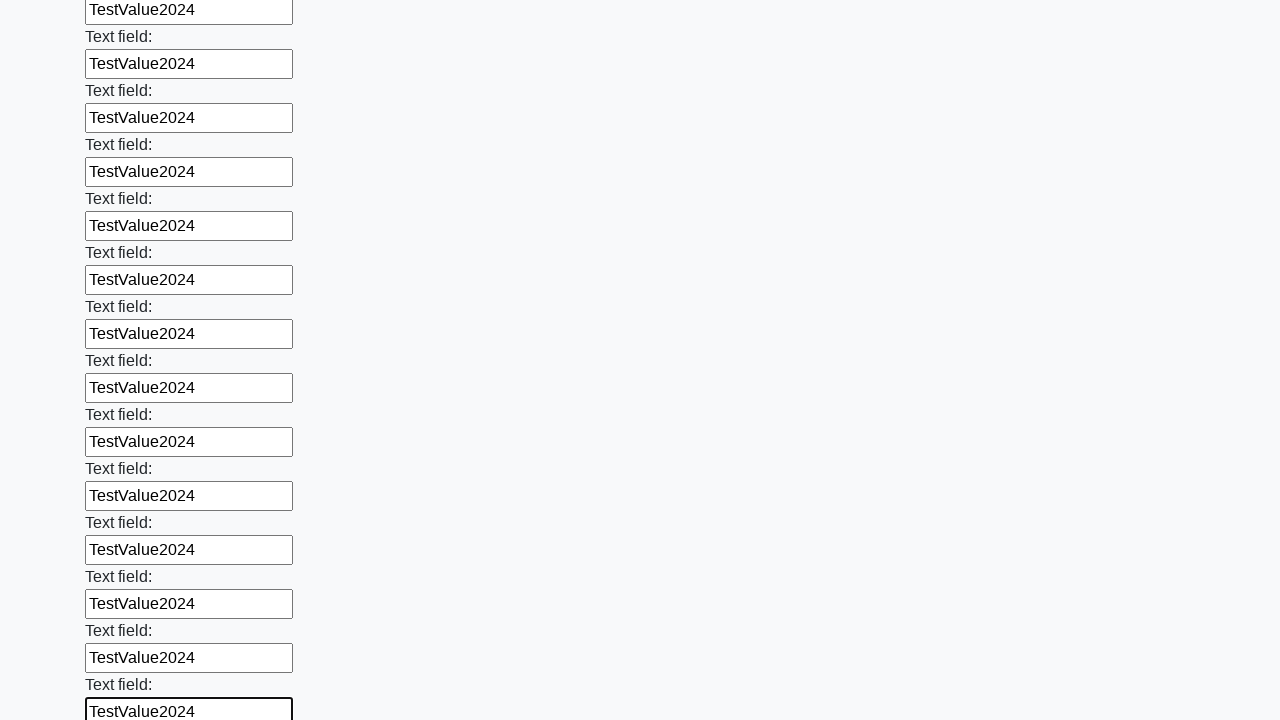

Filled input field with 'TestValue2024' on input >> nth=46
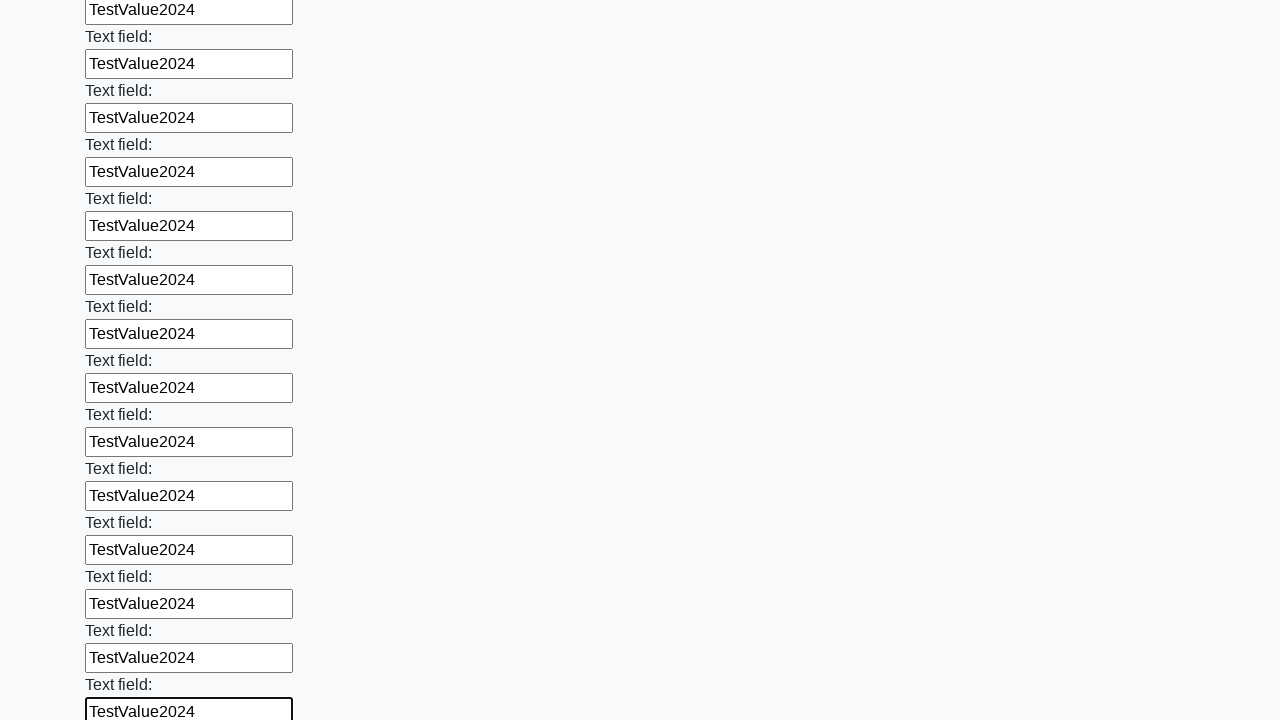

Filled input field with 'TestValue2024' on input >> nth=47
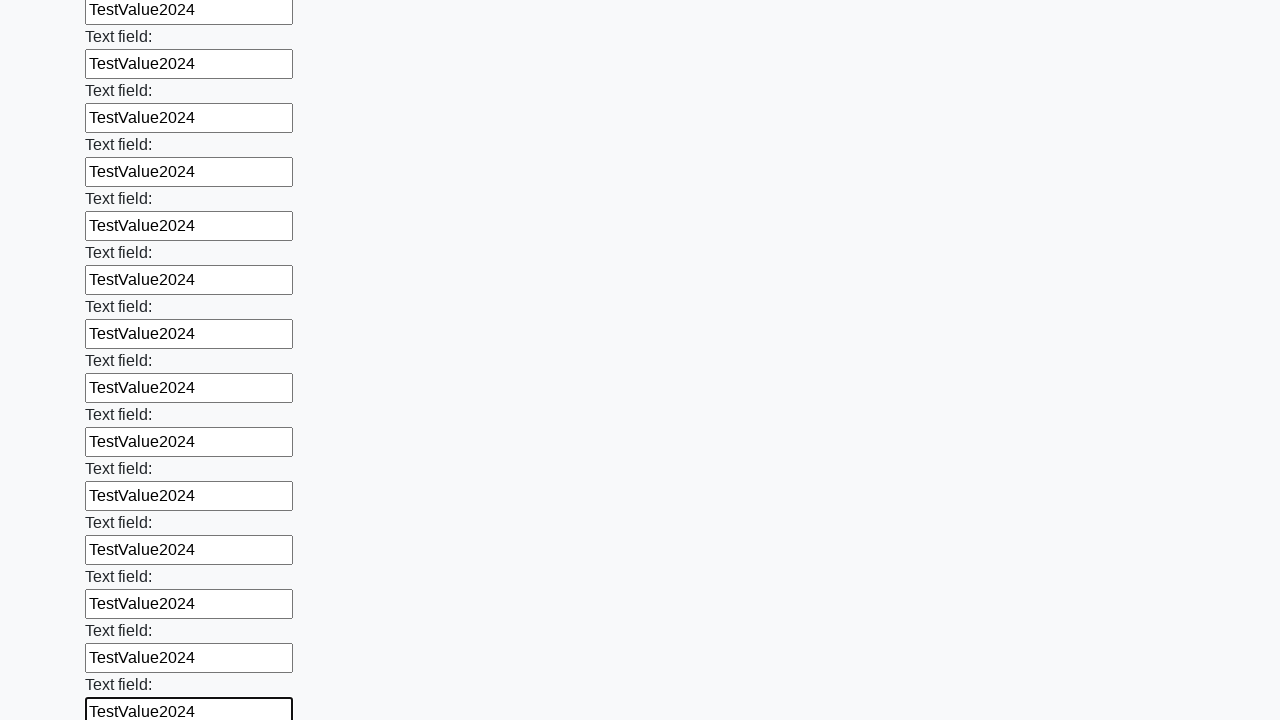

Filled input field with 'TestValue2024' on input >> nth=48
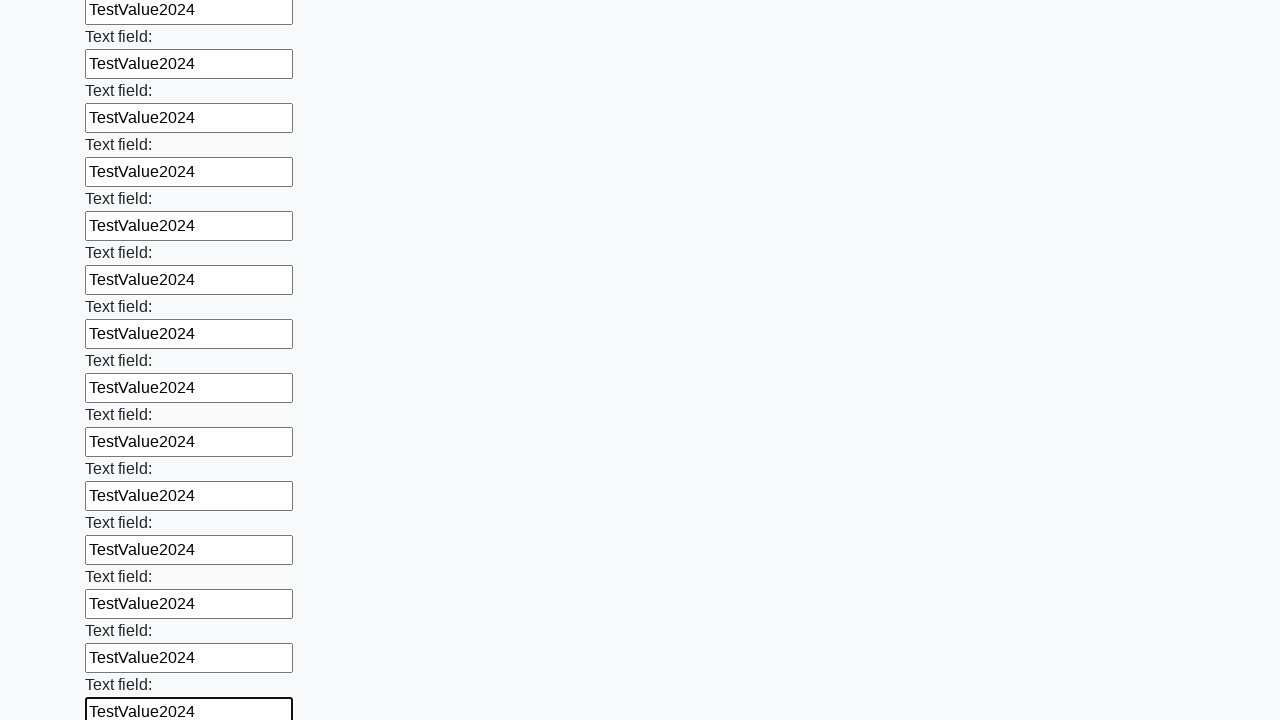

Filled input field with 'TestValue2024' on input >> nth=49
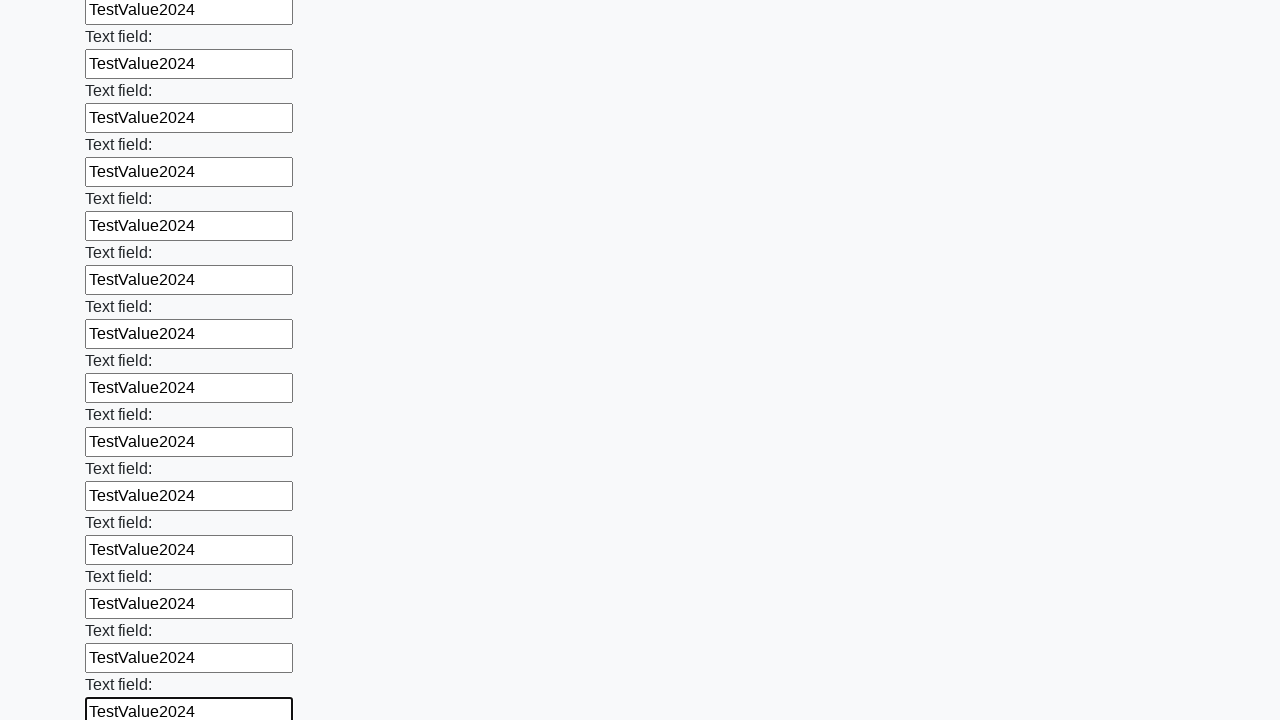

Filled input field with 'TestValue2024' on input >> nth=50
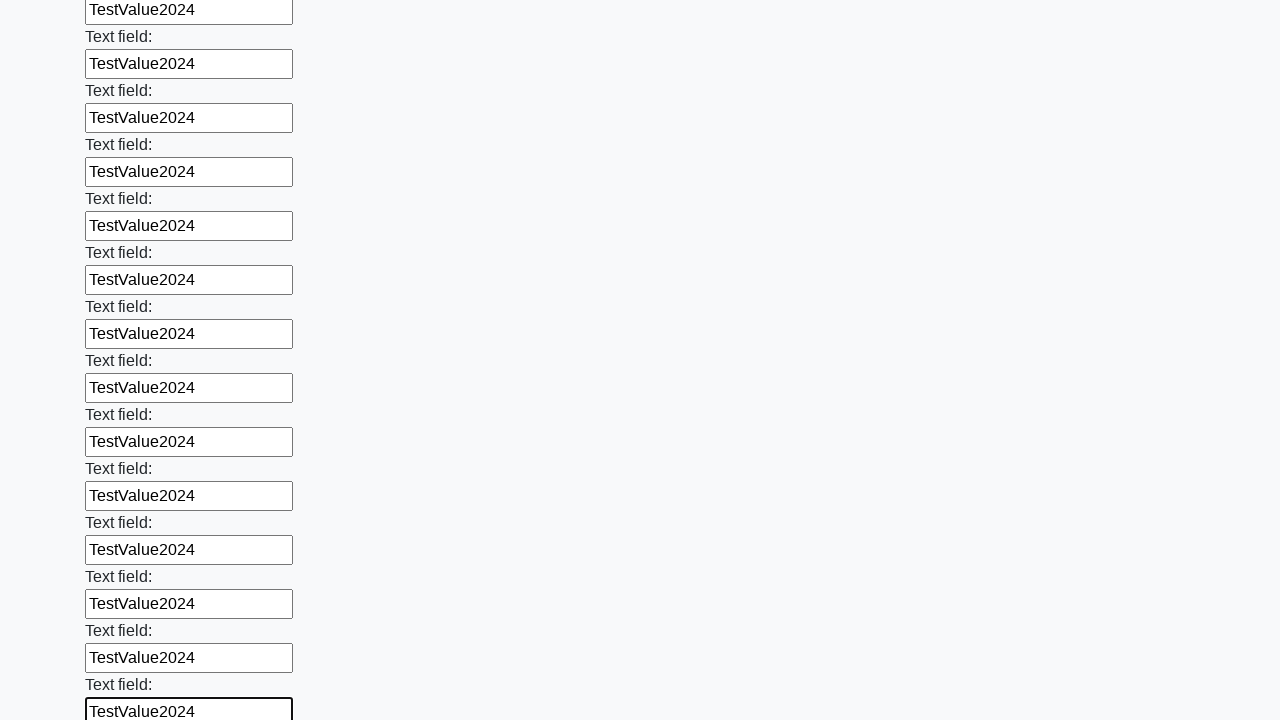

Filled input field with 'TestValue2024' on input >> nth=51
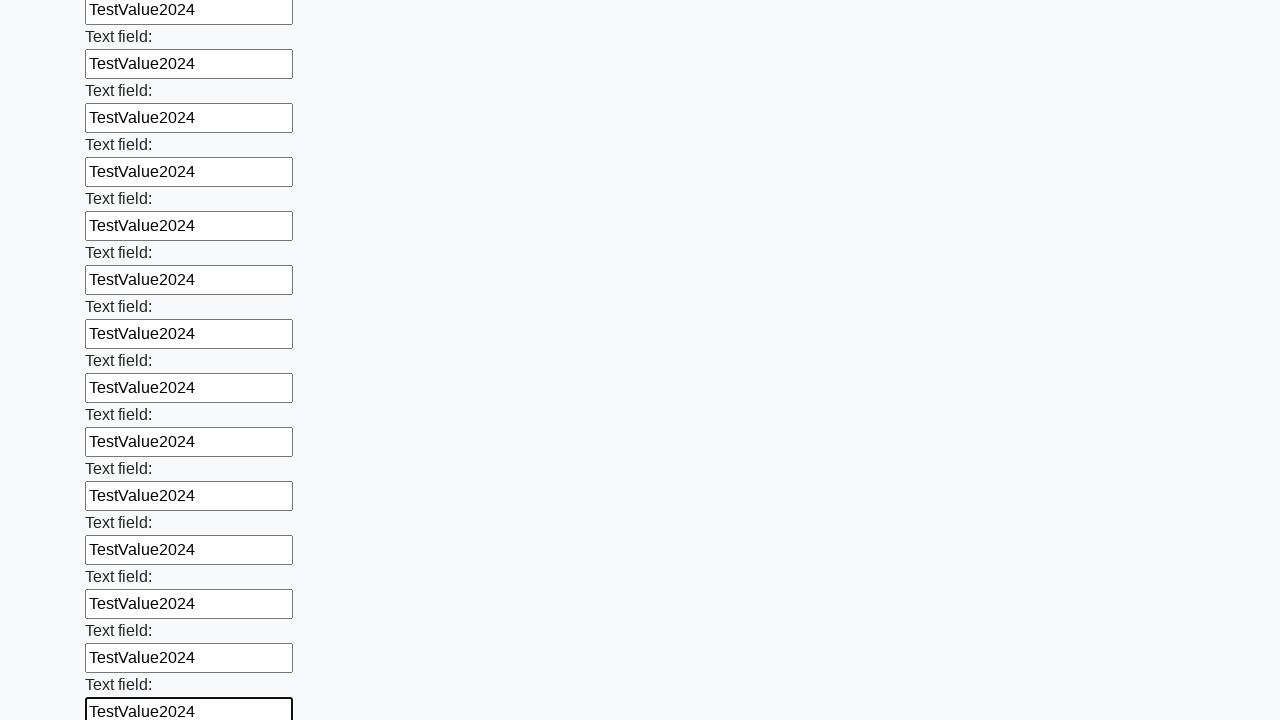

Filled input field with 'TestValue2024' on input >> nth=52
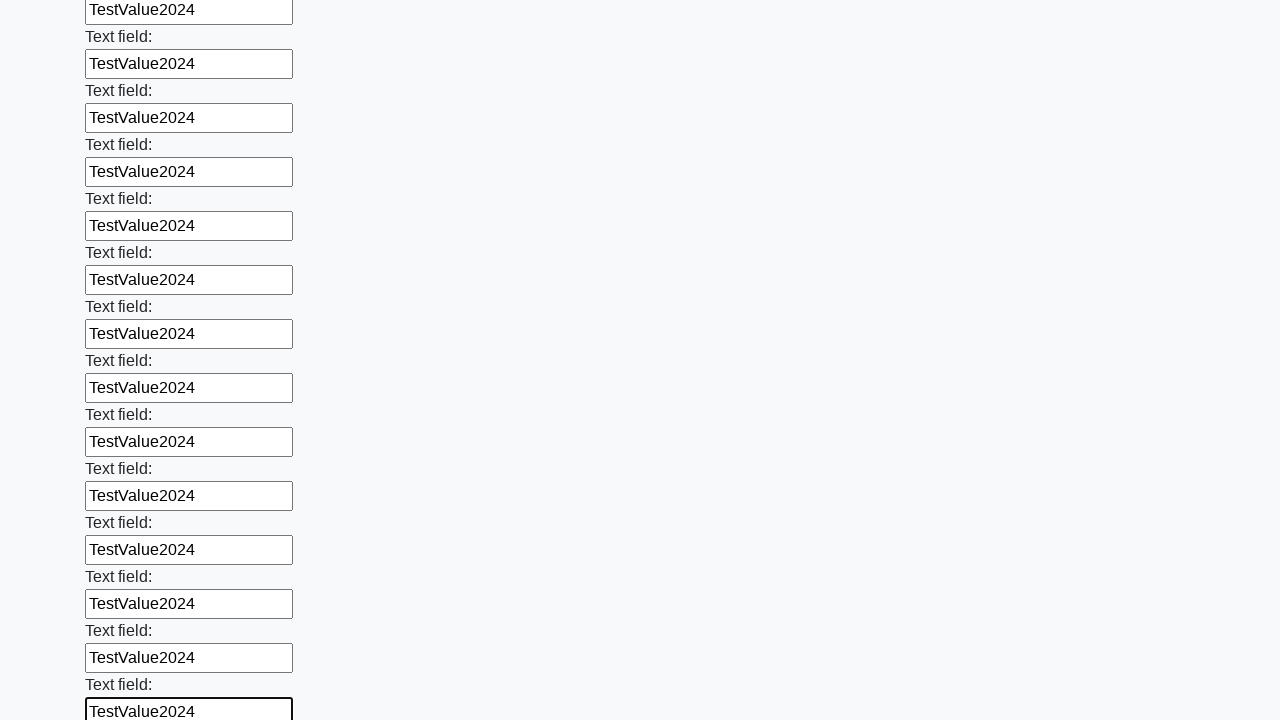

Filled input field with 'TestValue2024' on input >> nth=53
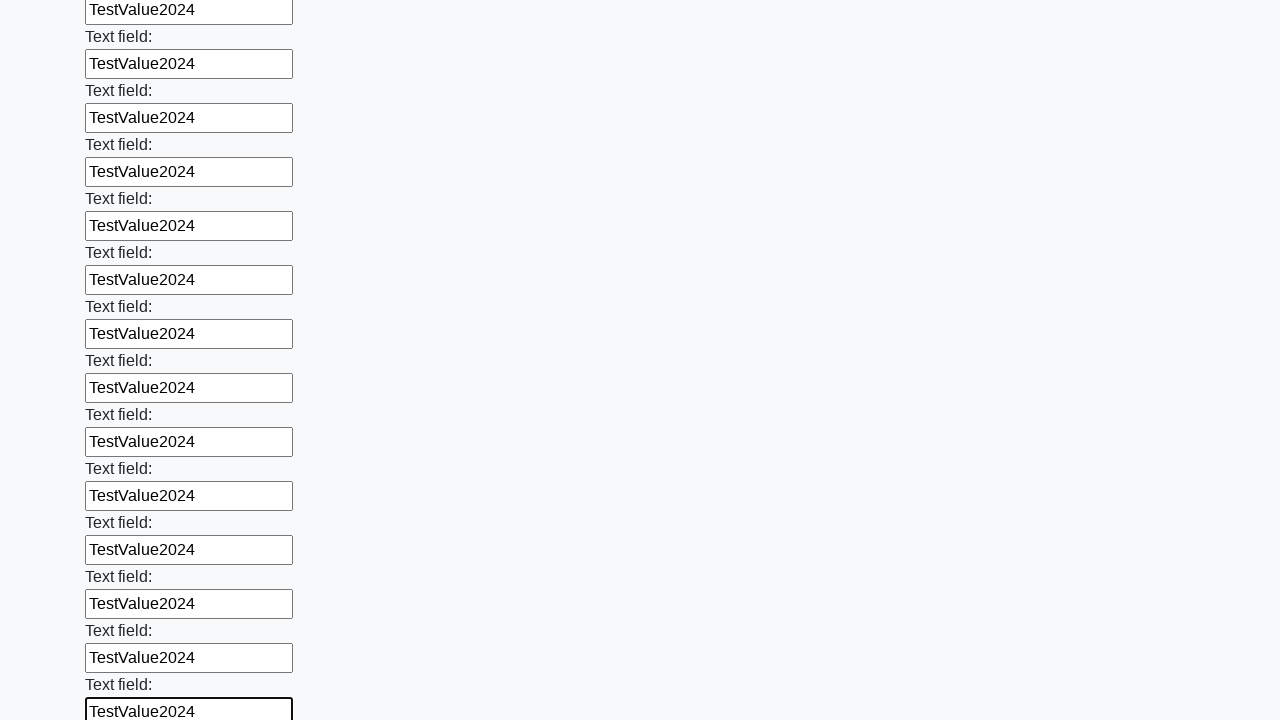

Filled input field with 'TestValue2024' on input >> nth=54
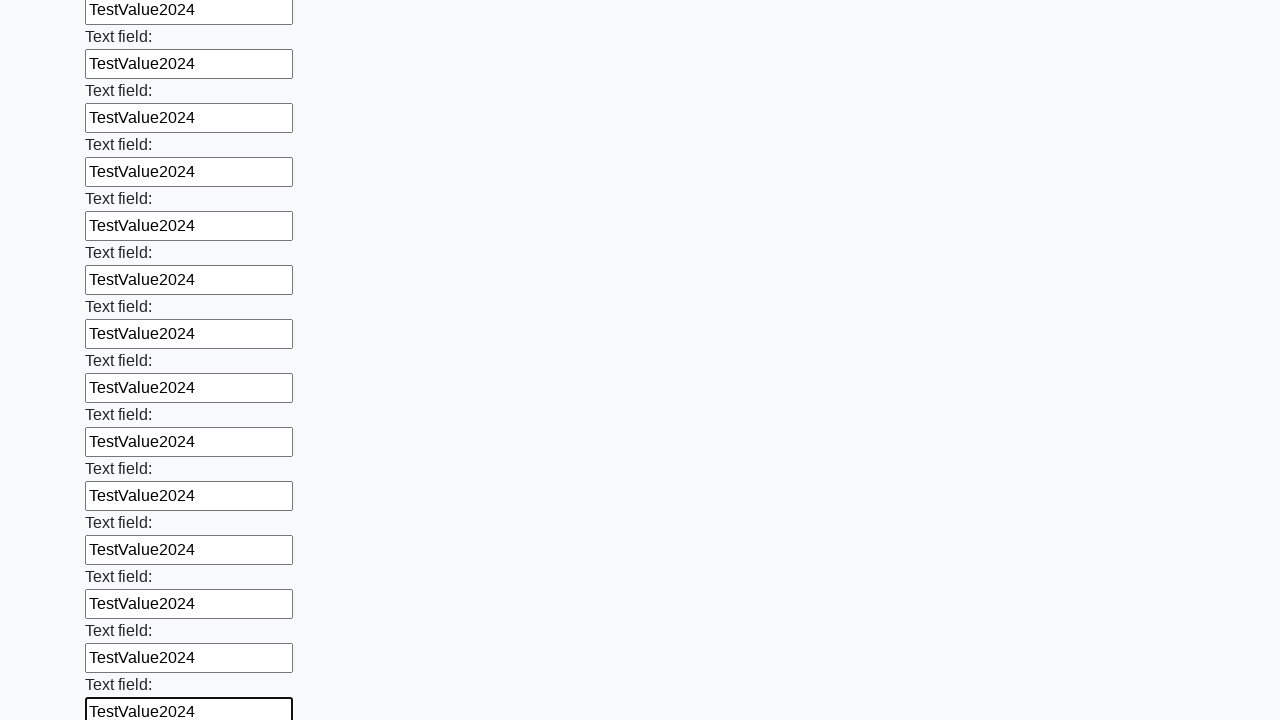

Filled input field with 'TestValue2024' on input >> nth=55
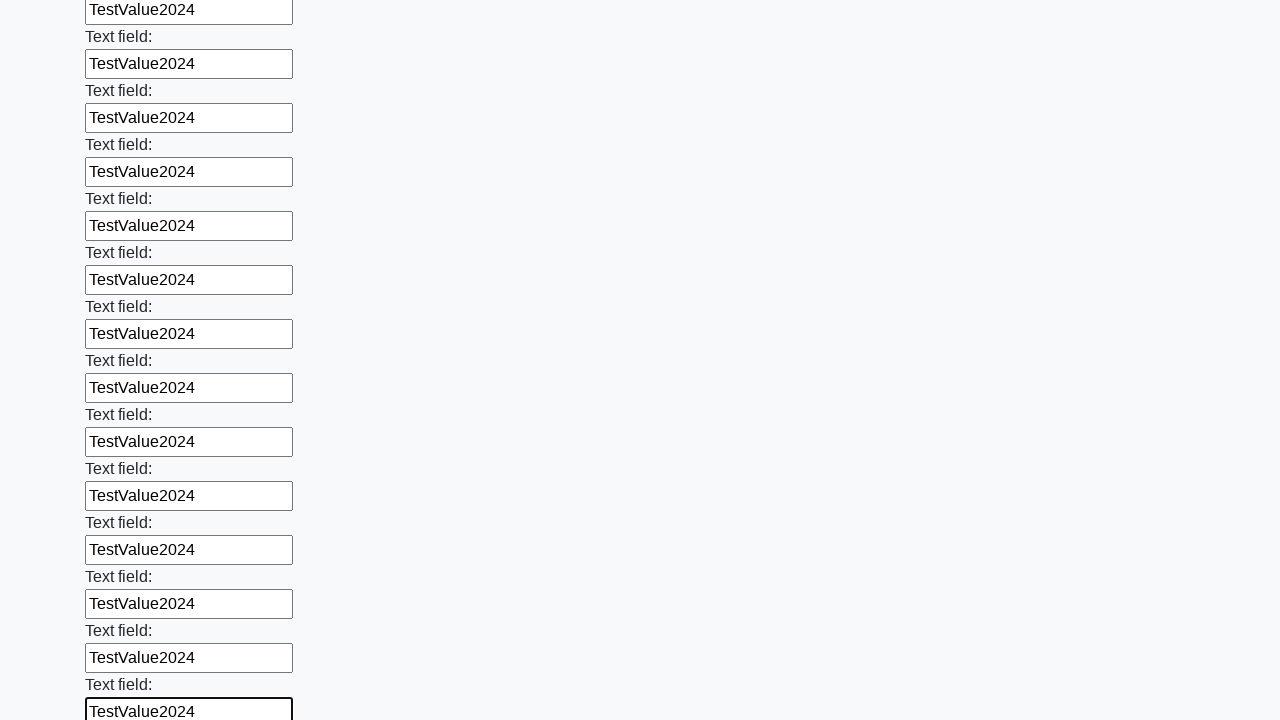

Filled input field with 'TestValue2024' on input >> nth=56
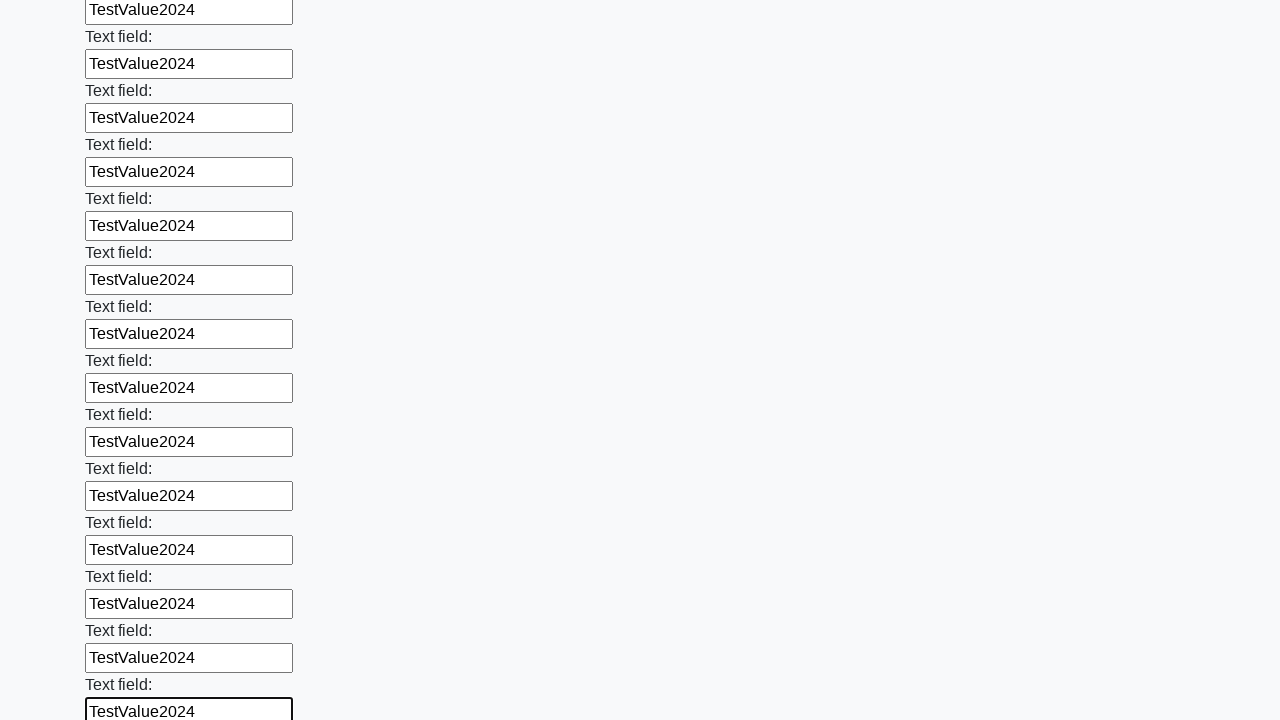

Filled input field with 'TestValue2024' on input >> nth=57
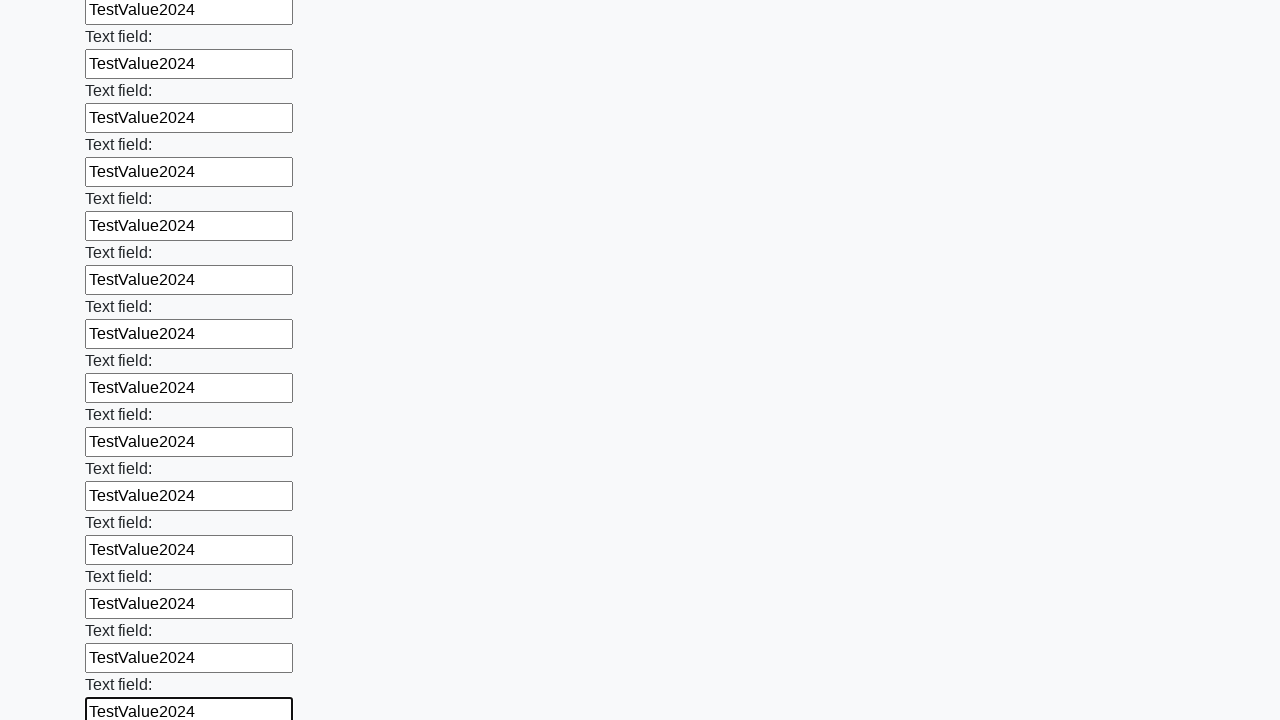

Filled input field with 'TestValue2024' on input >> nth=58
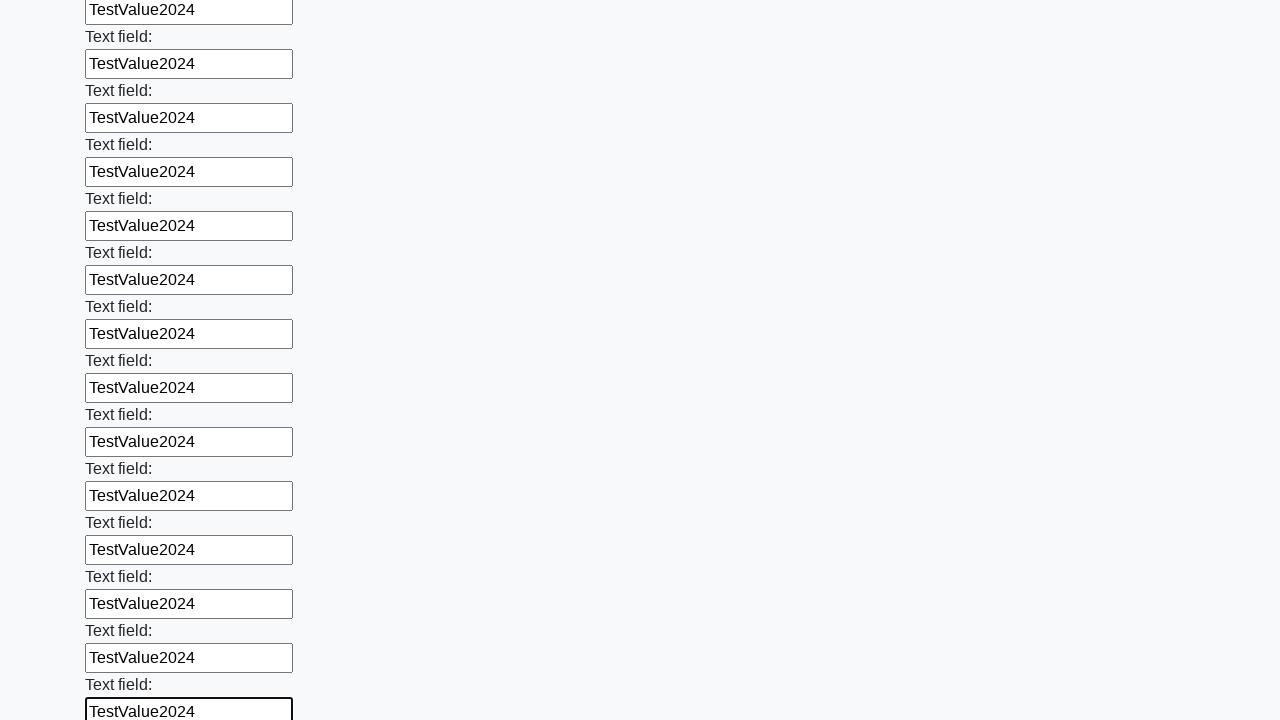

Filled input field with 'TestValue2024' on input >> nth=59
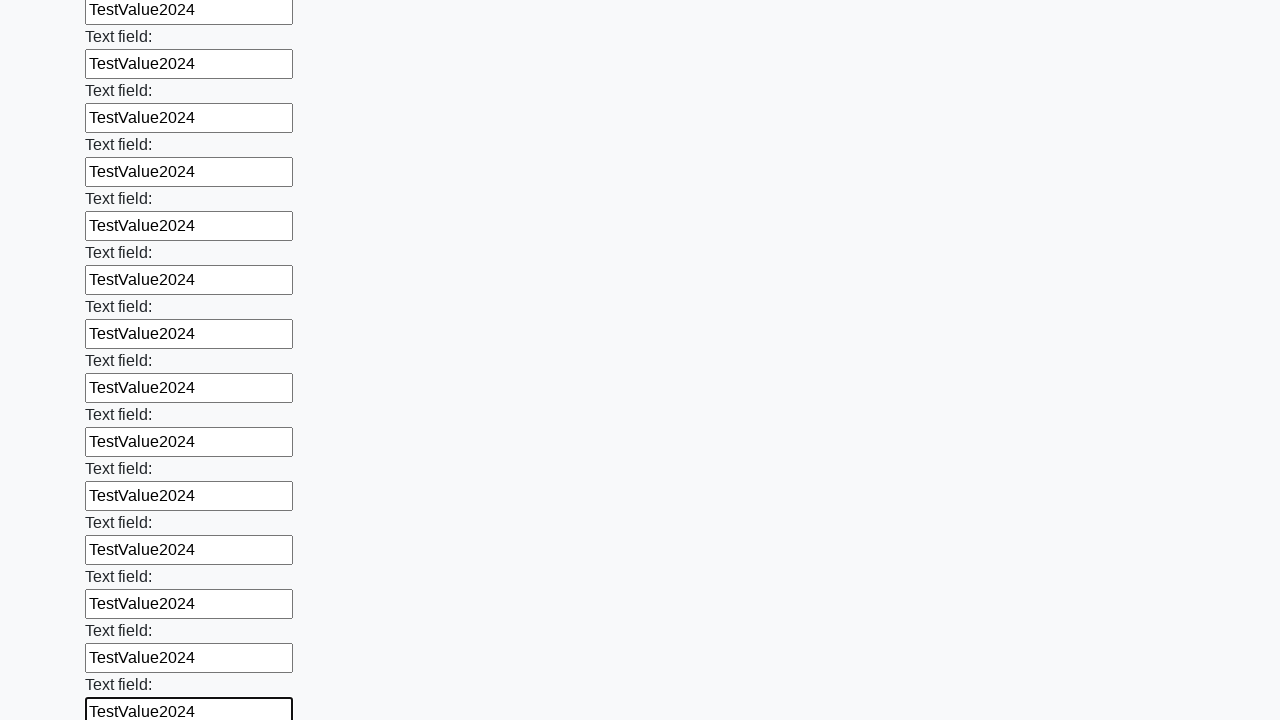

Filled input field with 'TestValue2024' on input >> nth=60
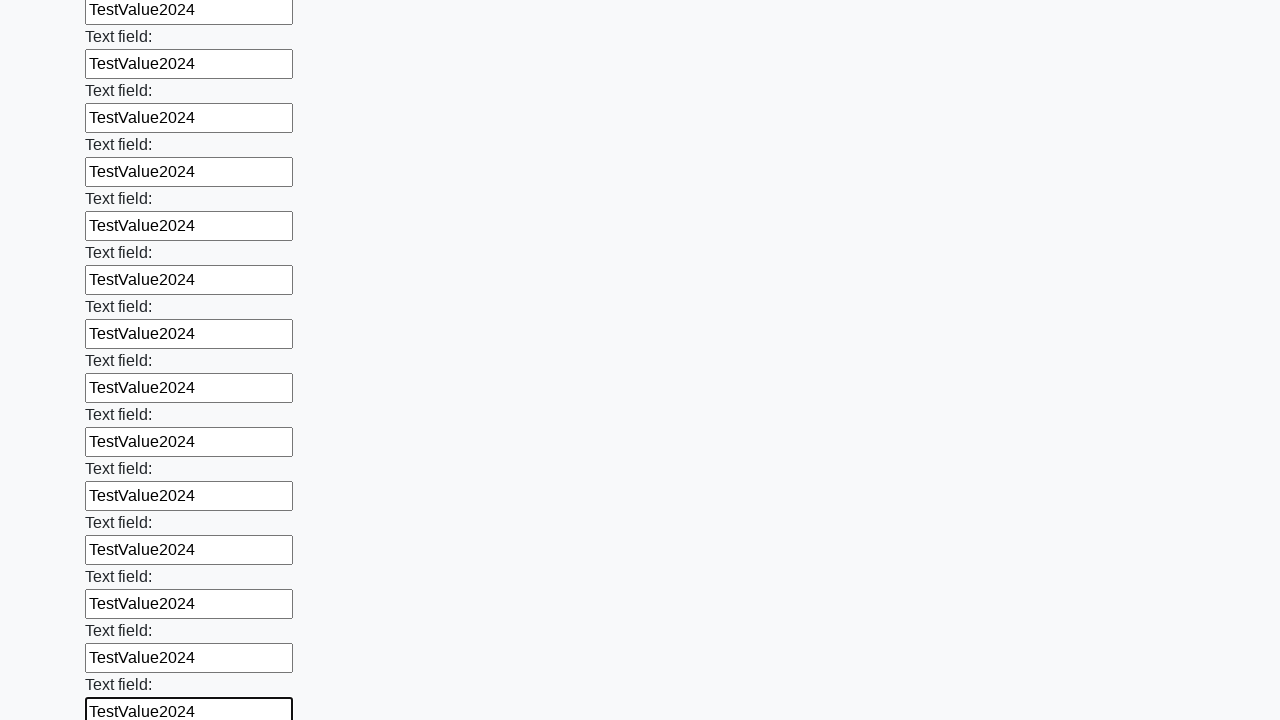

Filled input field with 'TestValue2024' on input >> nth=61
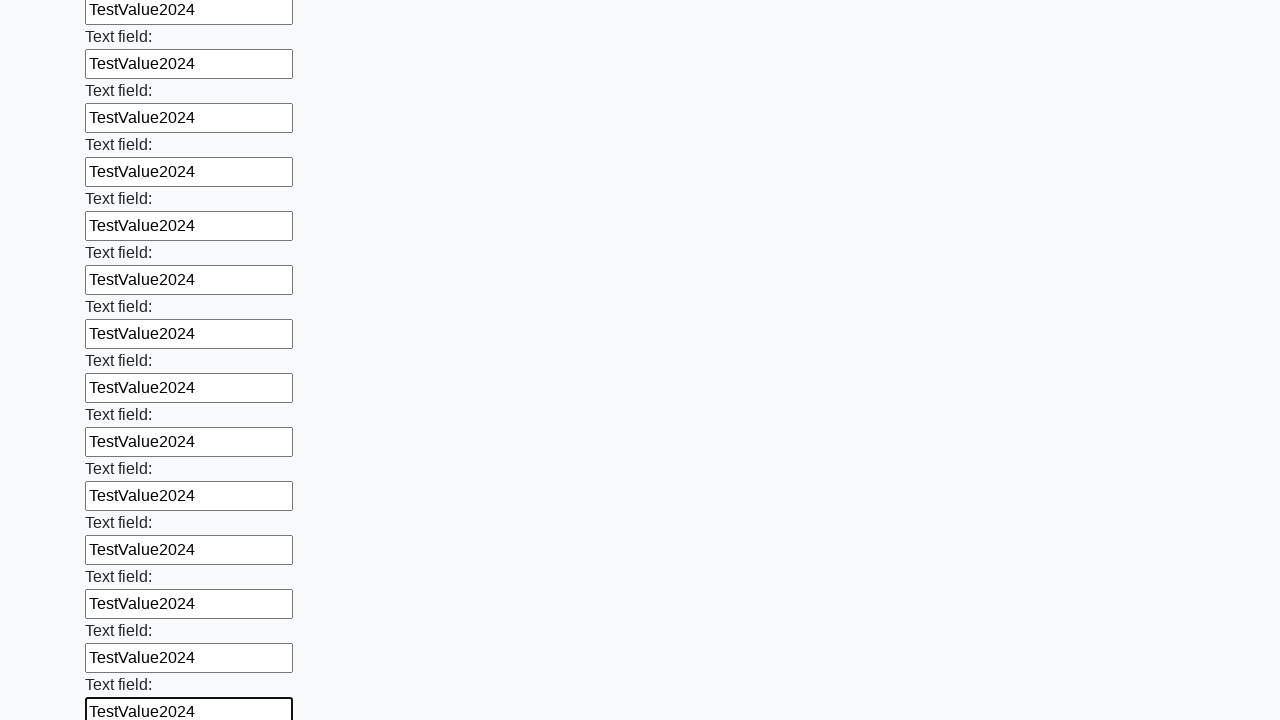

Filled input field with 'TestValue2024' on input >> nth=62
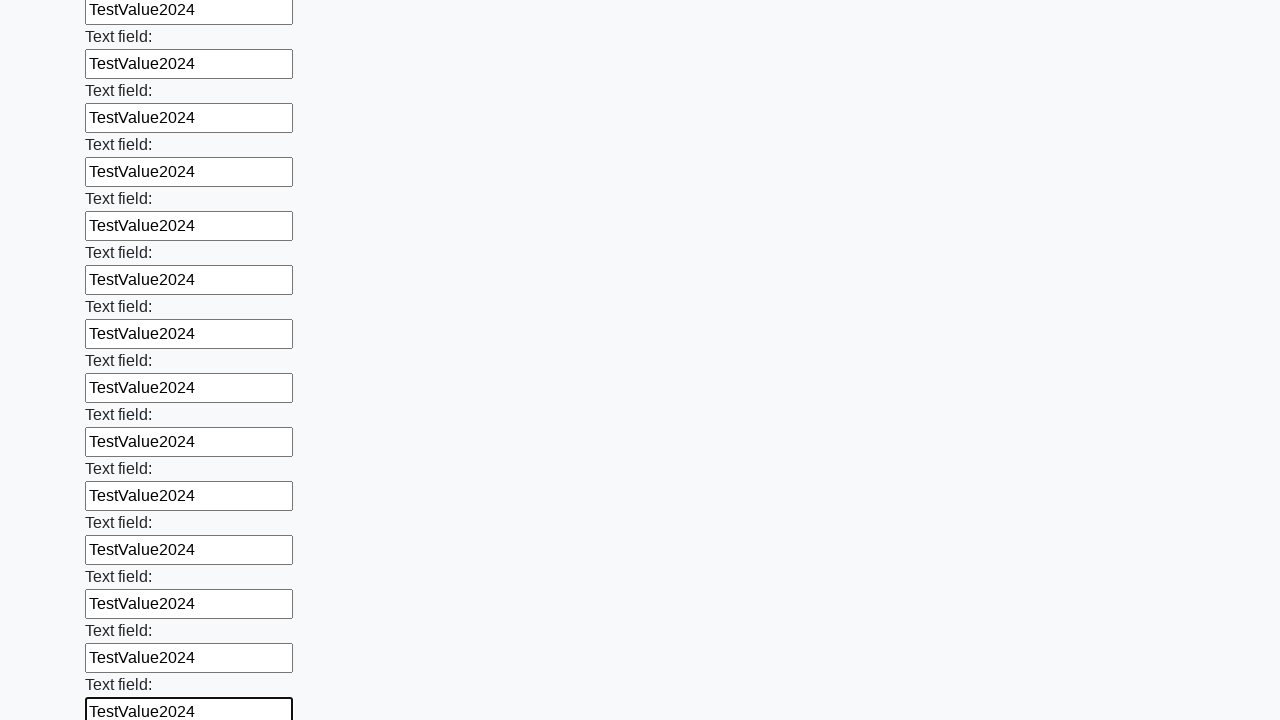

Filled input field with 'TestValue2024' on input >> nth=63
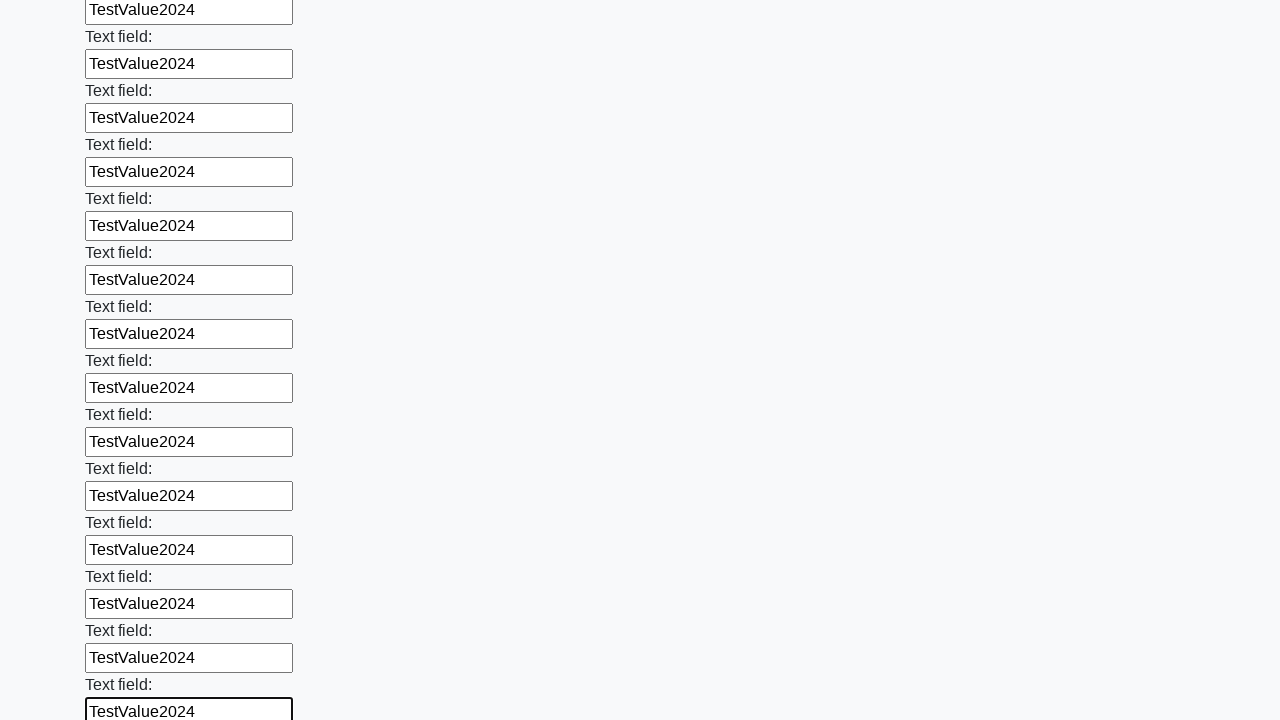

Filled input field with 'TestValue2024' on input >> nth=64
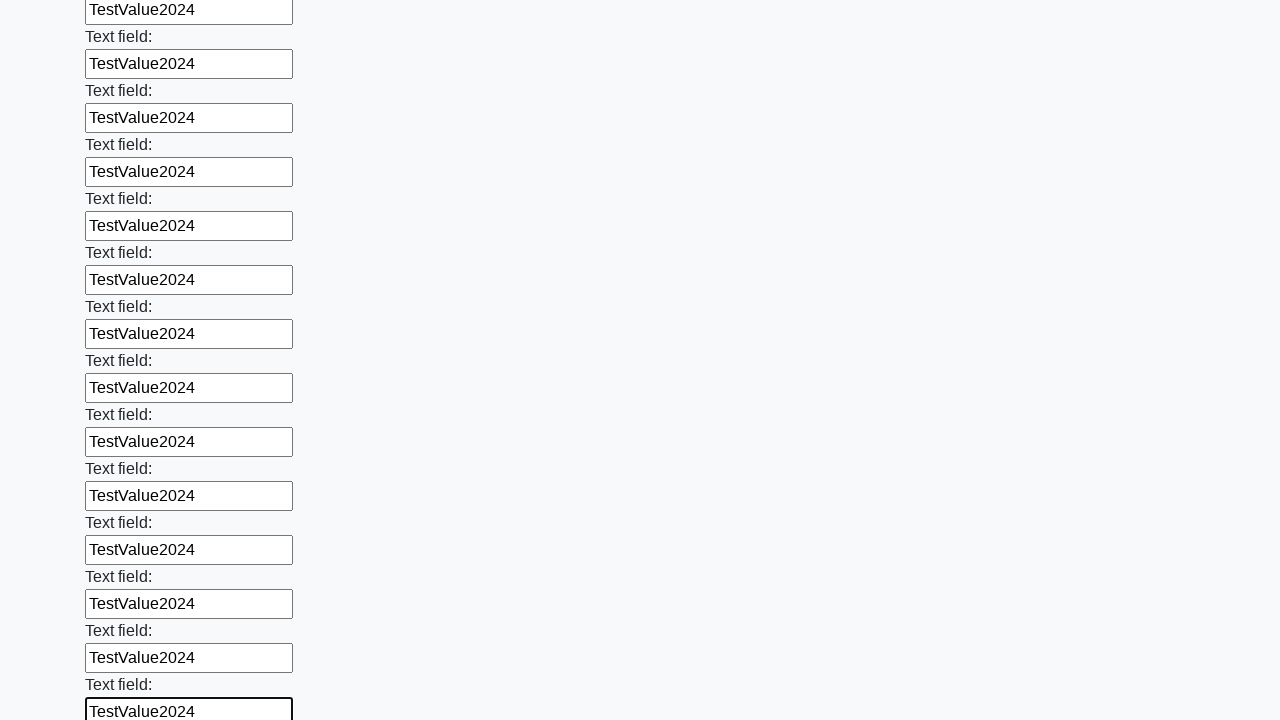

Filled input field with 'TestValue2024' on input >> nth=65
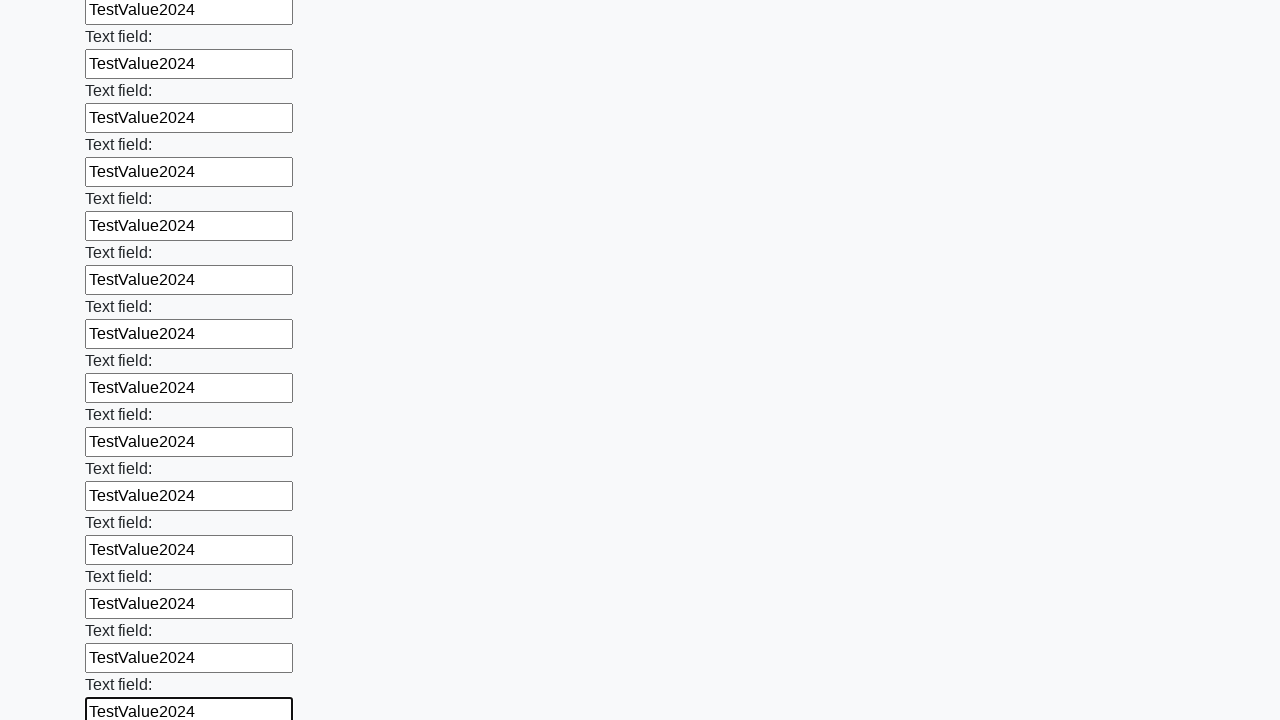

Filled input field with 'TestValue2024' on input >> nth=66
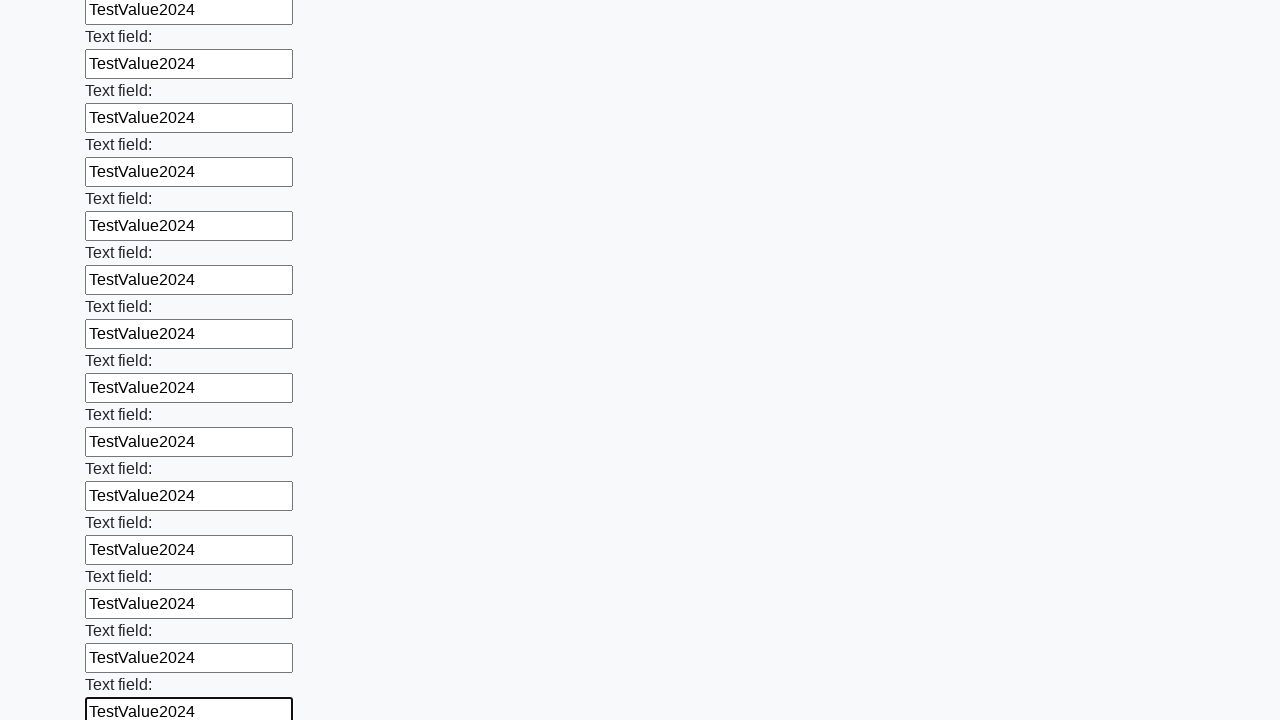

Filled input field with 'TestValue2024' on input >> nth=67
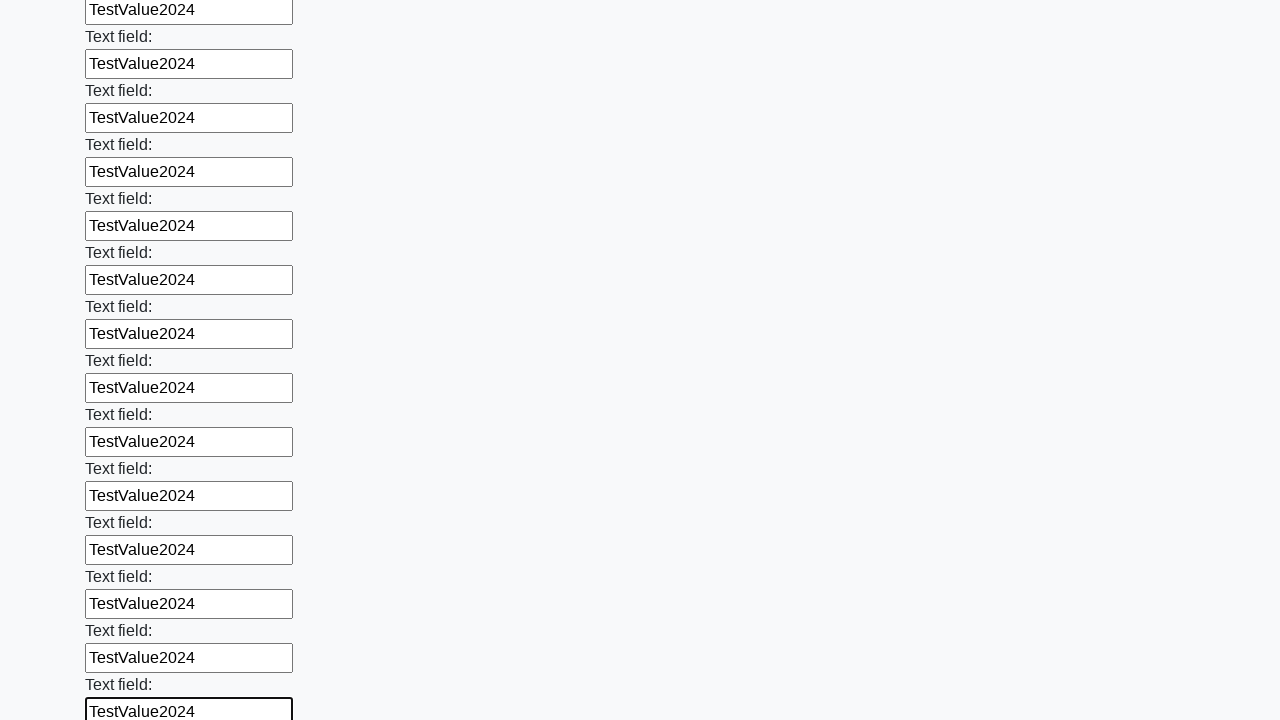

Filled input field with 'TestValue2024' on input >> nth=68
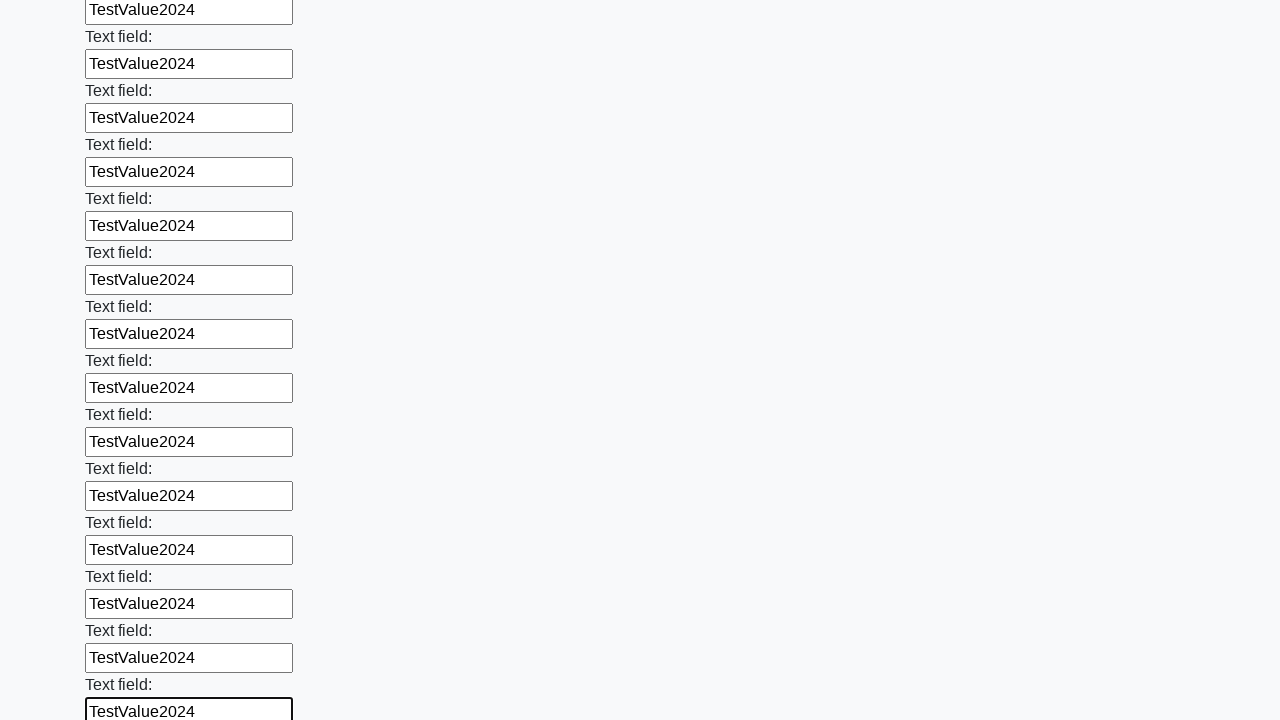

Filled input field with 'TestValue2024' on input >> nth=69
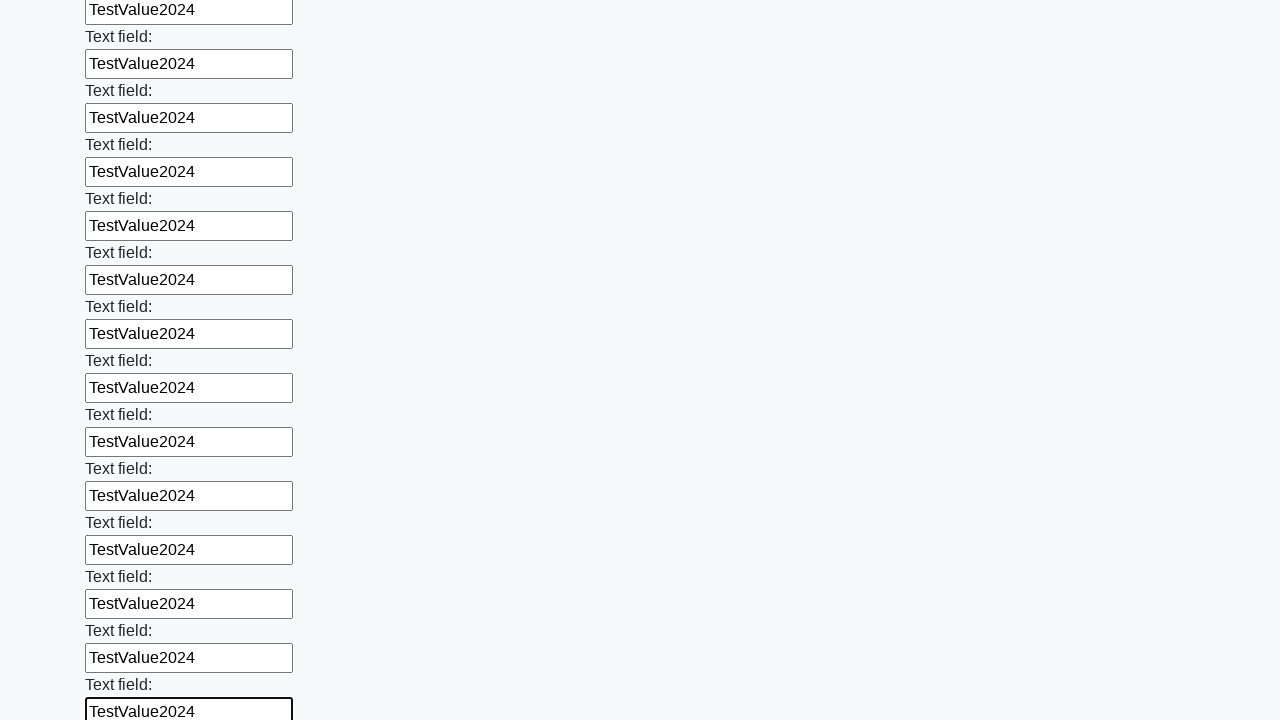

Filled input field with 'TestValue2024' on input >> nth=70
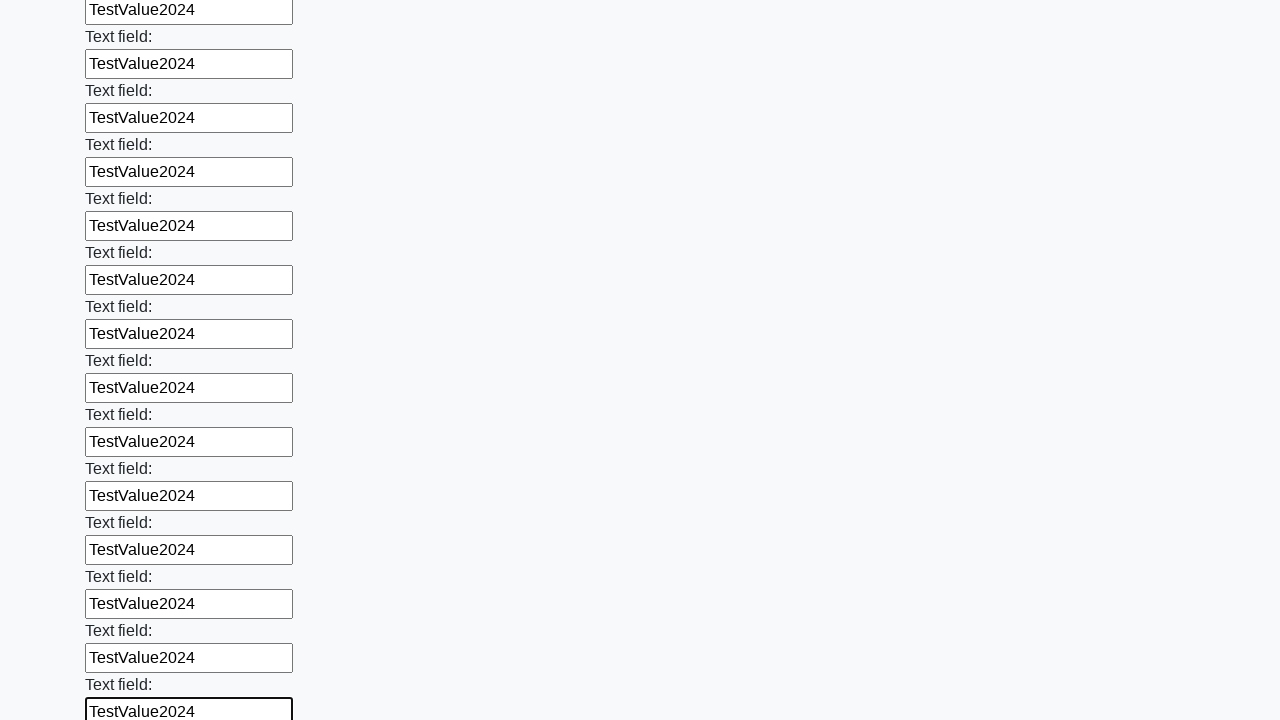

Filled input field with 'TestValue2024' on input >> nth=71
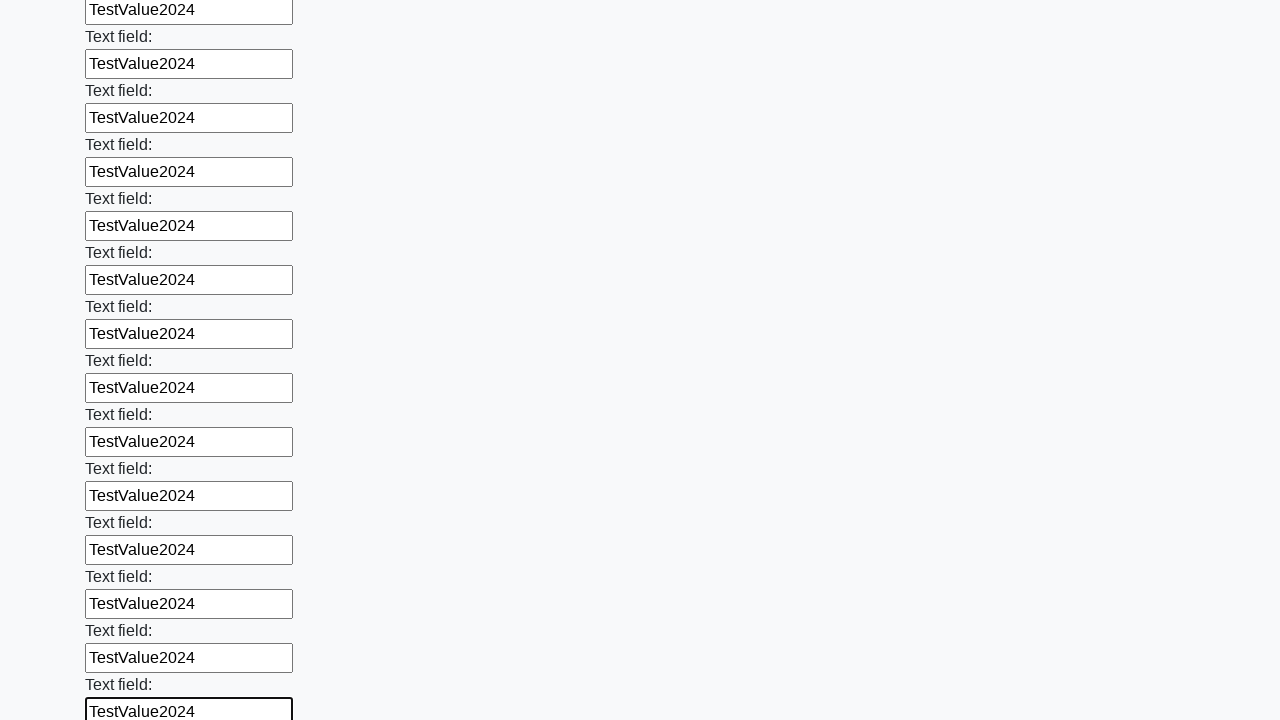

Filled input field with 'TestValue2024' on input >> nth=72
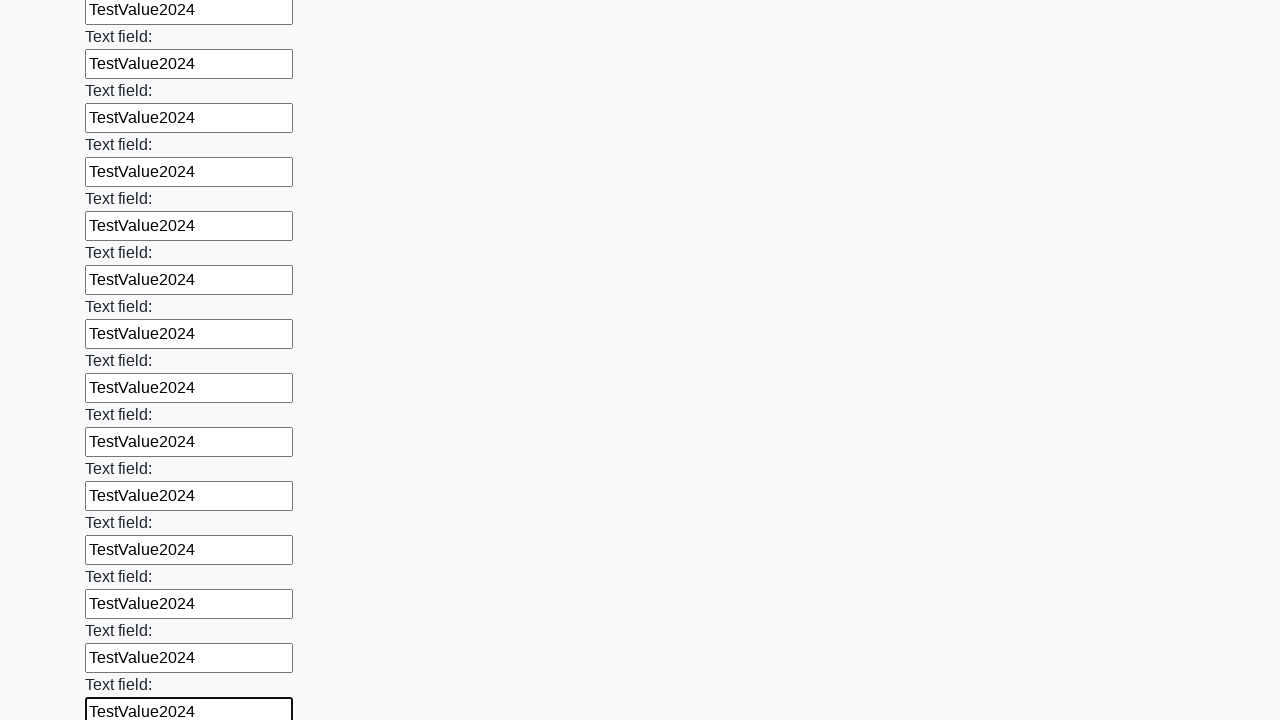

Filled input field with 'TestValue2024' on input >> nth=73
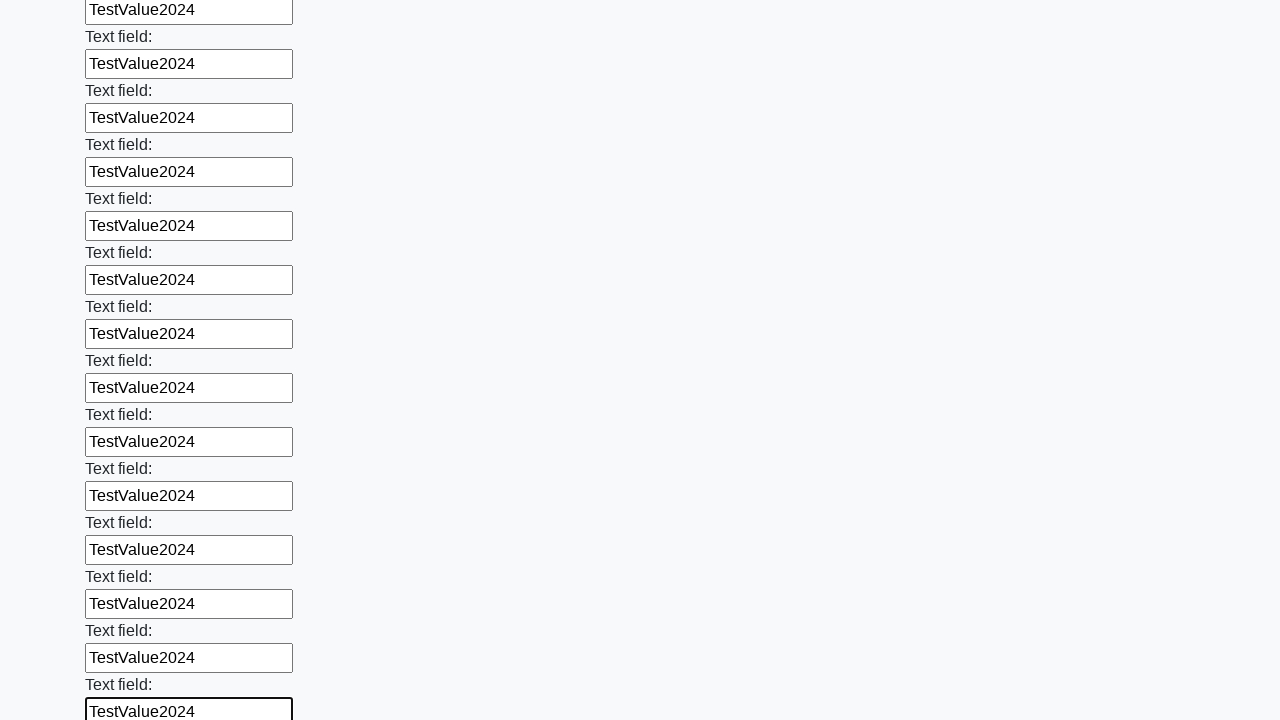

Filled input field with 'TestValue2024' on input >> nth=74
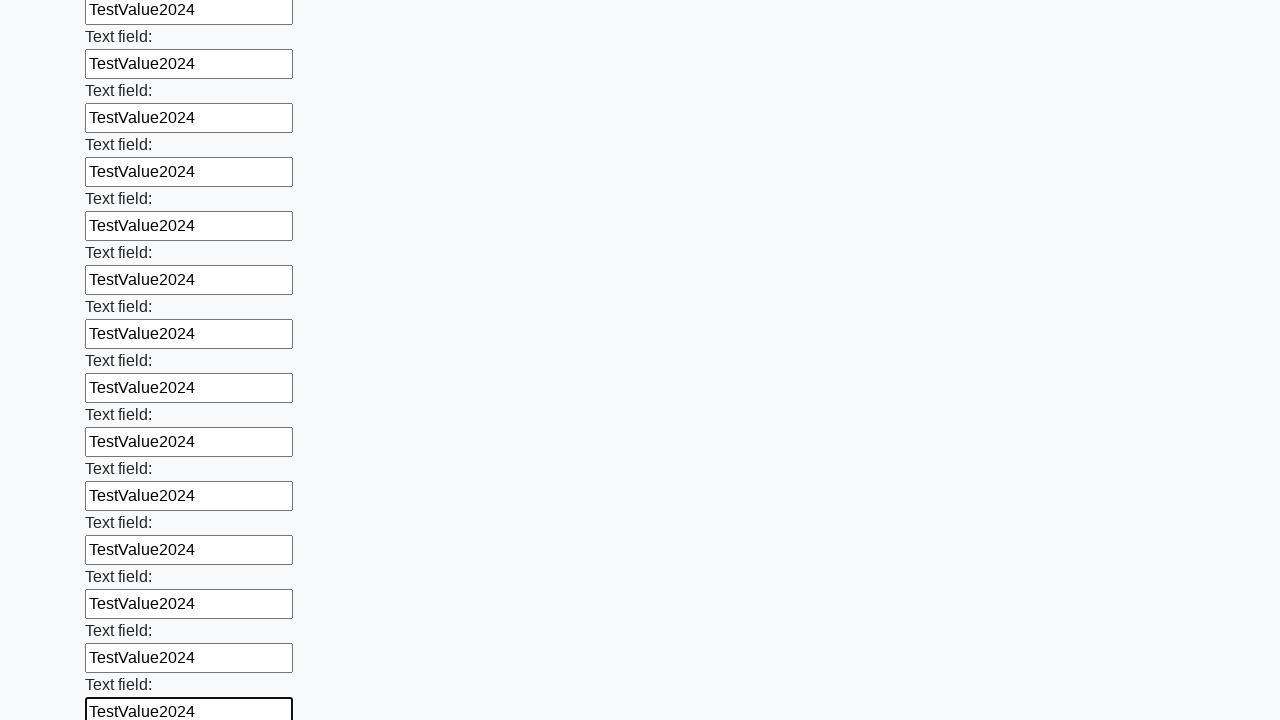

Filled input field with 'TestValue2024' on input >> nth=75
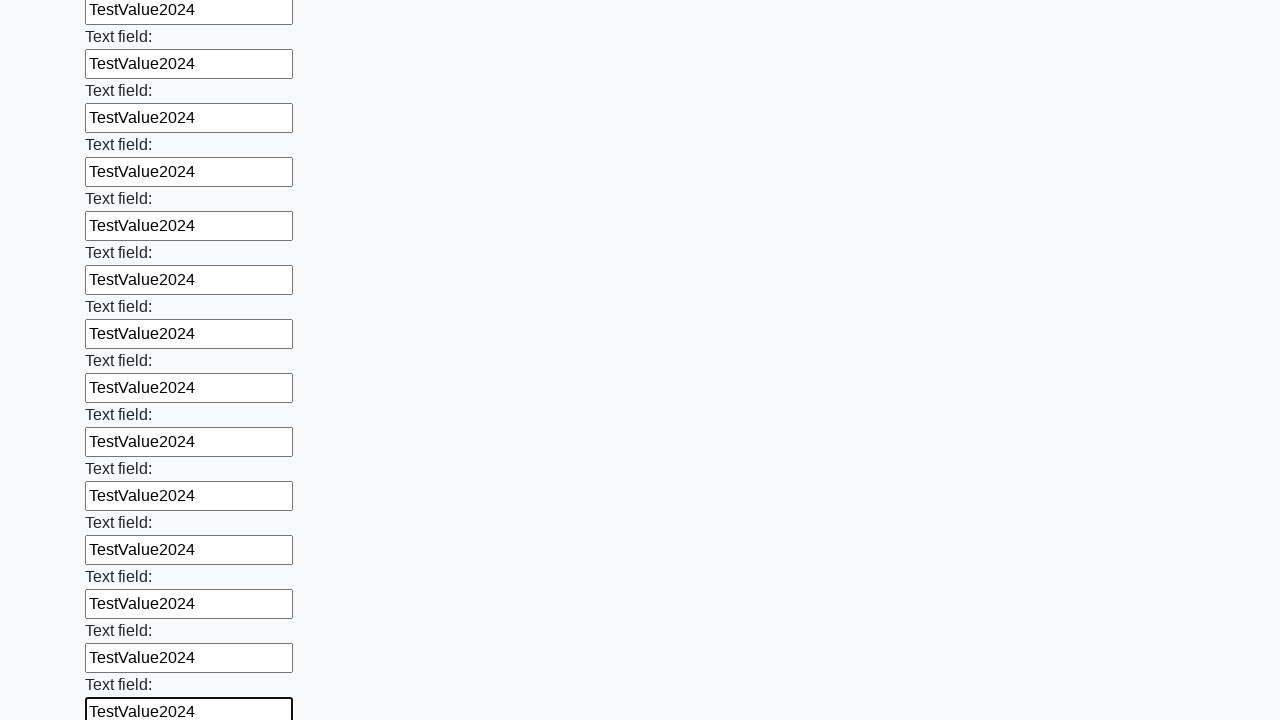

Filled input field with 'TestValue2024' on input >> nth=76
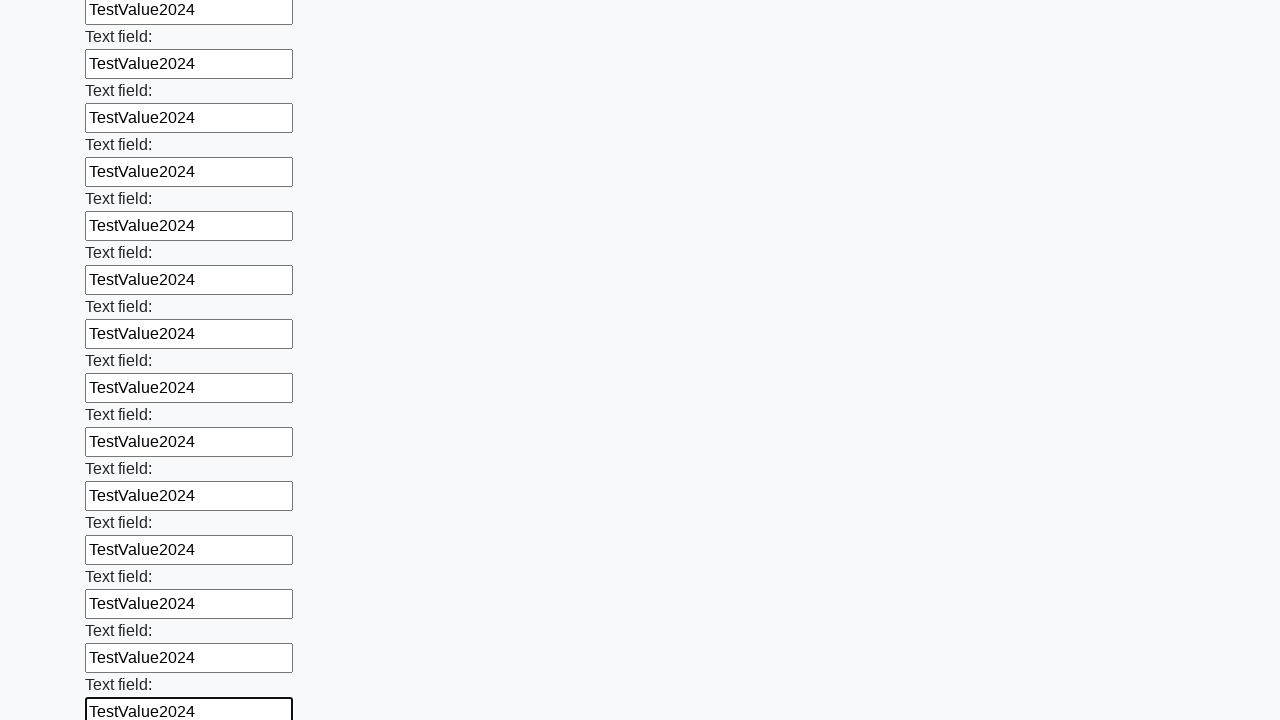

Filled input field with 'TestValue2024' on input >> nth=77
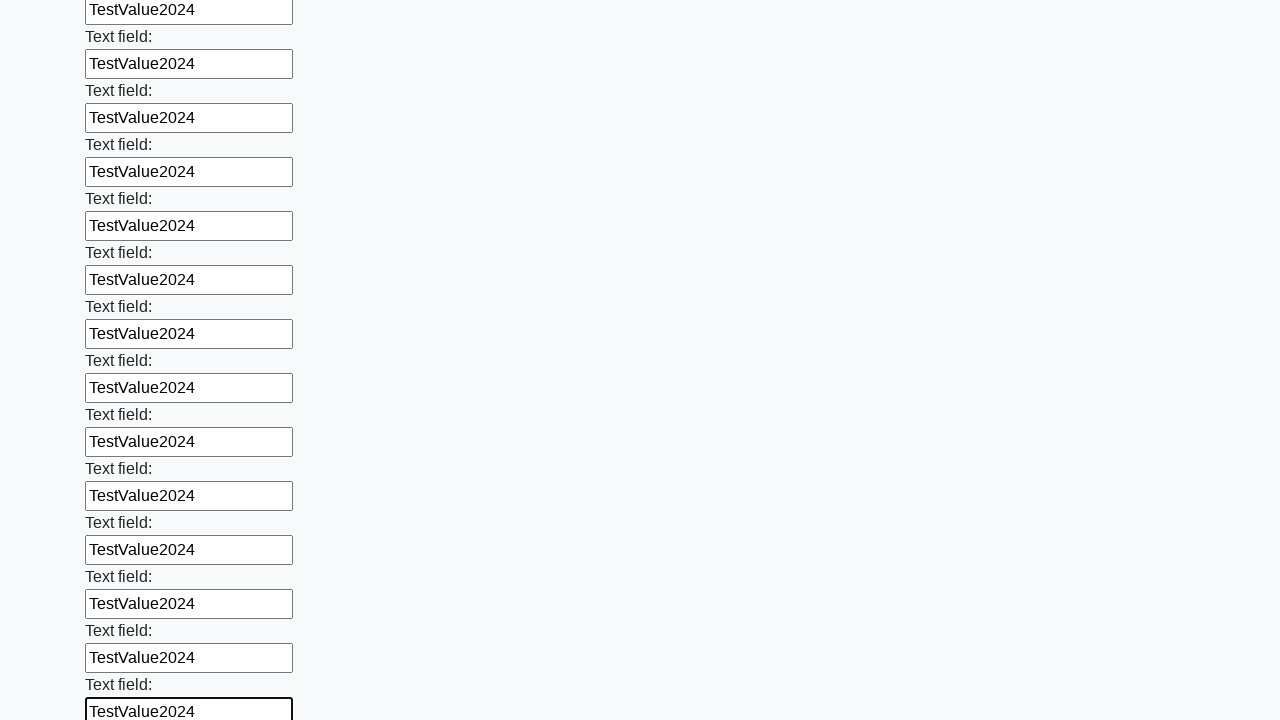

Filled input field with 'TestValue2024' on input >> nth=78
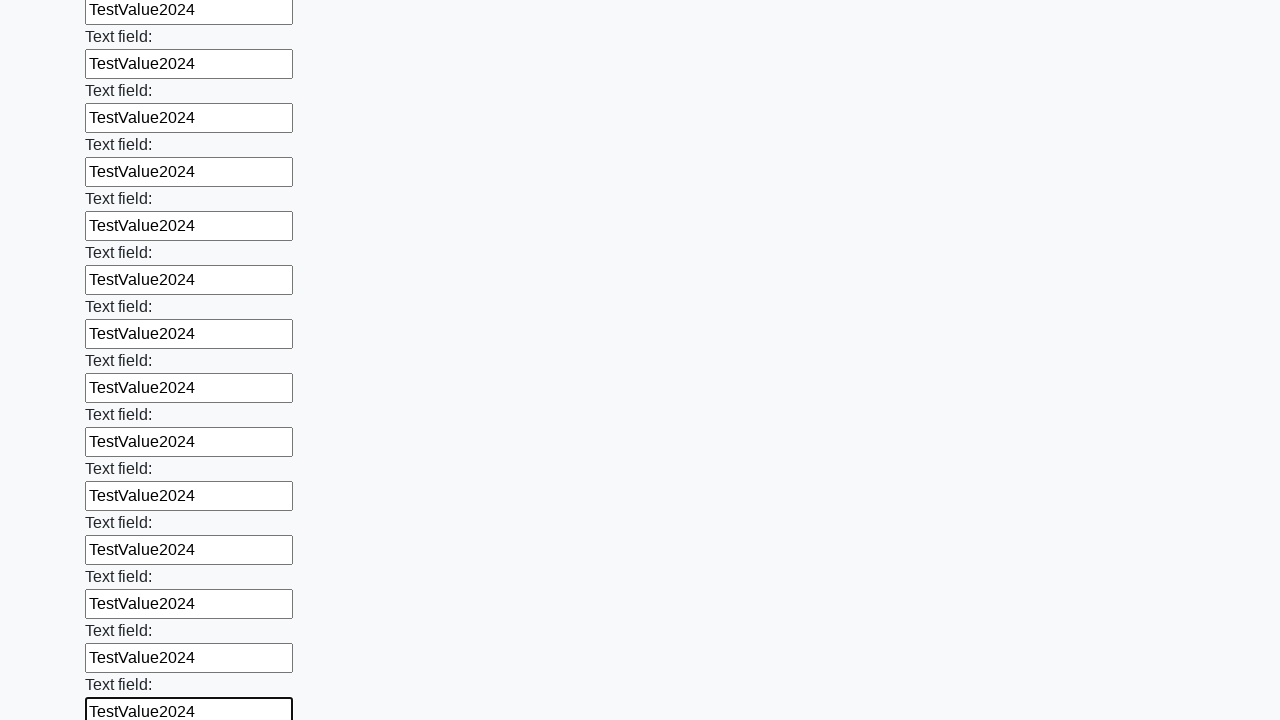

Filled input field with 'TestValue2024' on input >> nth=79
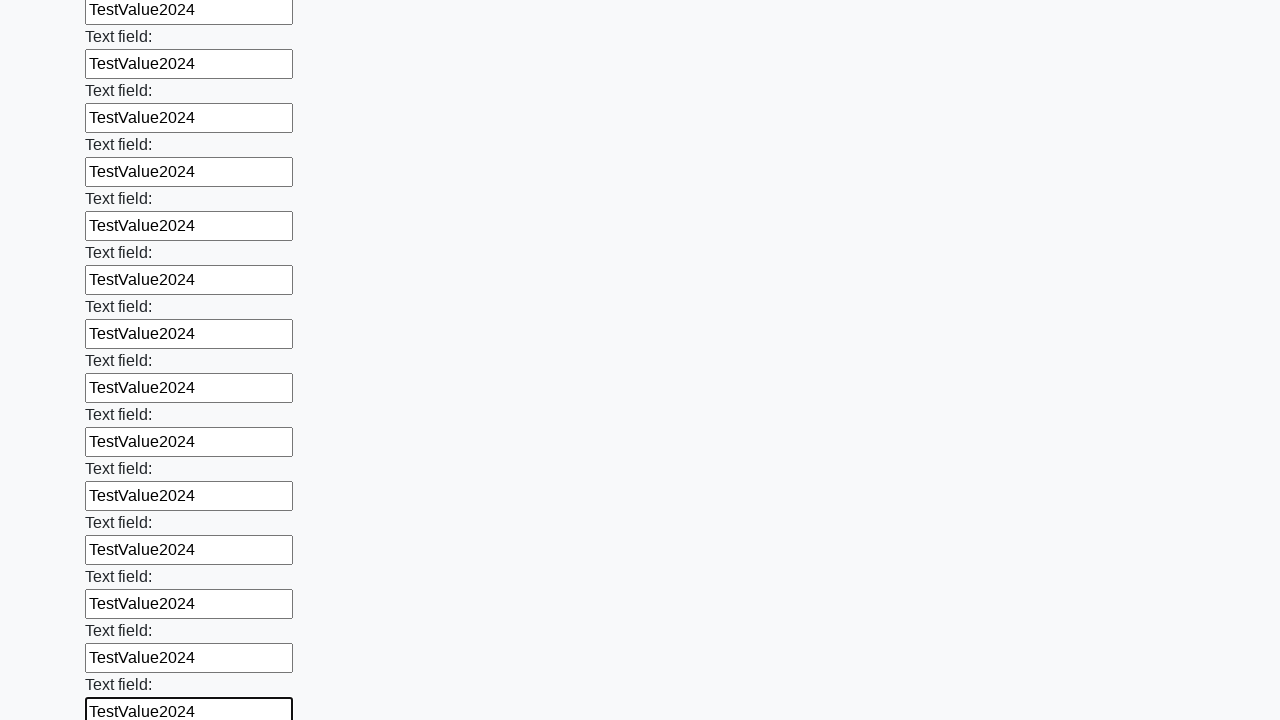

Filled input field with 'TestValue2024' on input >> nth=80
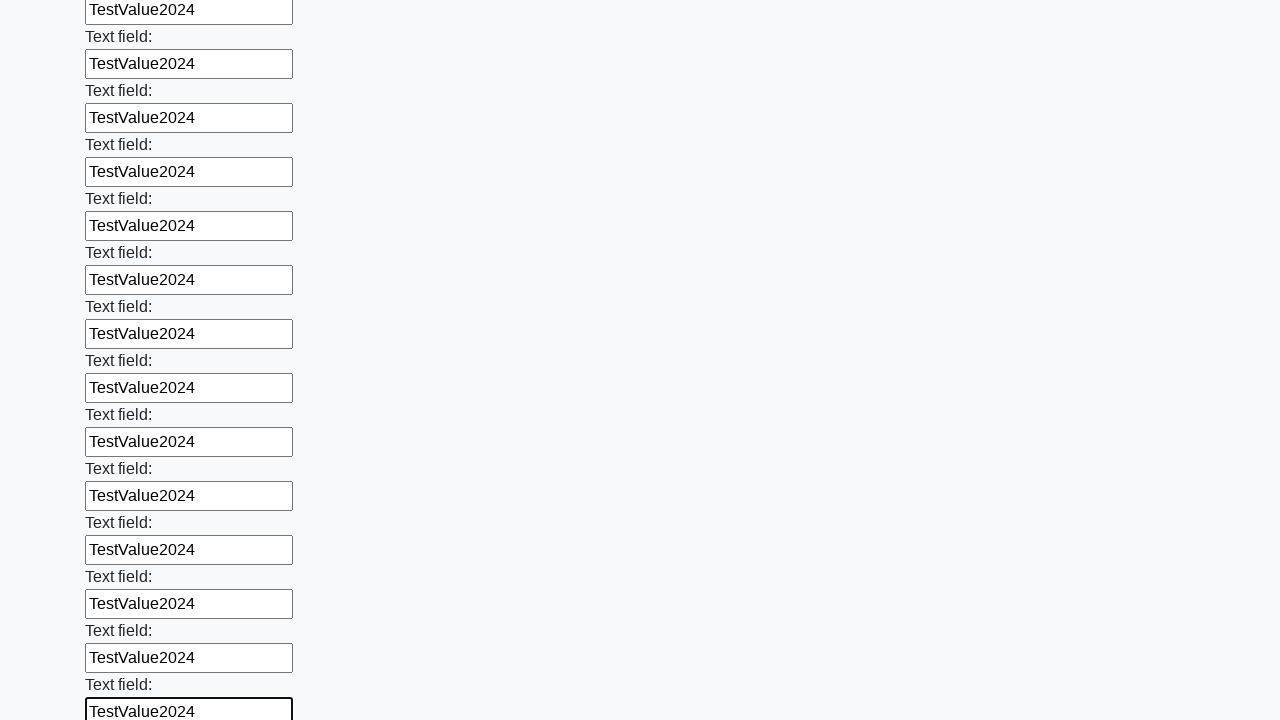

Filled input field with 'TestValue2024' on input >> nth=81
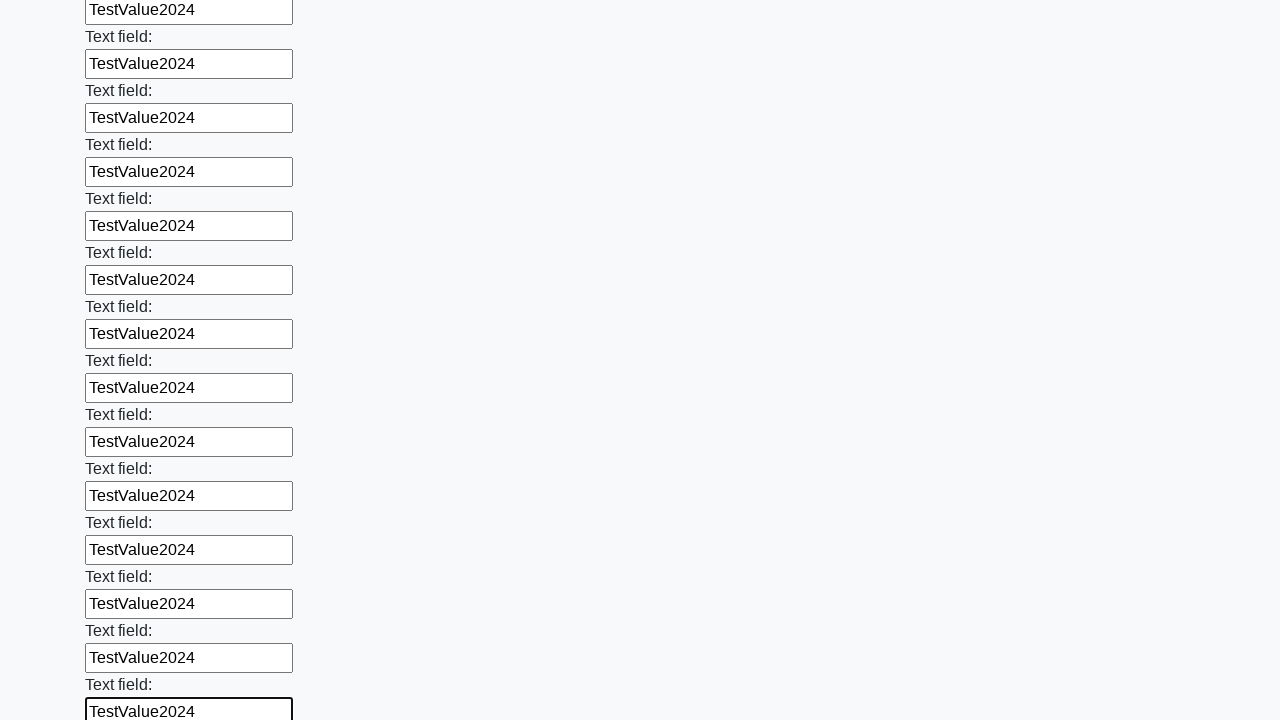

Filled input field with 'TestValue2024' on input >> nth=82
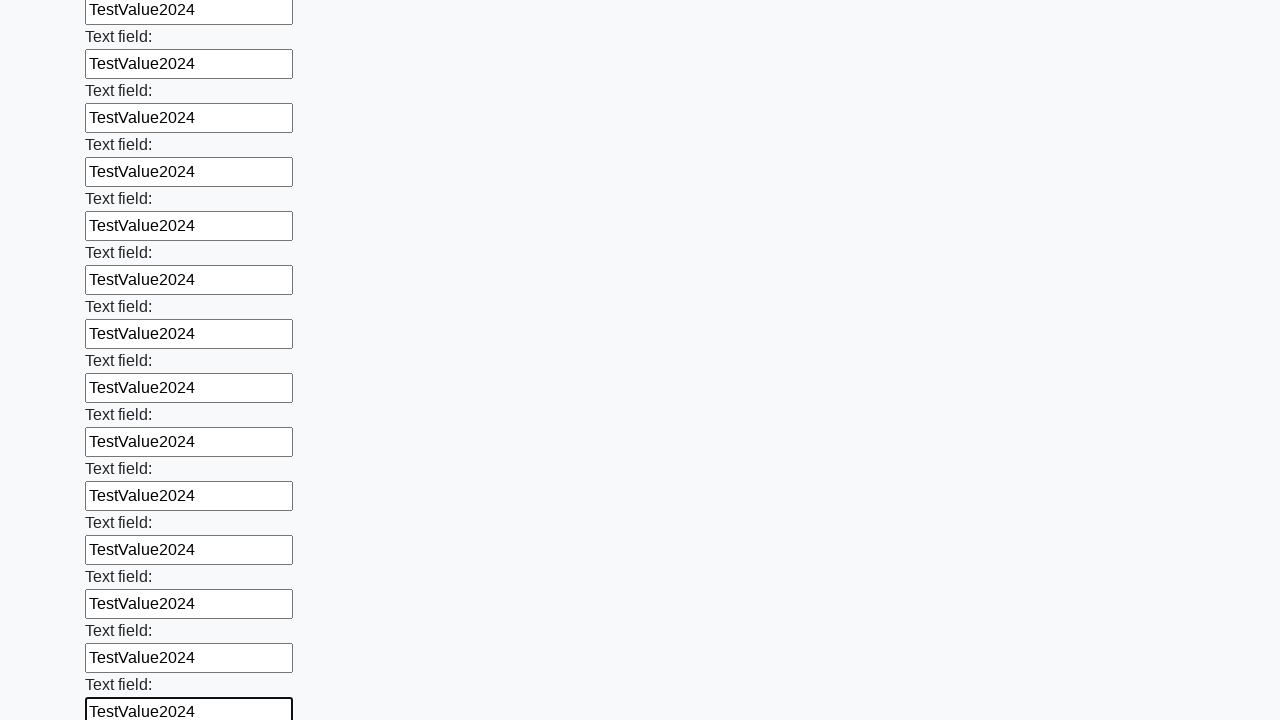

Filled input field with 'TestValue2024' on input >> nth=83
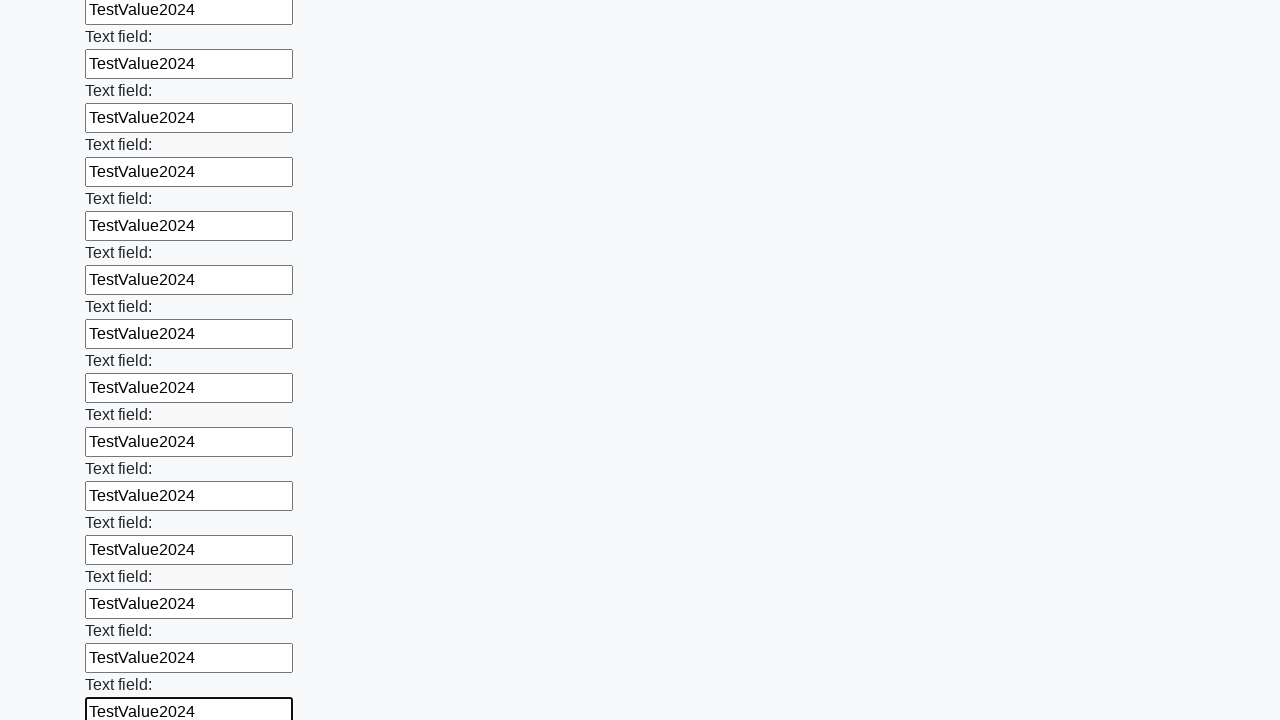

Filled input field with 'TestValue2024' on input >> nth=84
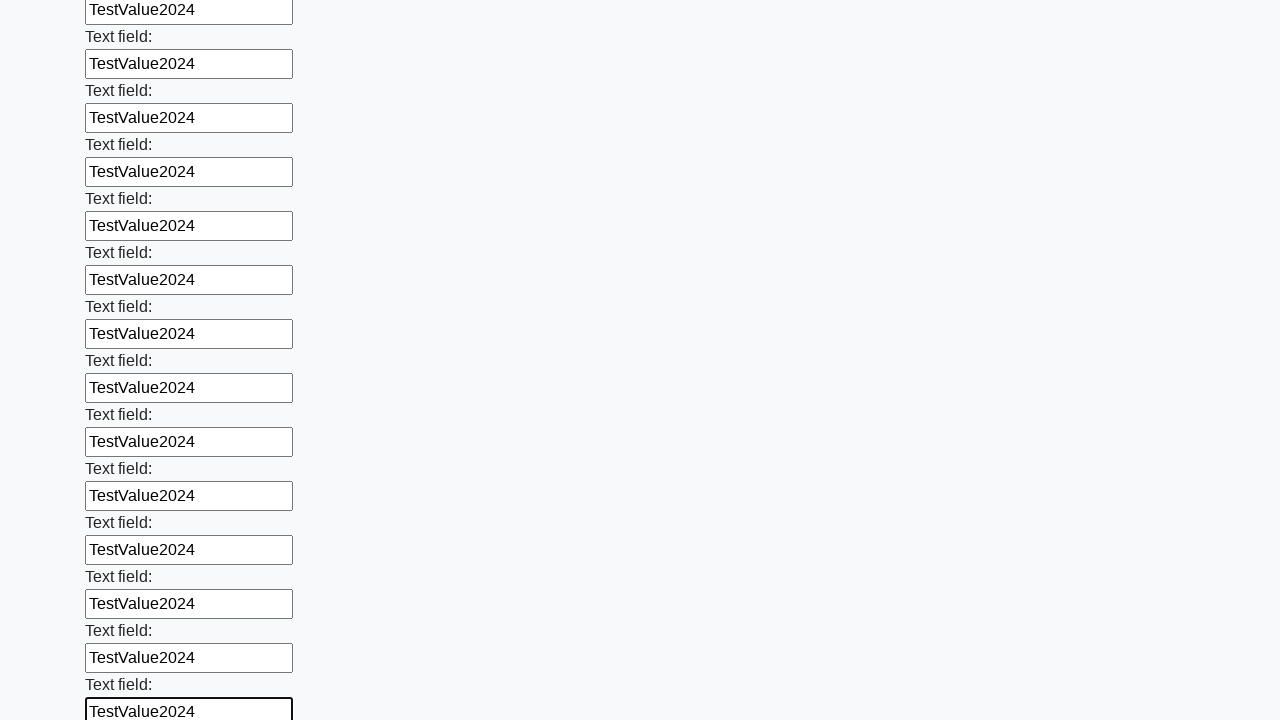

Filled input field with 'TestValue2024' on input >> nth=85
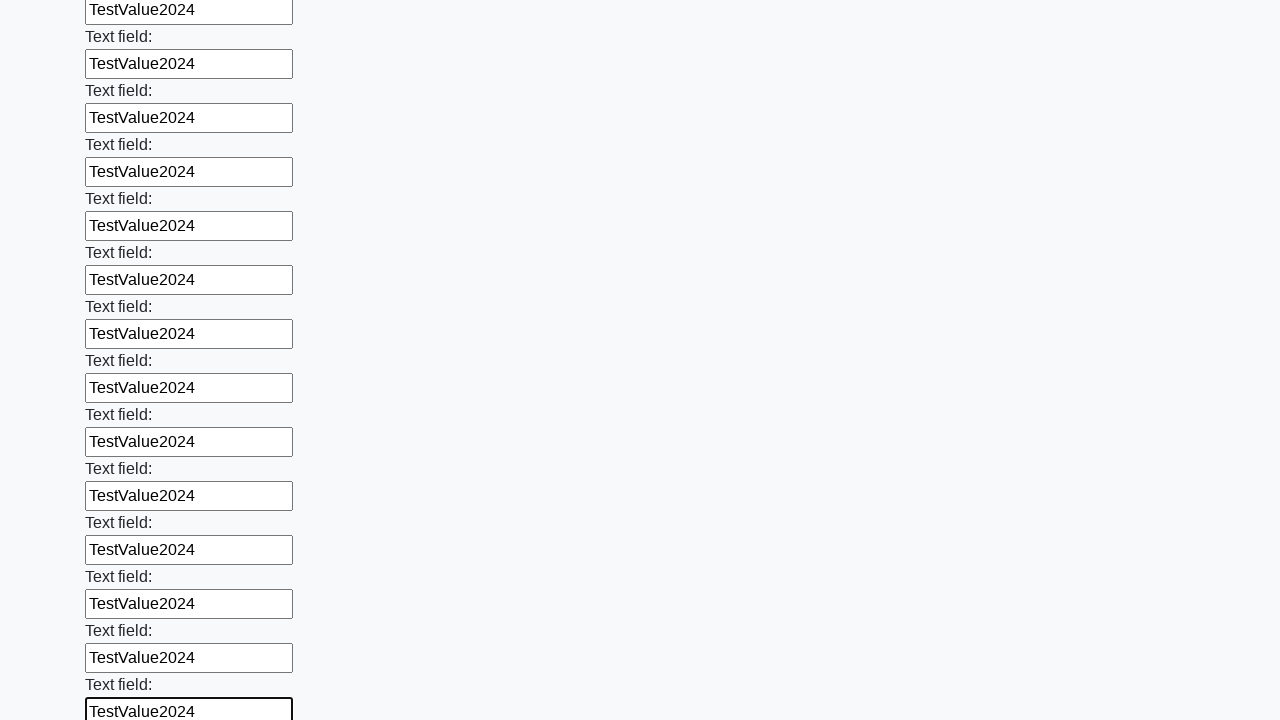

Filled input field with 'TestValue2024' on input >> nth=86
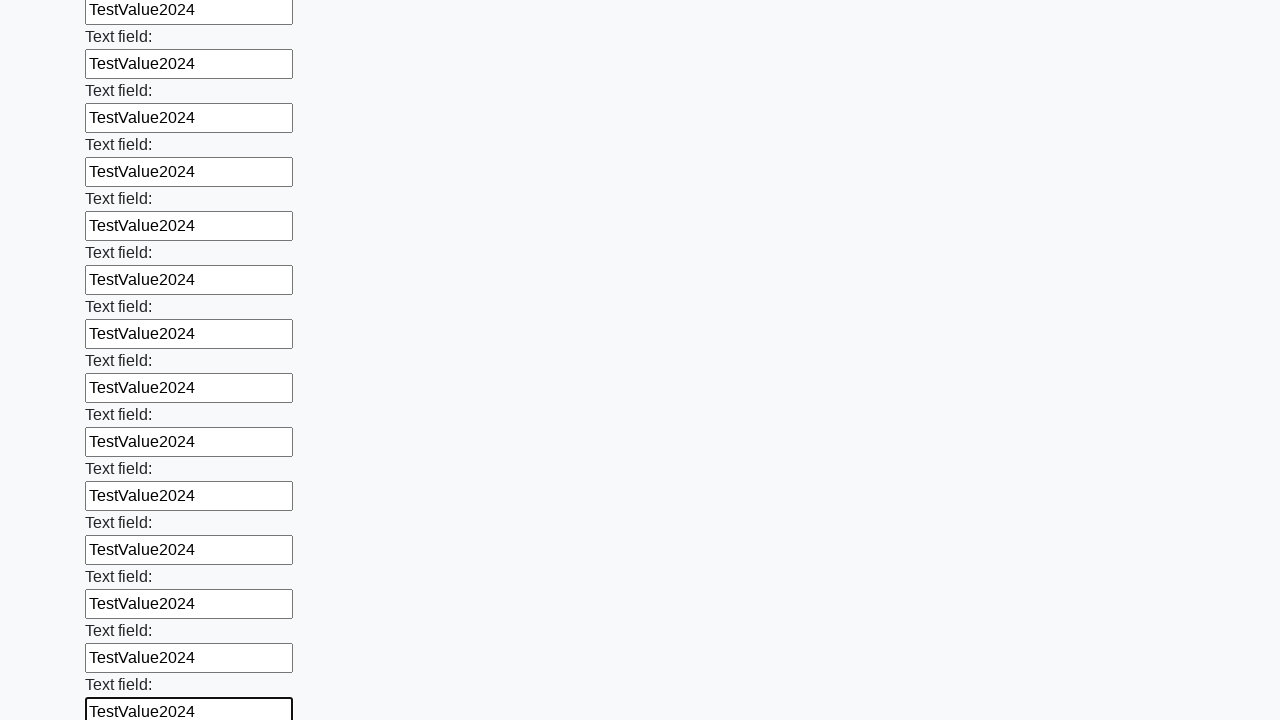

Filled input field with 'TestValue2024' on input >> nth=87
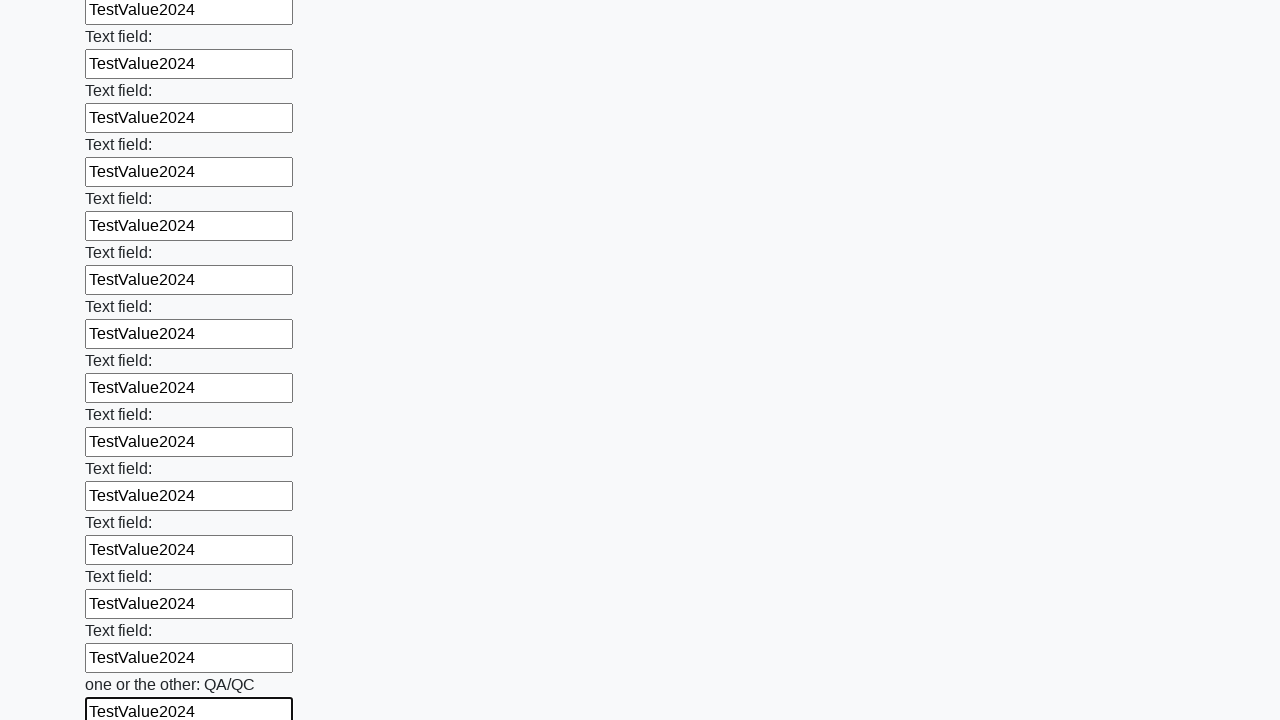

Filled input field with 'TestValue2024' on input >> nth=88
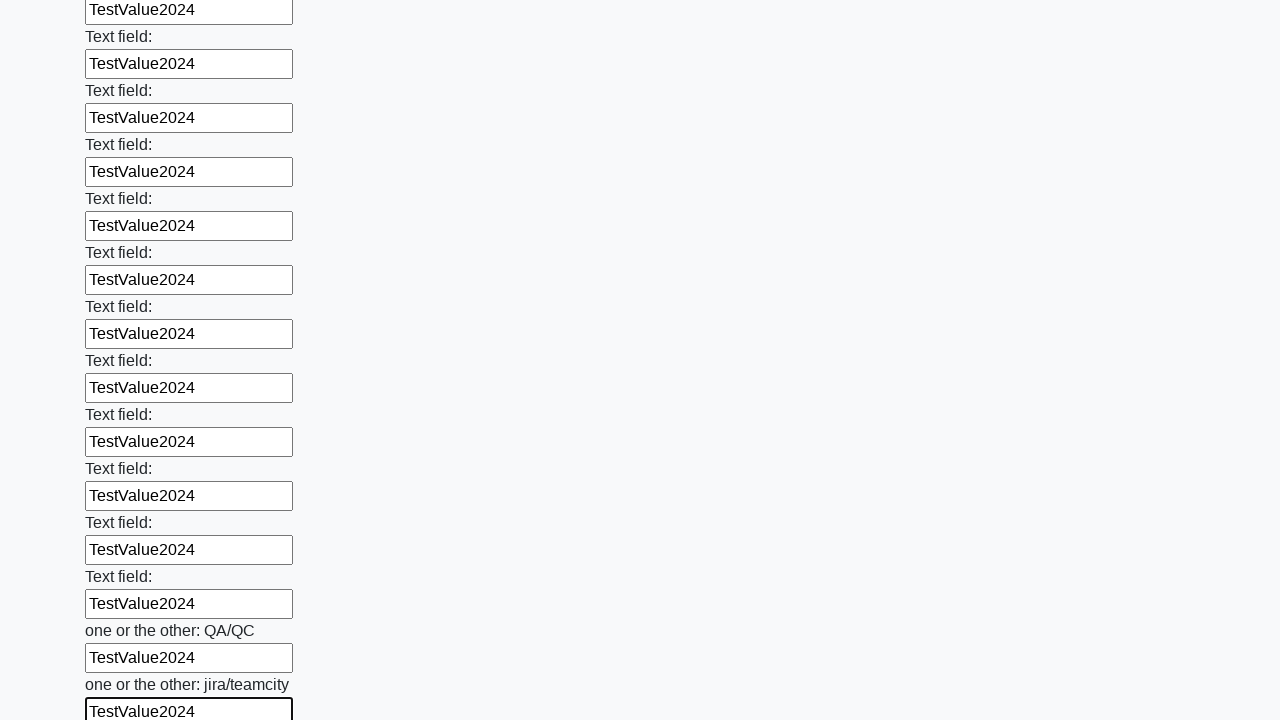

Filled input field with 'TestValue2024' on input >> nth=89
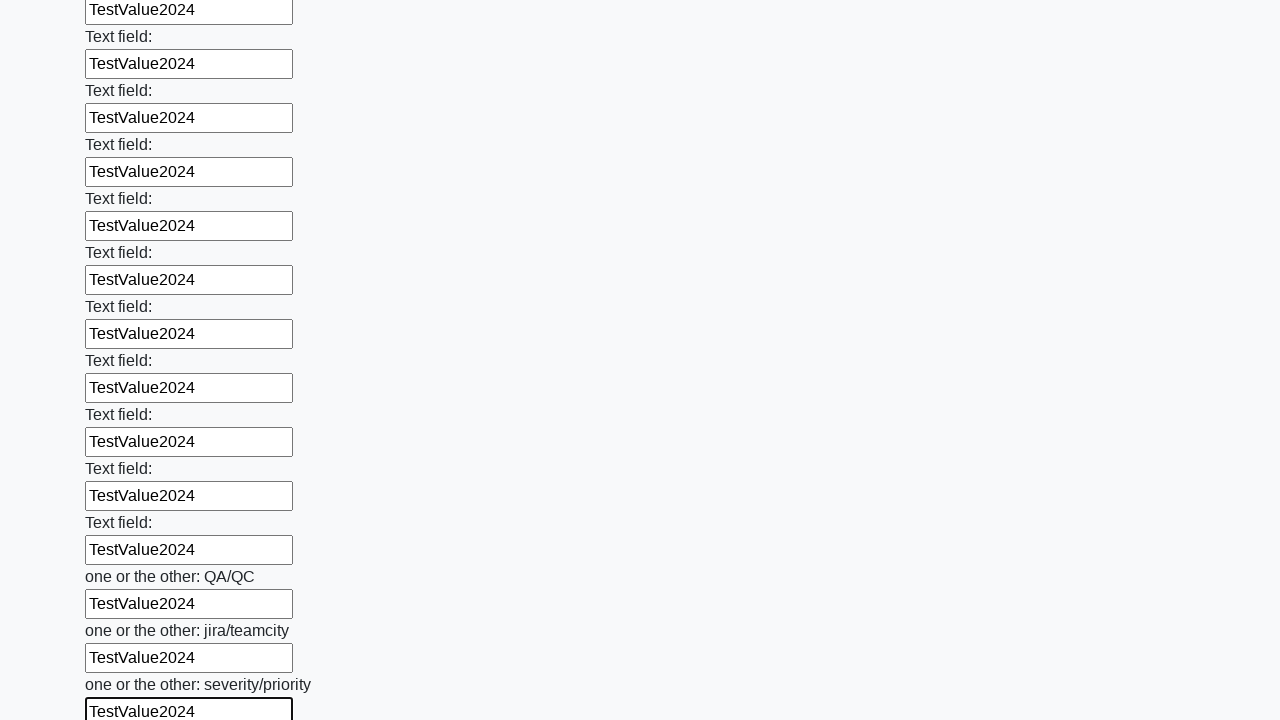

Filled input field with 'TestValue2024' on input >> nth=90
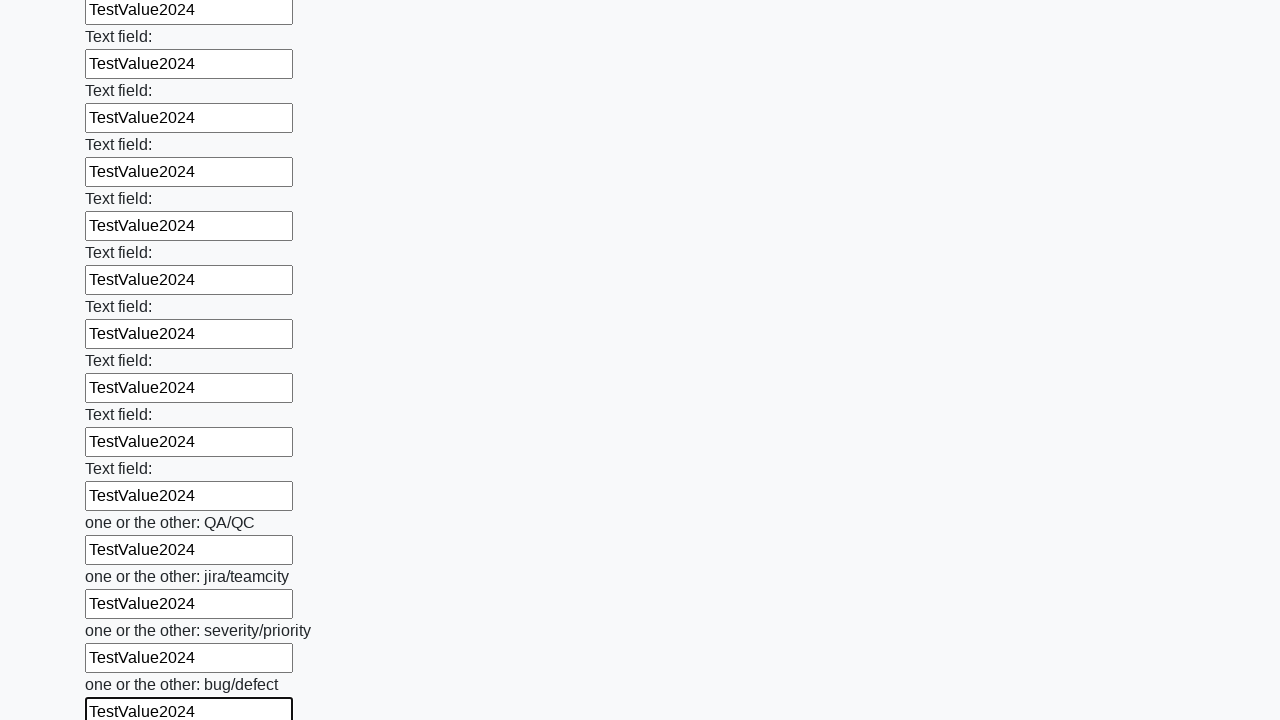

Filled input field with 'TestValue2024' on input >> nth=91
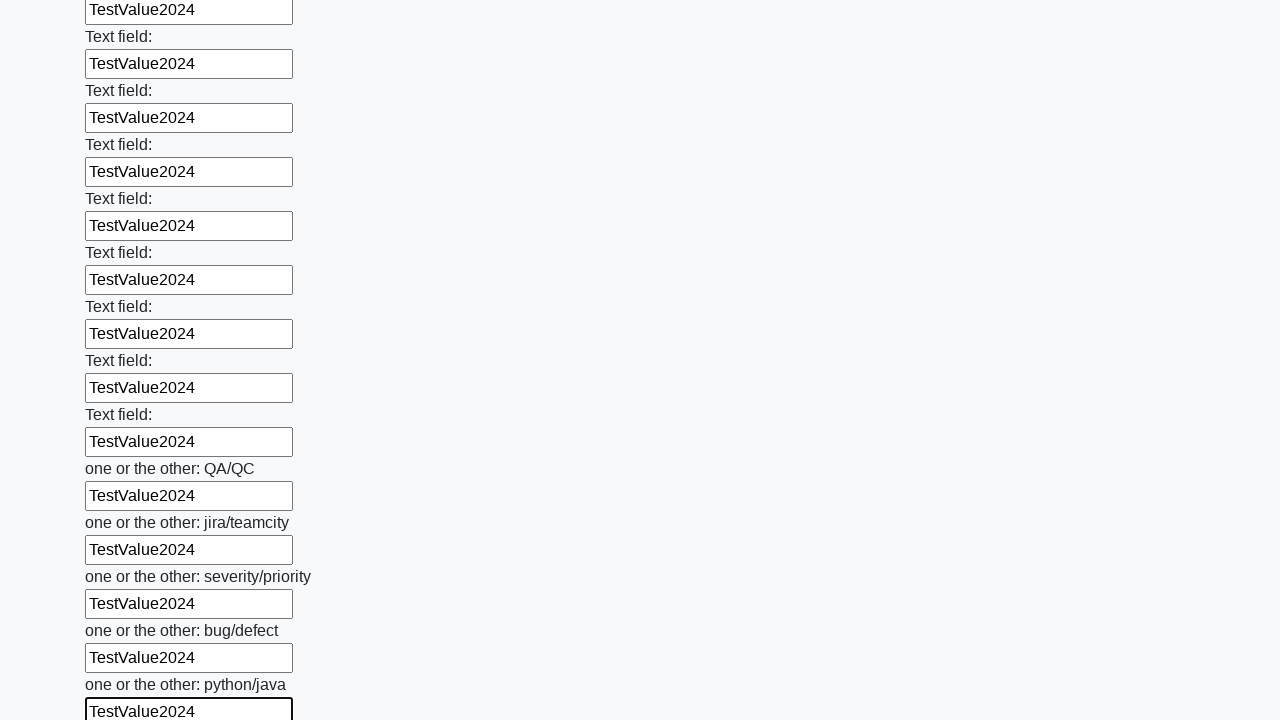

Filled input field with 'TestValue2024' on input >> nth=92
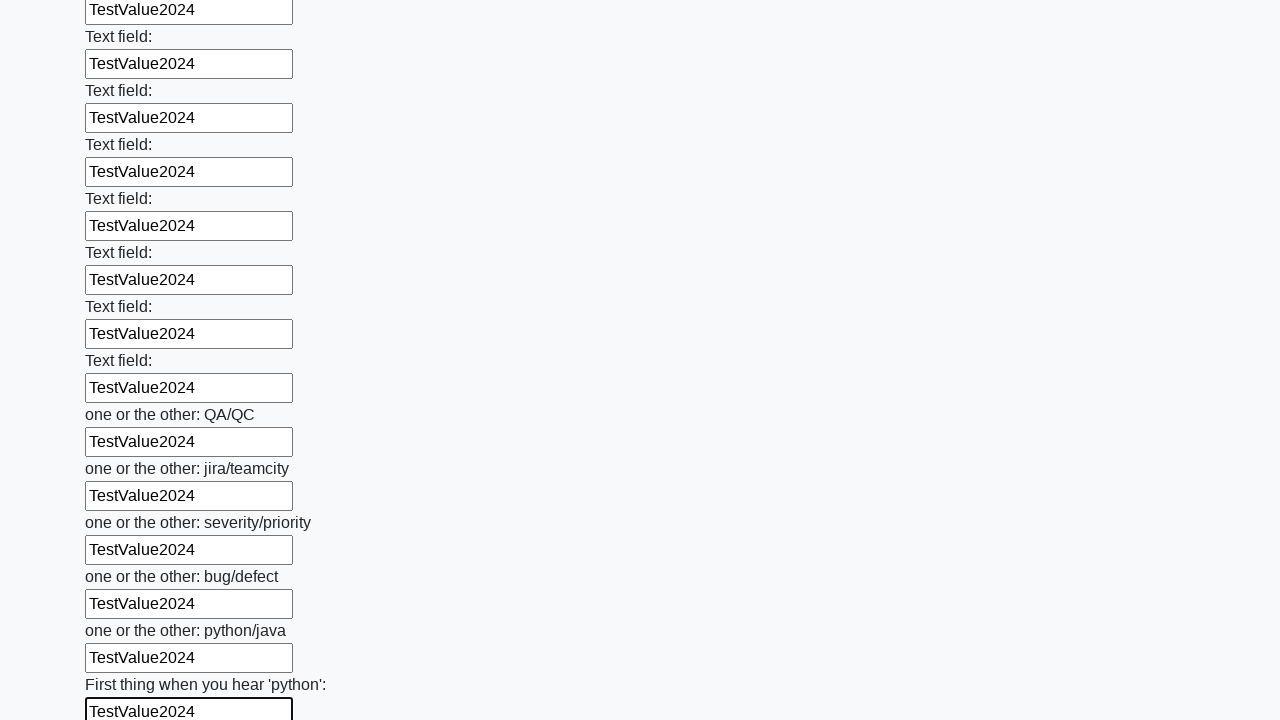

Filled input field with 'TestValue2024' on input >> nth=93
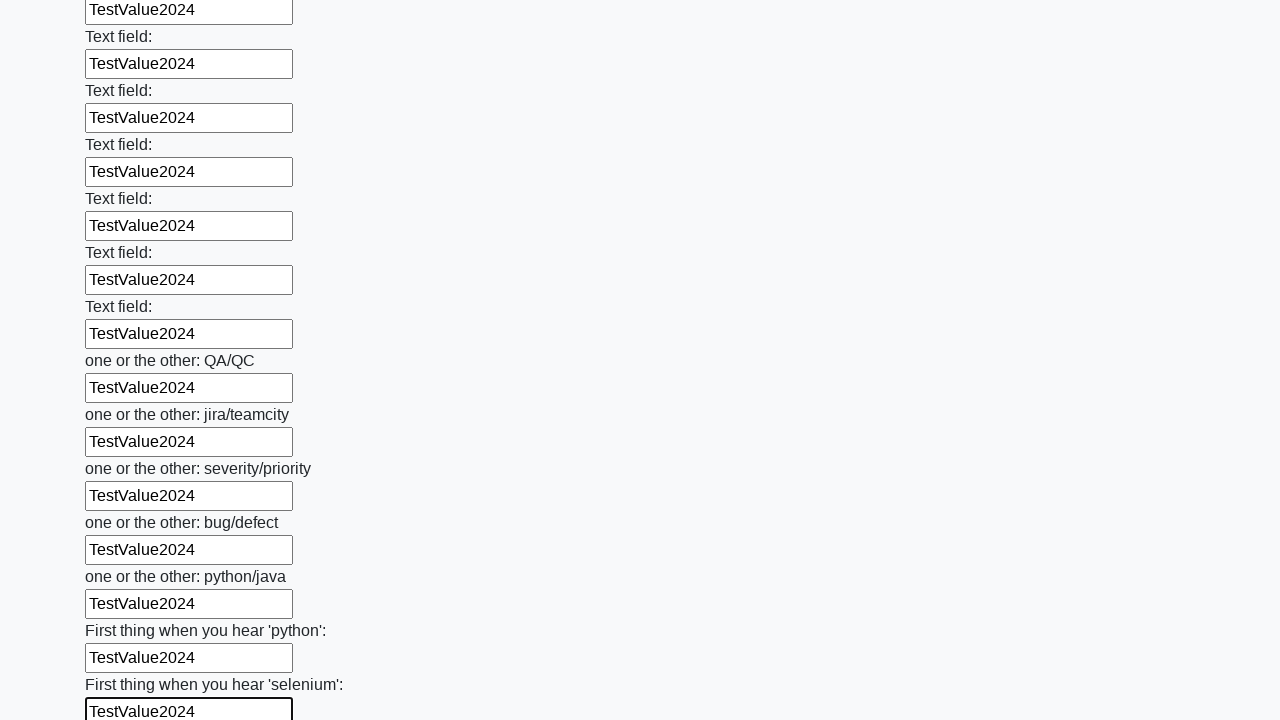

Filled input field with 'TestValue2024' on input >> nth=94
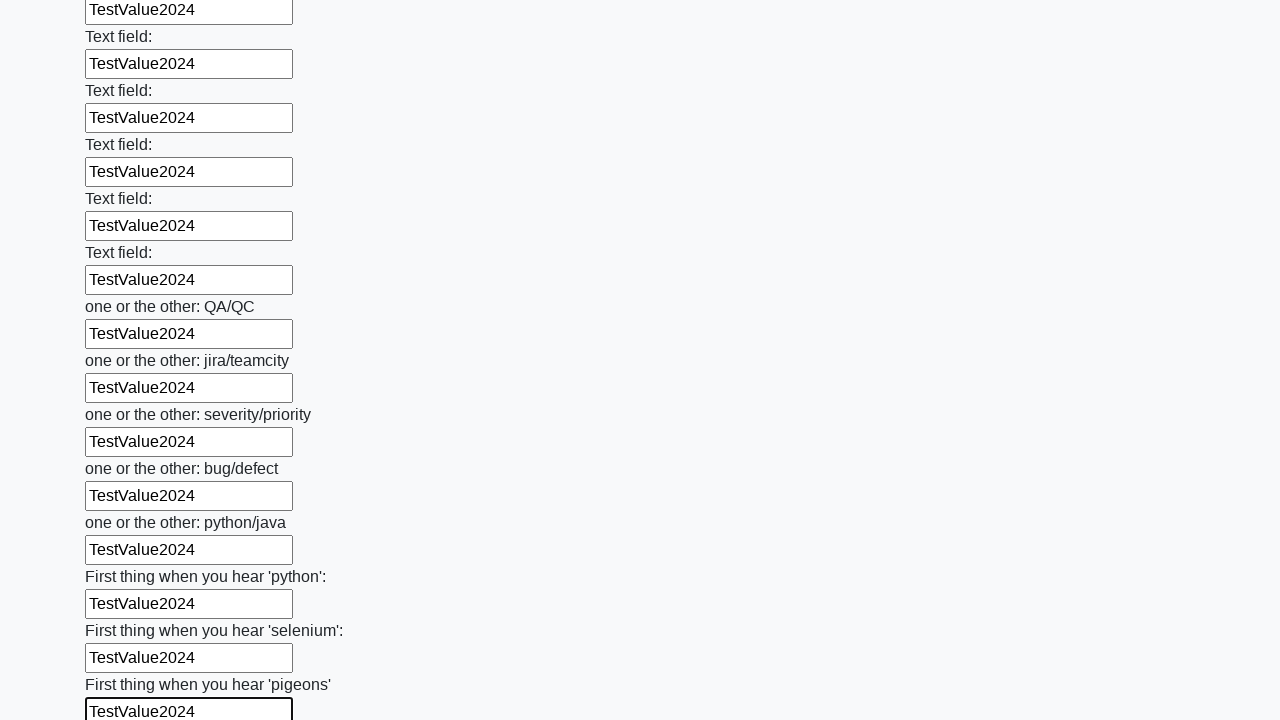

Filled input field with 'TestValue2024' on input >> nth=95
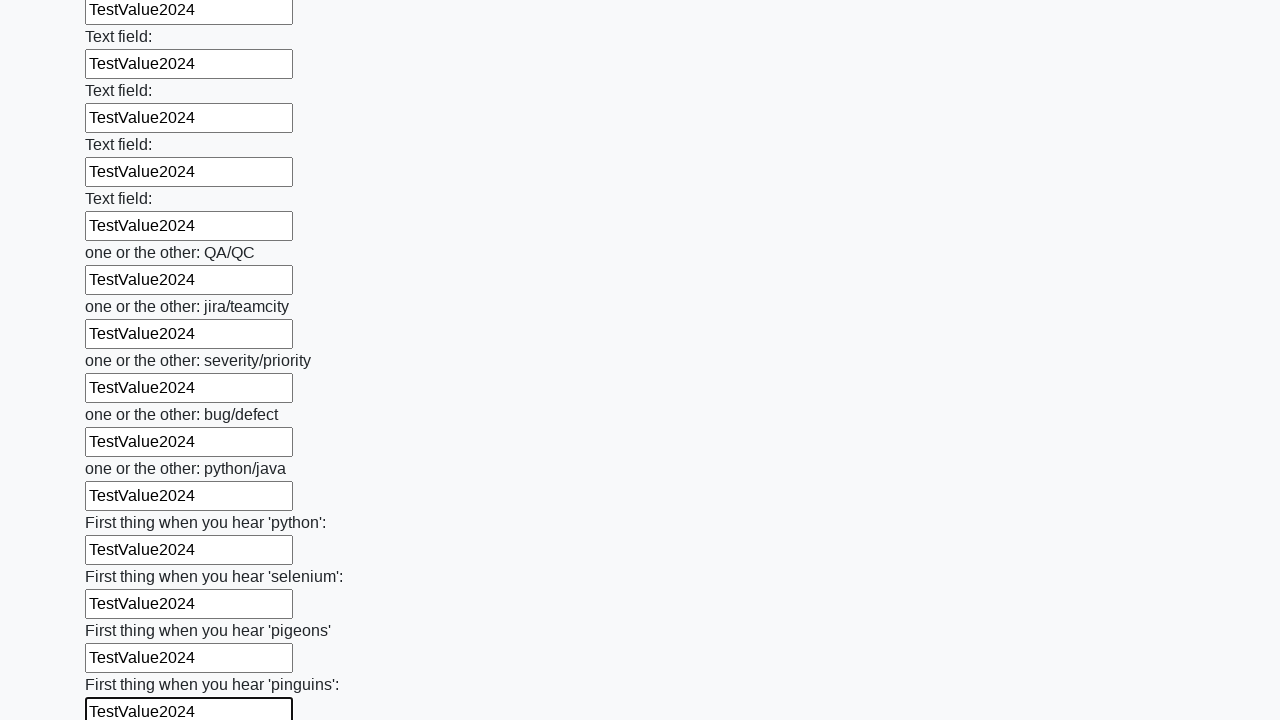

Filled input field with 'TestValue2024' on input >> nth=96
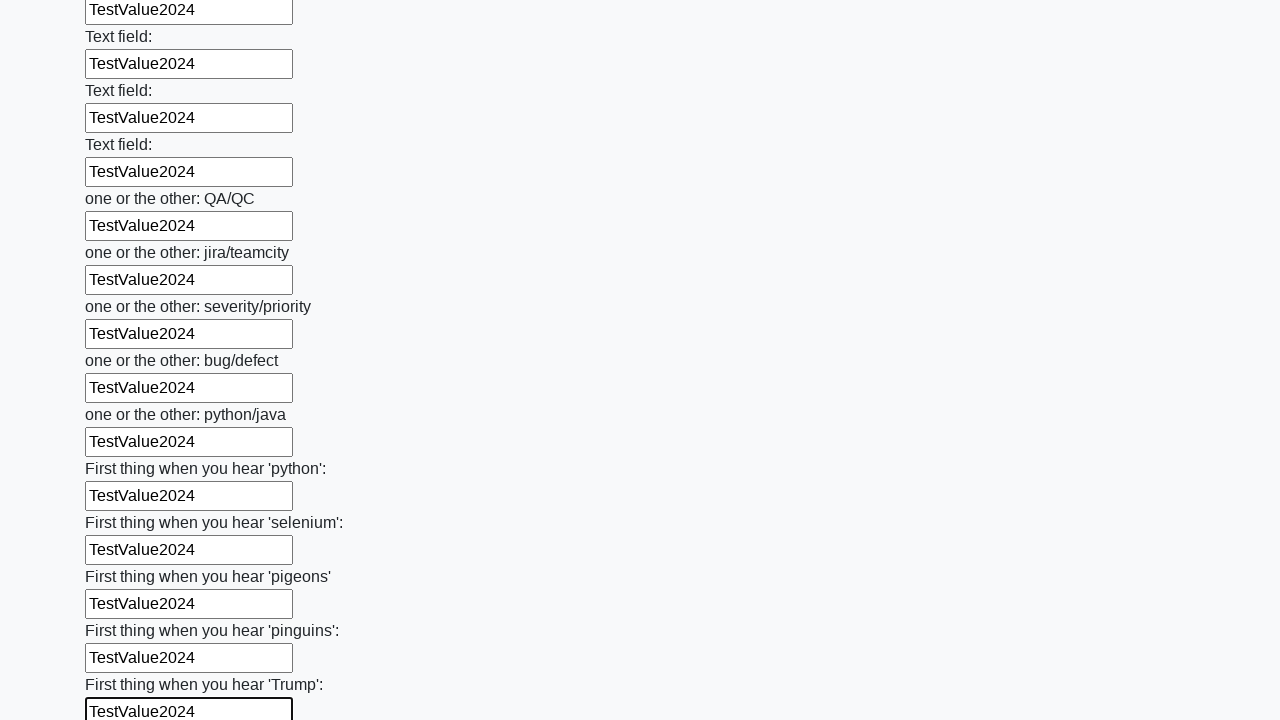

Filled input field with 'TestValue2024' on input >> nth=97
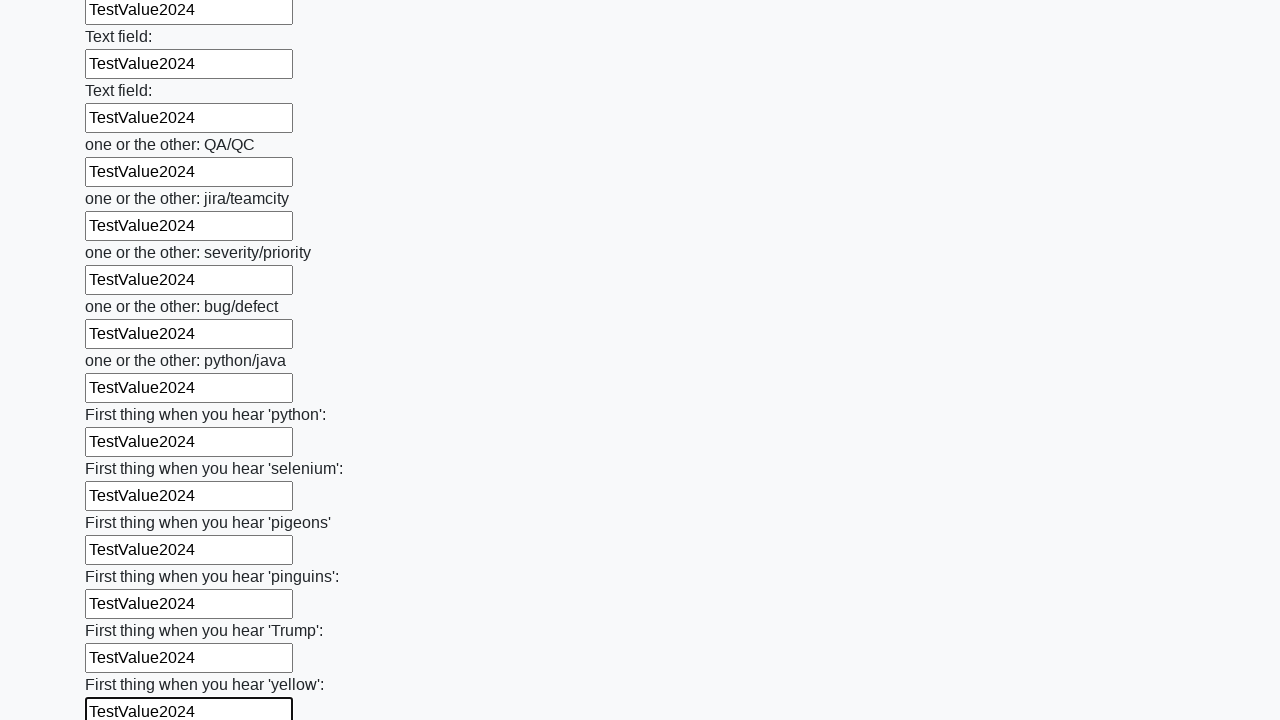

Filled input field with 'TestValue2024' on input >> nth=98
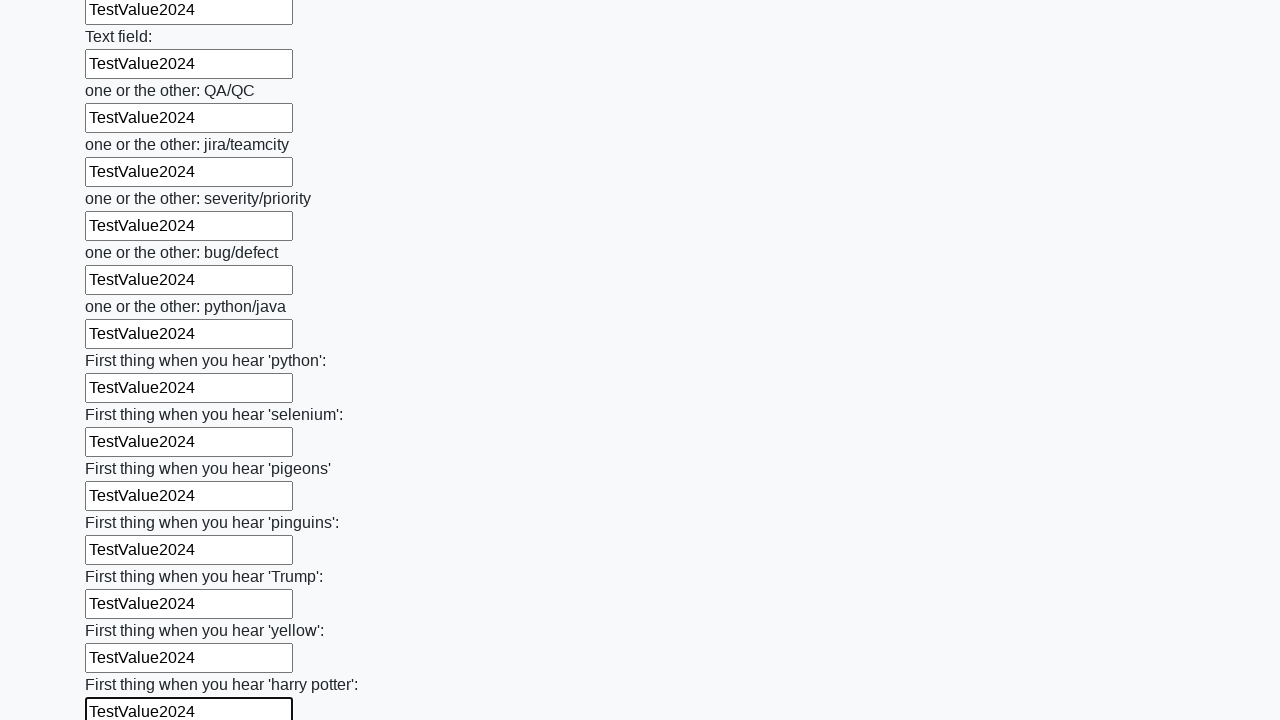

Filled input field with 'TestValue2024' on input >> nth=99
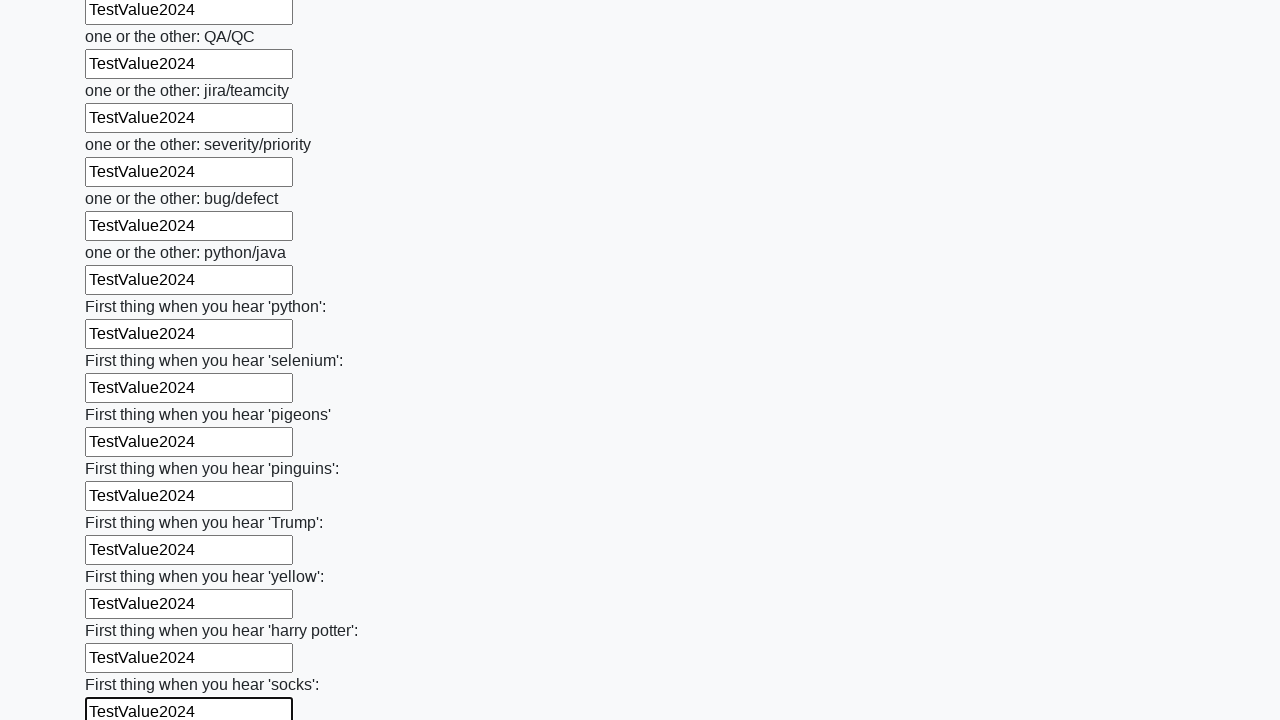

Clicked submit button to submit the form at (123, 611) on button.btn
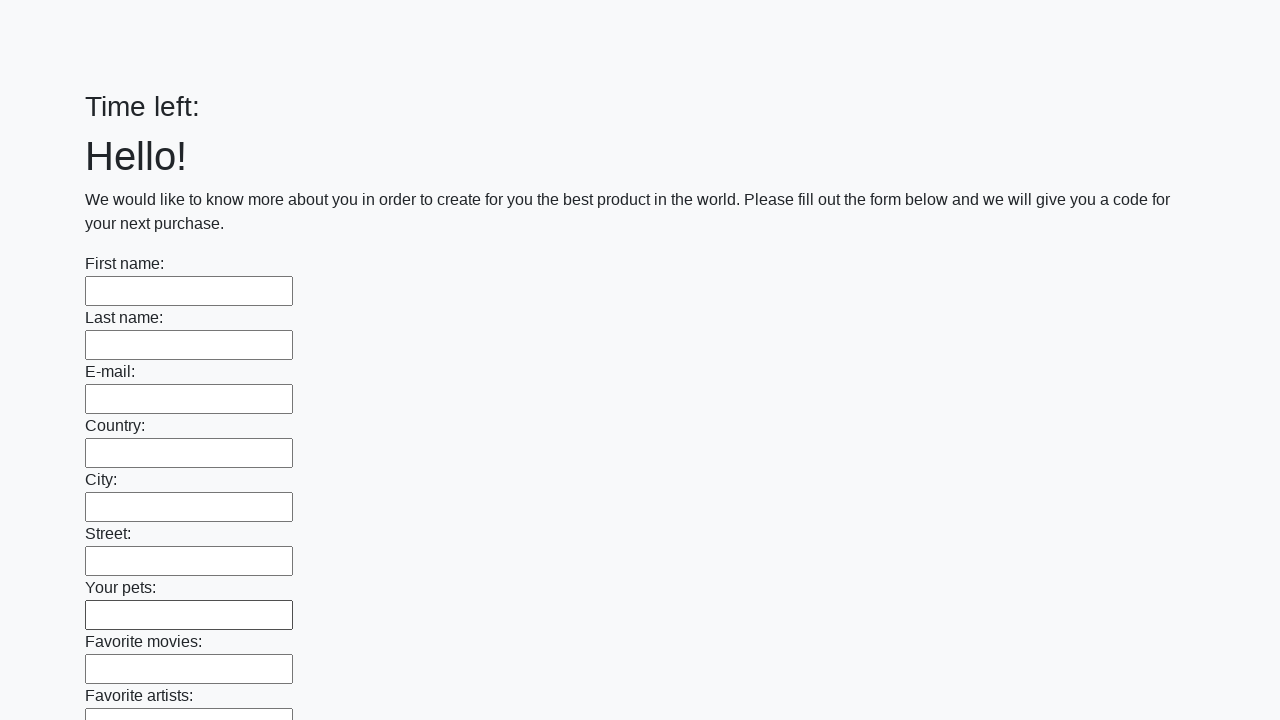

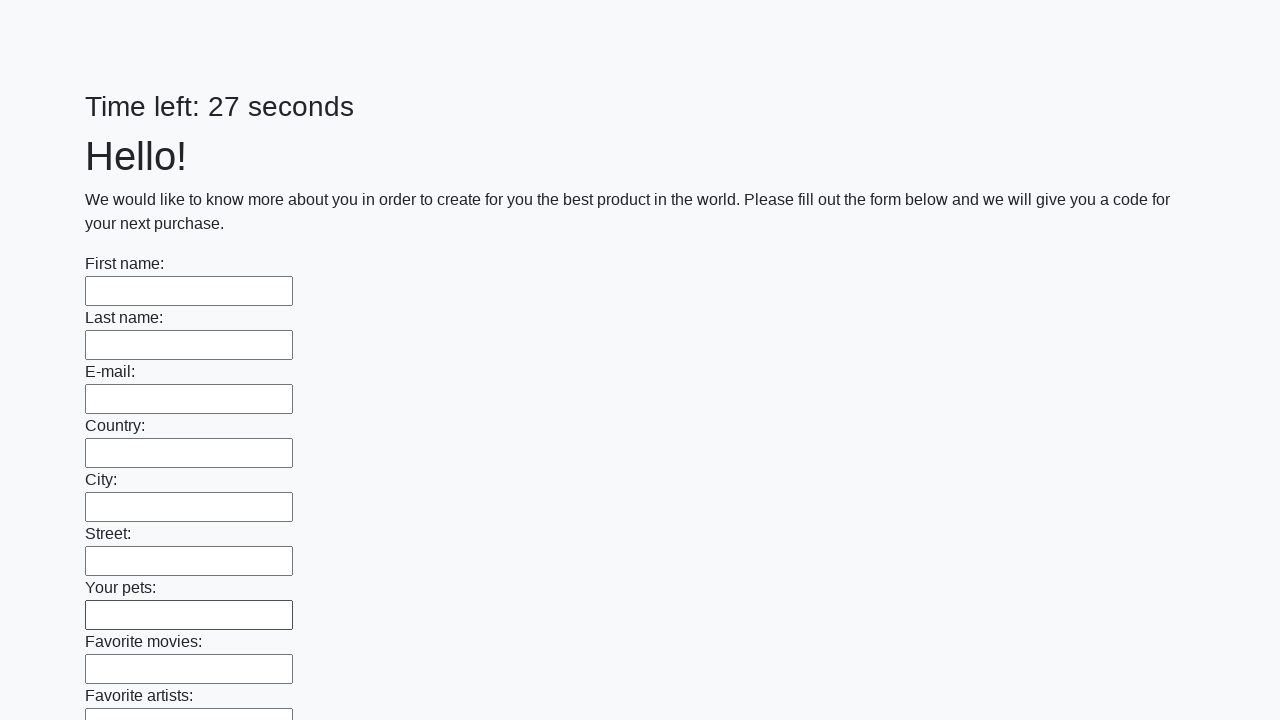